Tests date picker functionality by navigating to a specific date (October 13, 2023) using the calendar widget

Starting URL: https://testautomationpractice.blogspot.com/

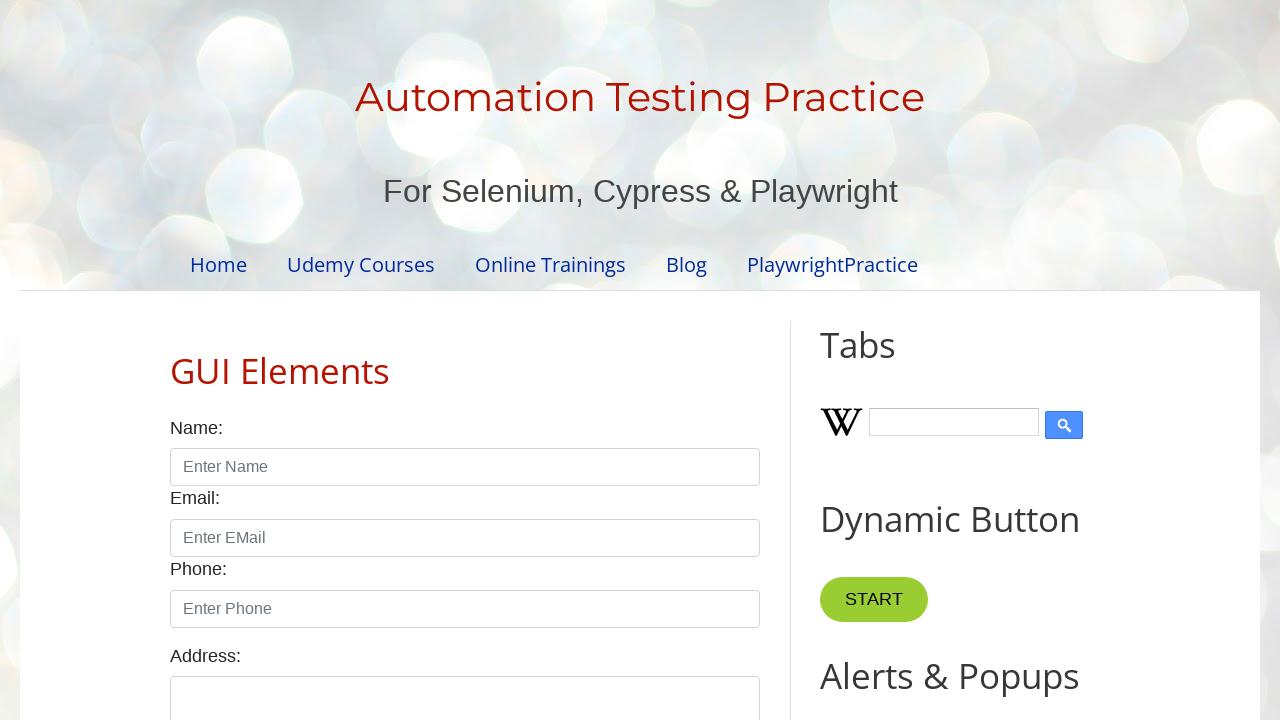

Clicked date picker input to open calendar widget at (515, 360) on #datepicker
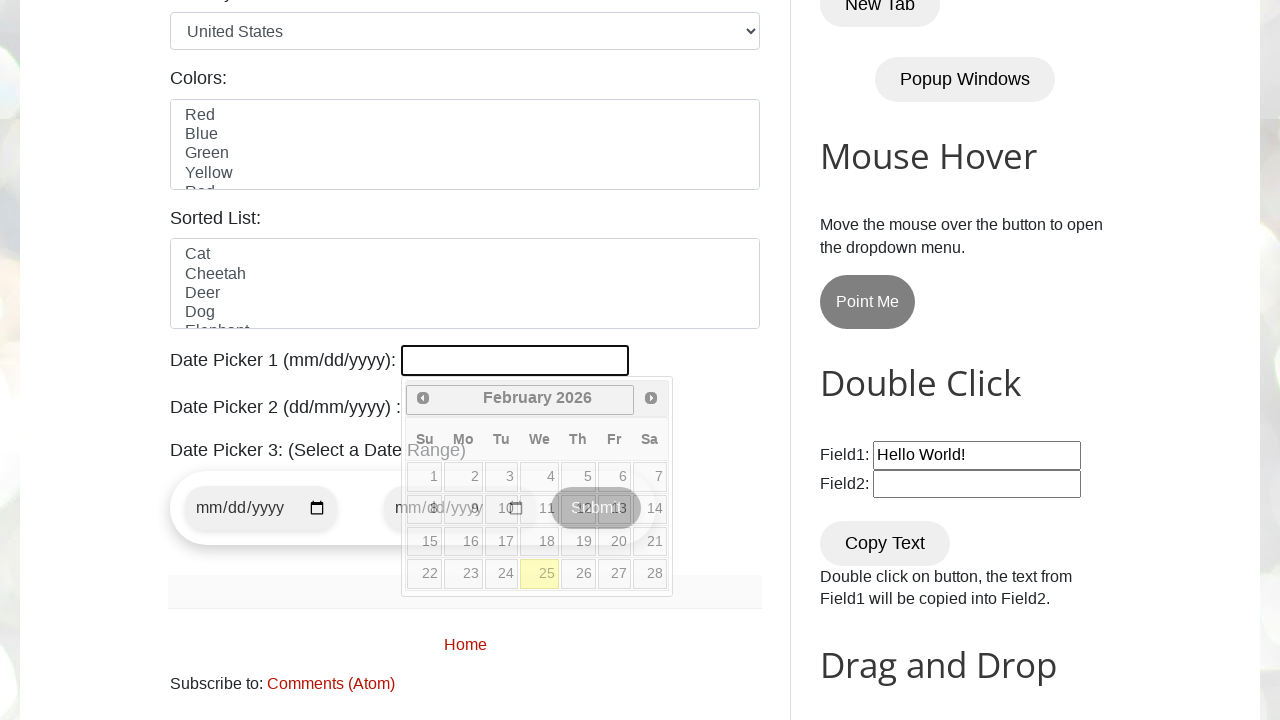

Retrieved current month: February
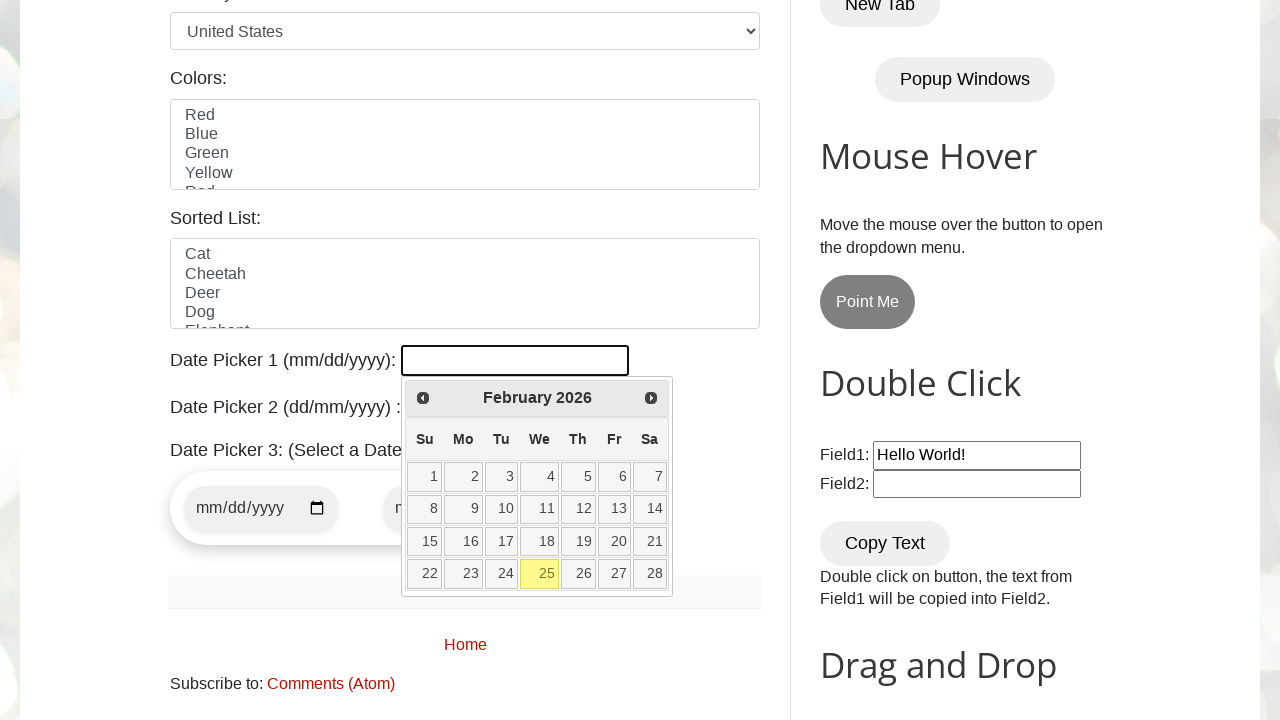

Retrieved current year: 2026
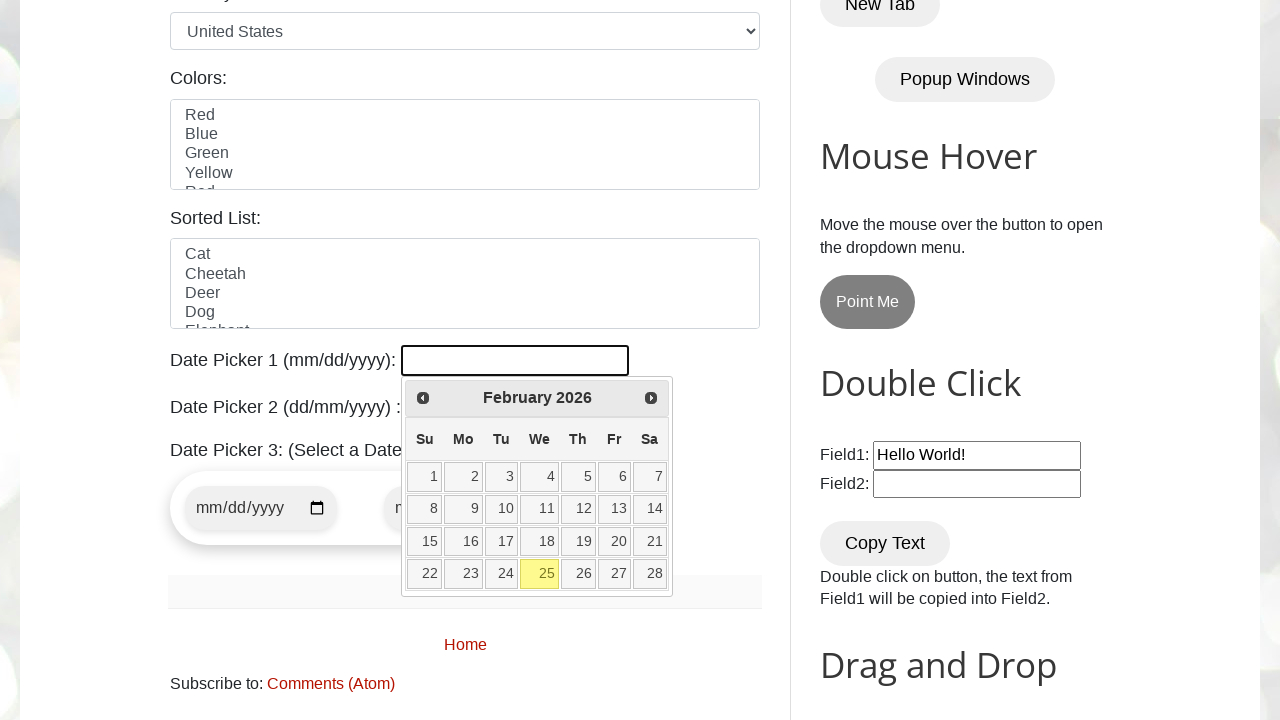

Clicked Prev button to navigate to previous month at (423, 398) on xpath=//span[text()='Prev']
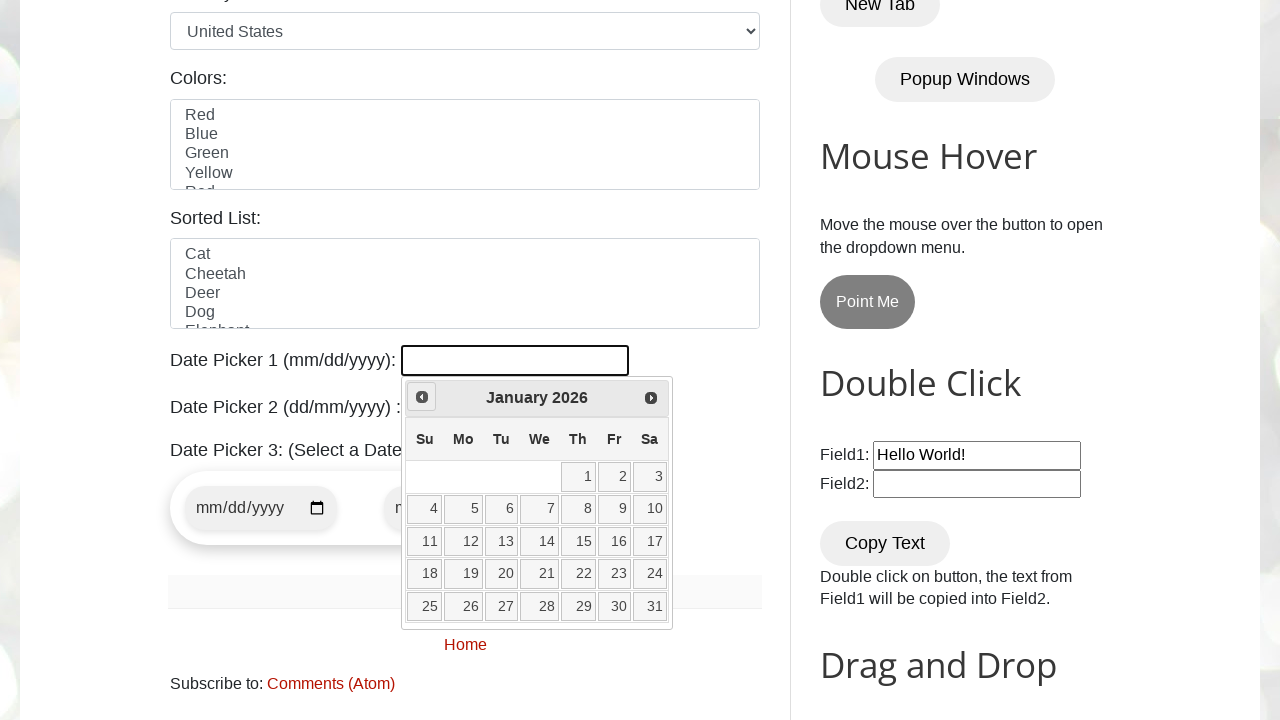

Retrieved current month: January
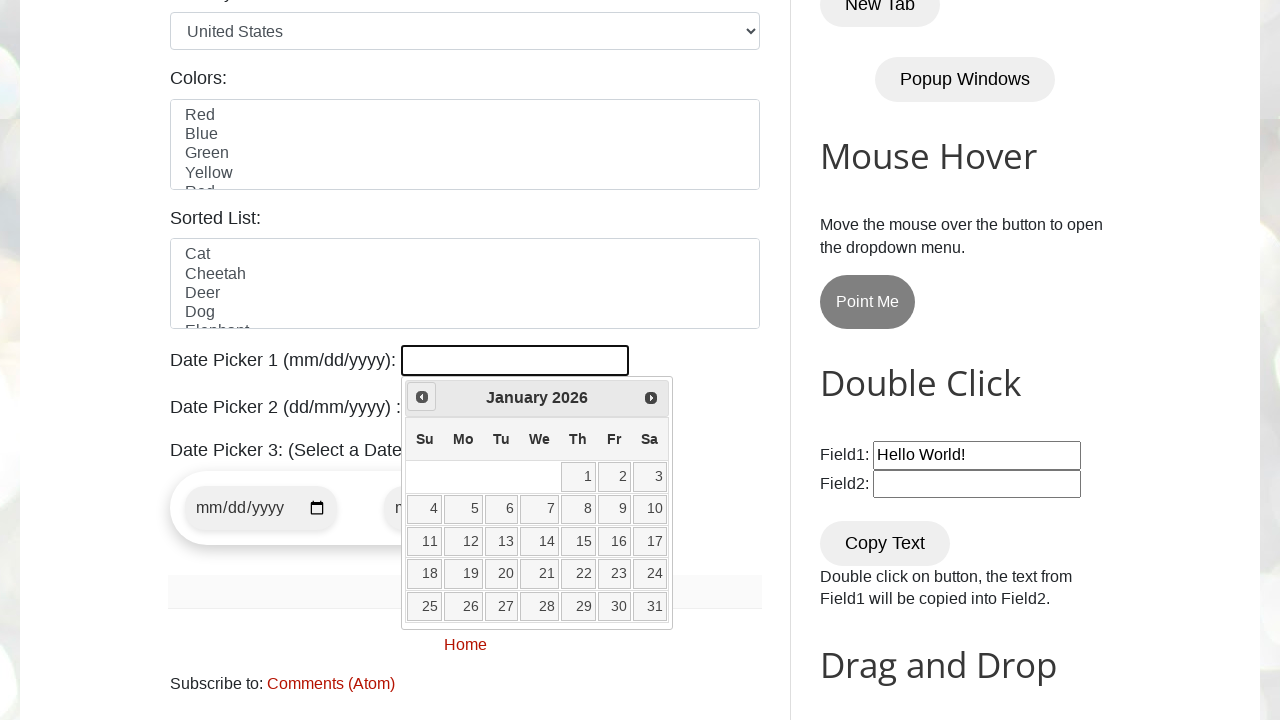

Retrieved current year: 2026
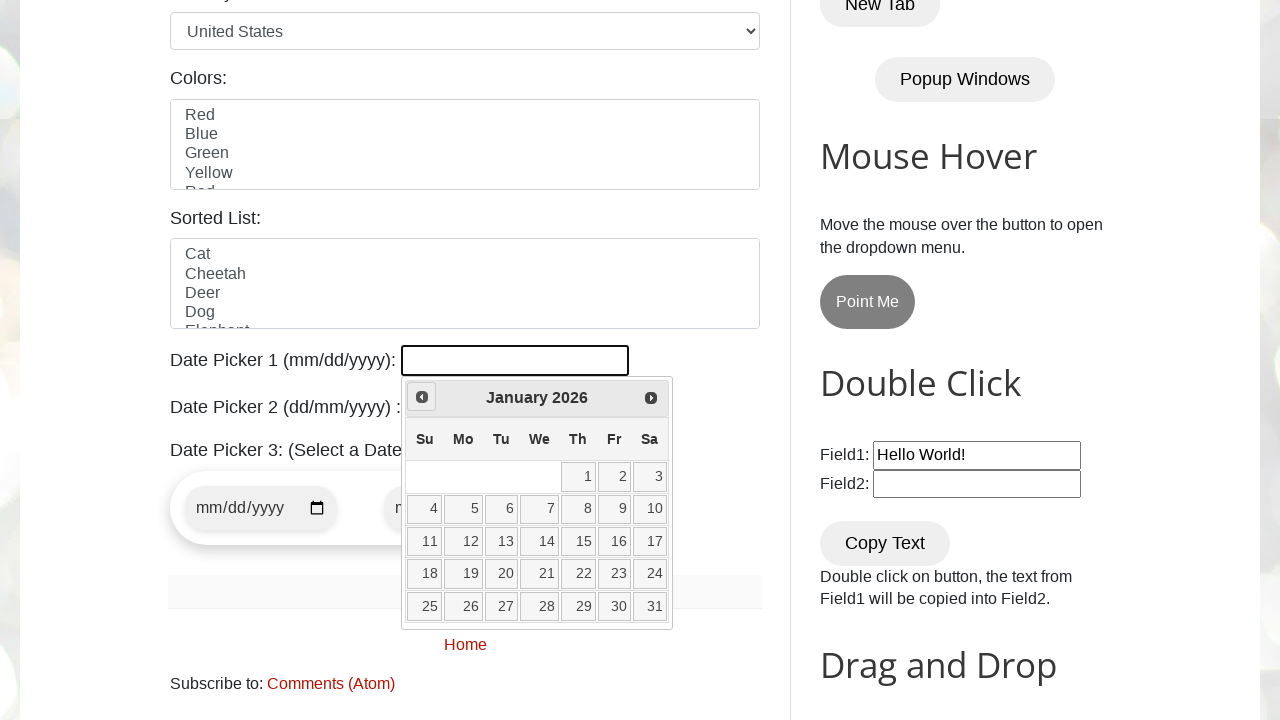

Clicked Prev button to navigate to previous month at (422, 397) on xpath=//span[text()='Prev']
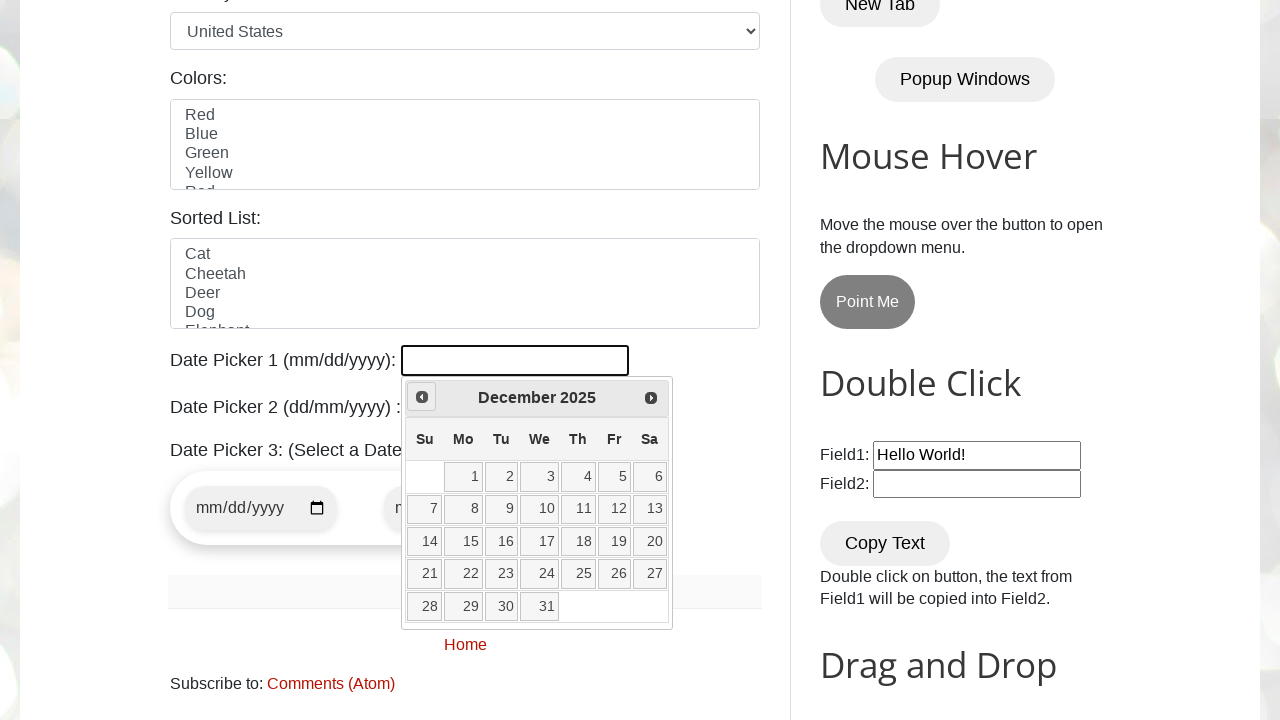

Retrieved current month: December
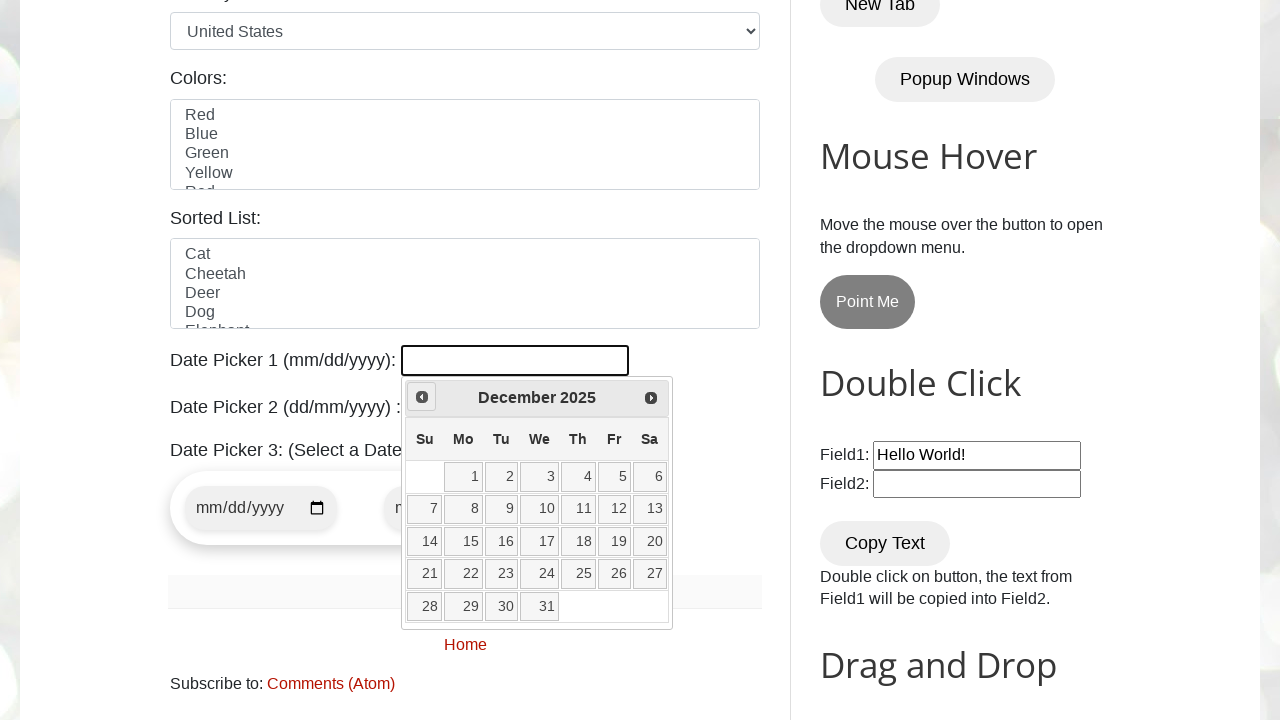

Retrieved current year: 2025
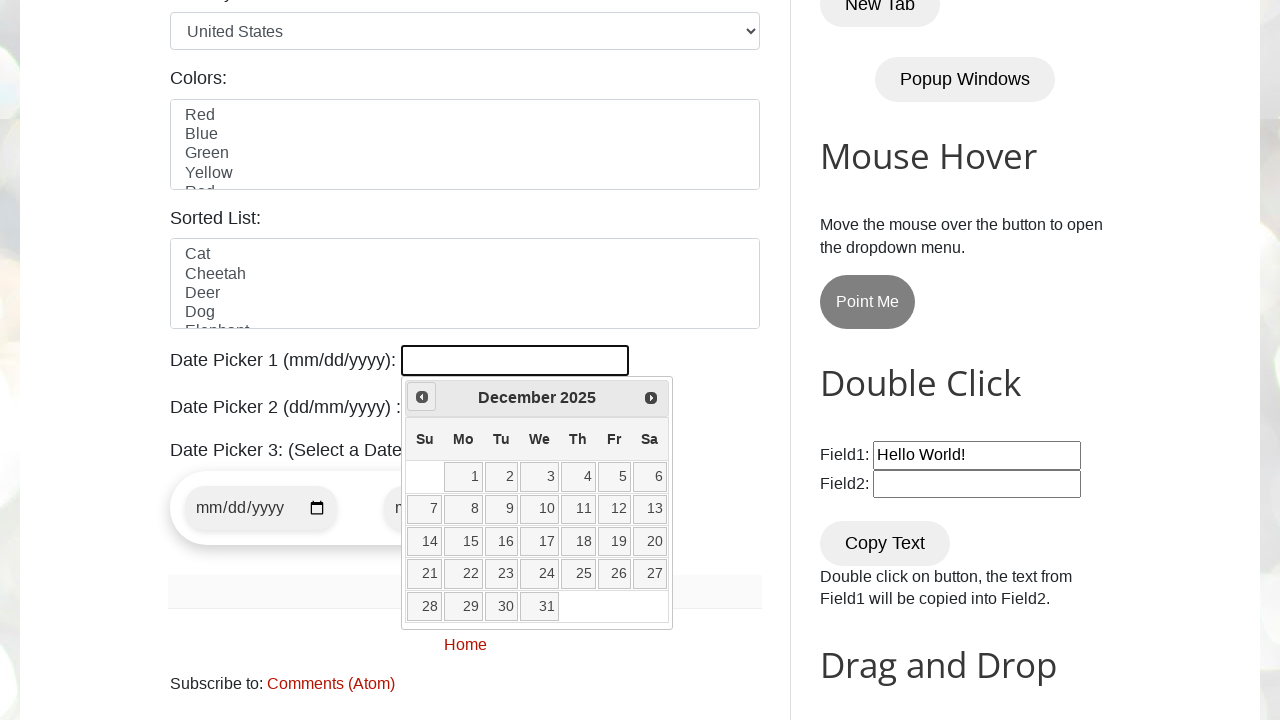

Clicked Prev button to navigate to previous month at (422, 397) on xpath=//span[text()='Prev']
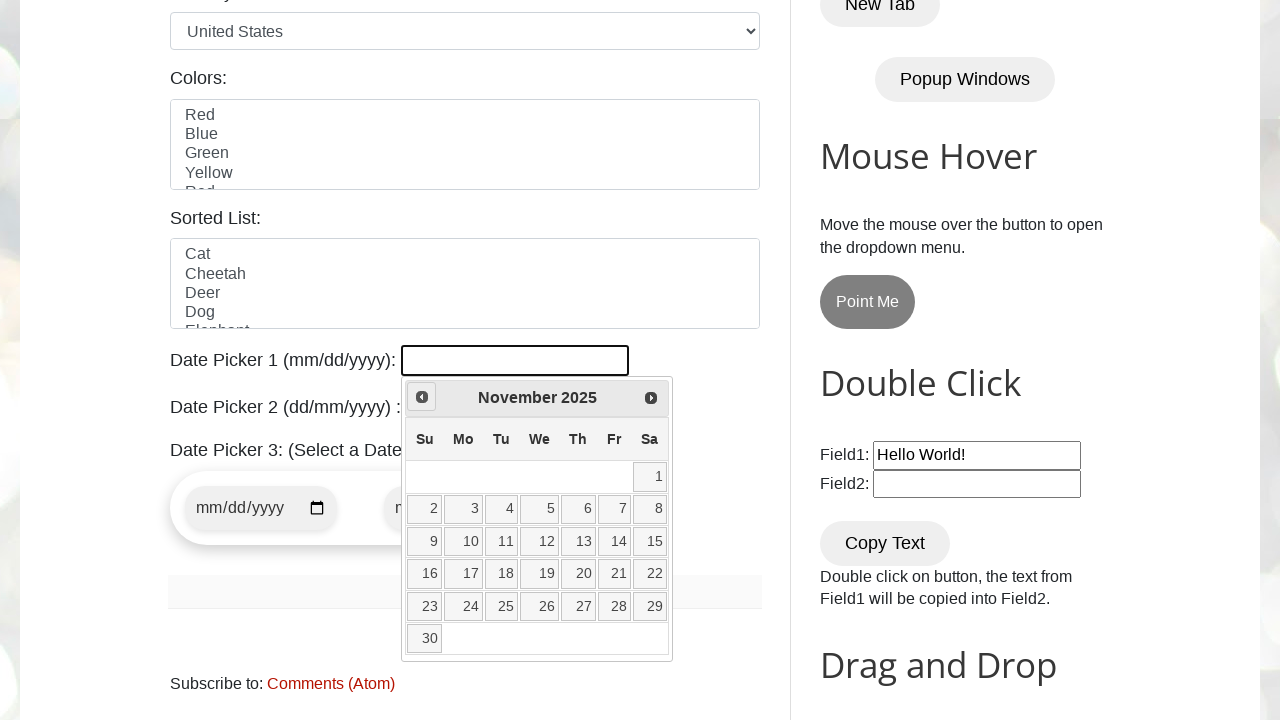

Retrieved current month: November
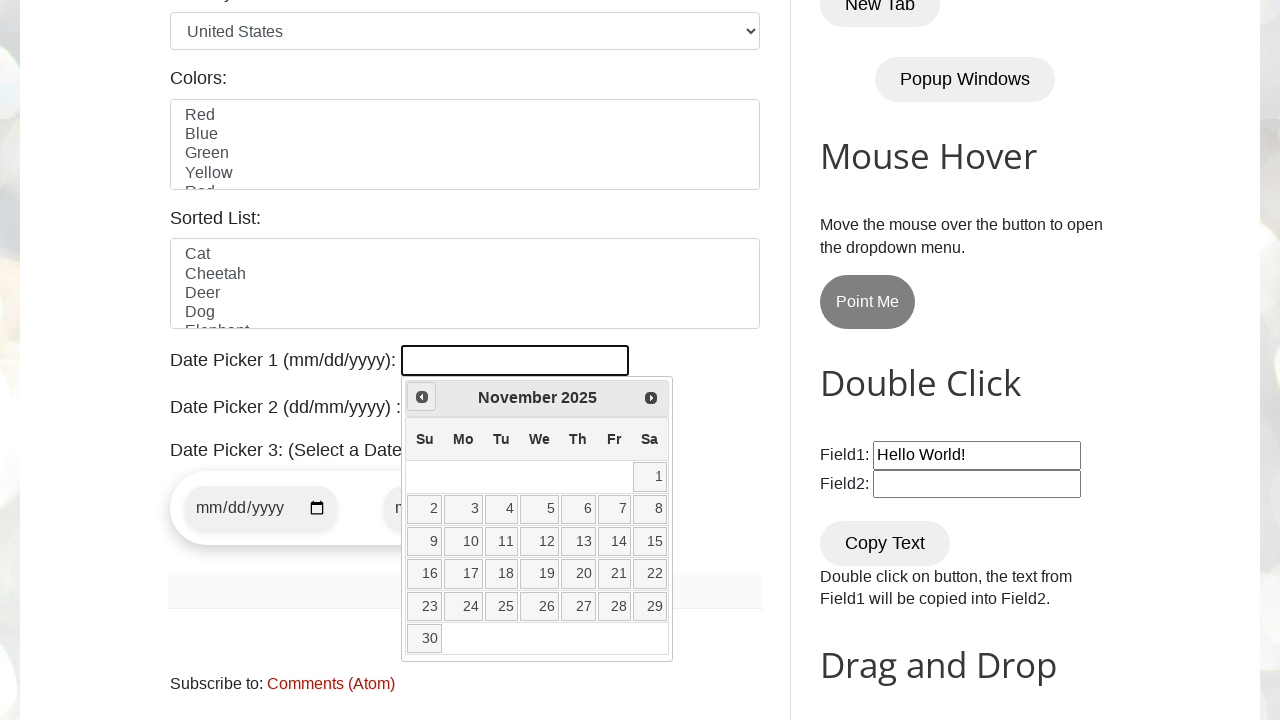

Retrieved current year: 2025
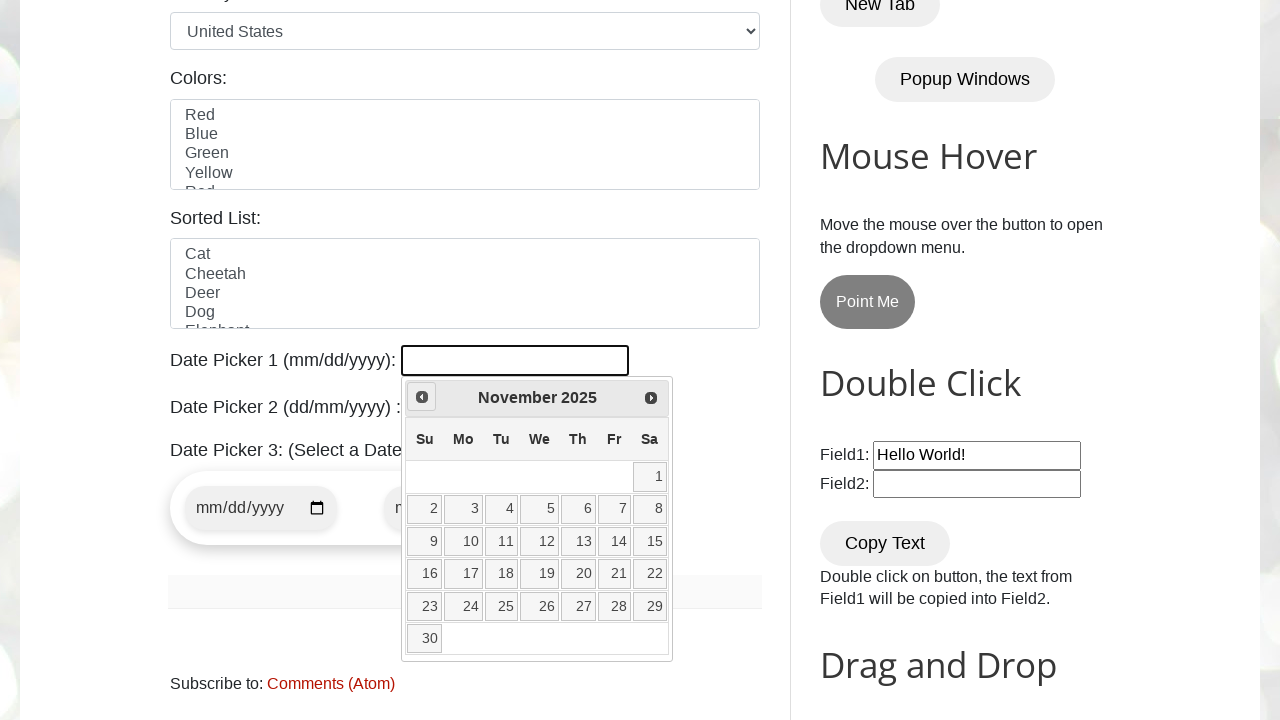

Clicked Prev button to navigate to previous month at (422, 397) on xpath=//span[text()='Prev']
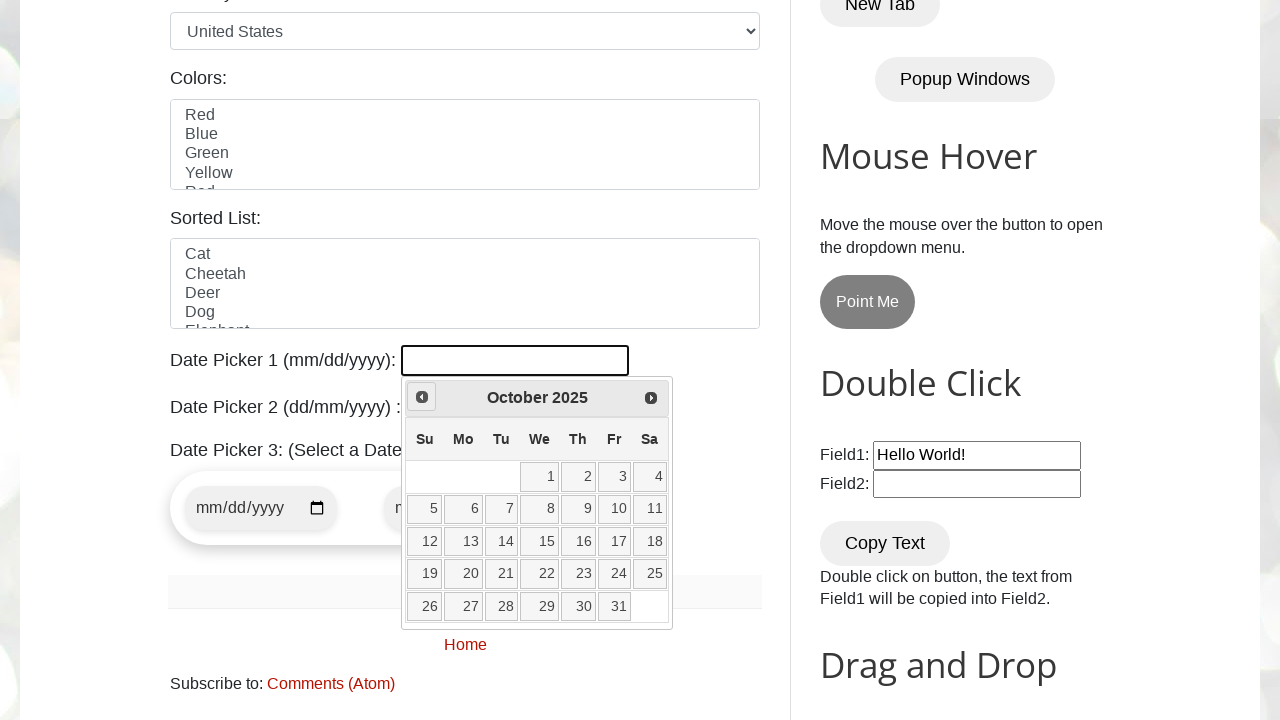

Retrieved current month: October
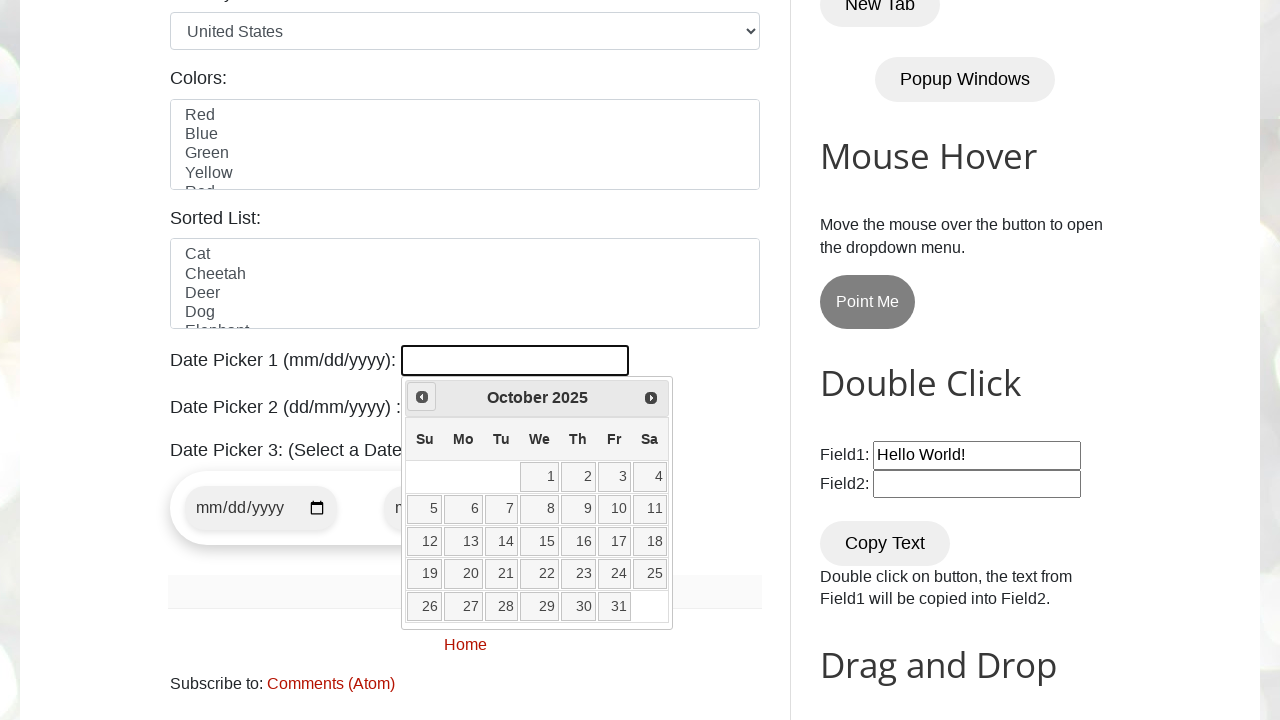

Retrieved current year: 2025
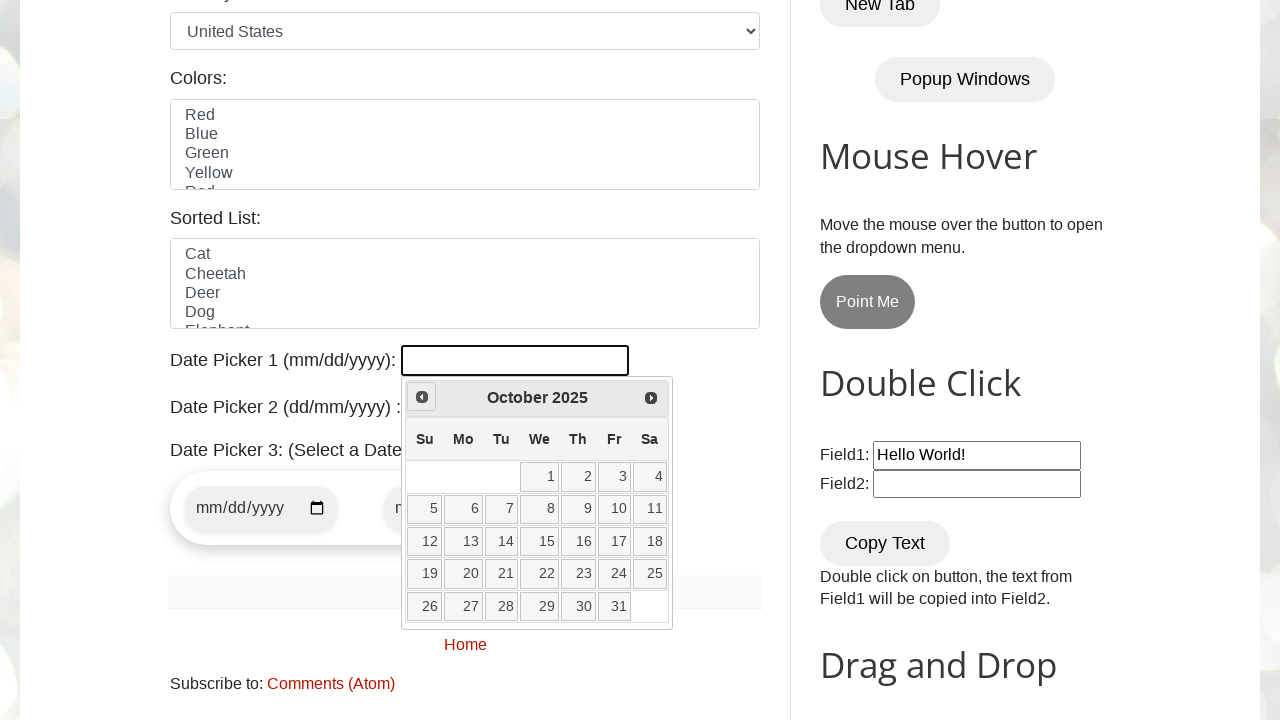

Clicked Prev button to navigate to previous month at (422, 397) on xpath=//span[text()='Prev']
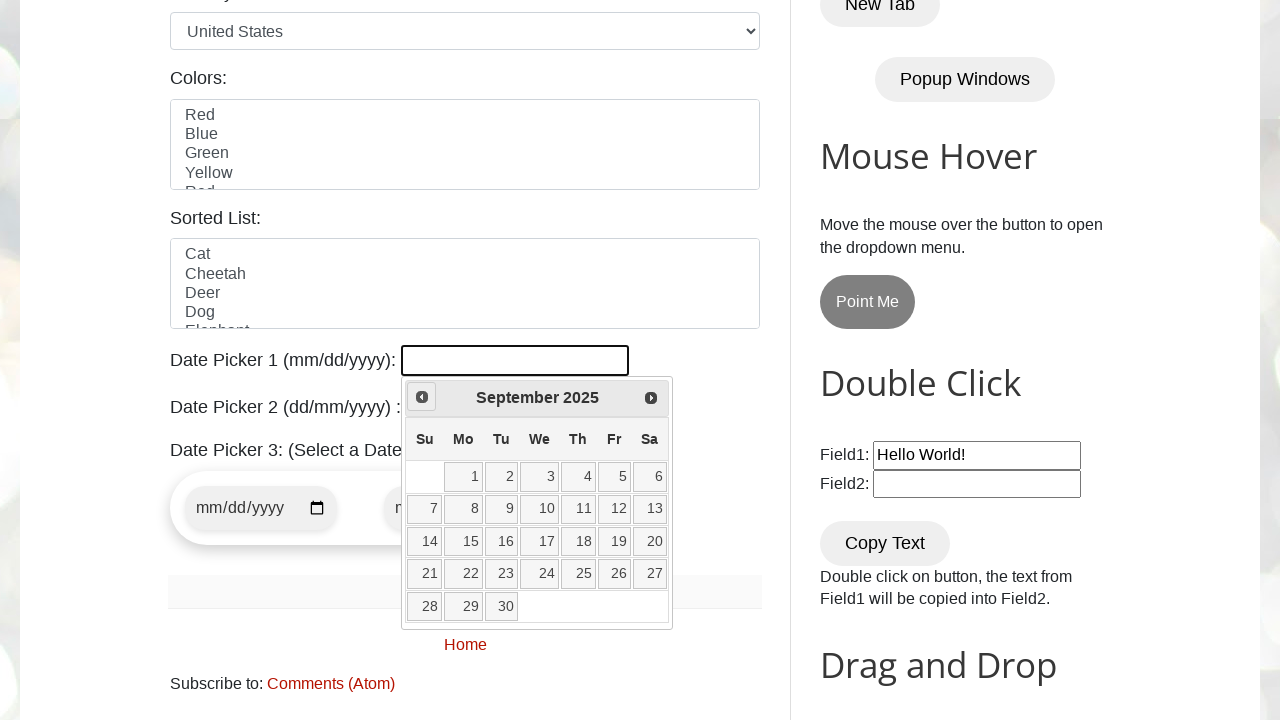

Retrieved current month: September
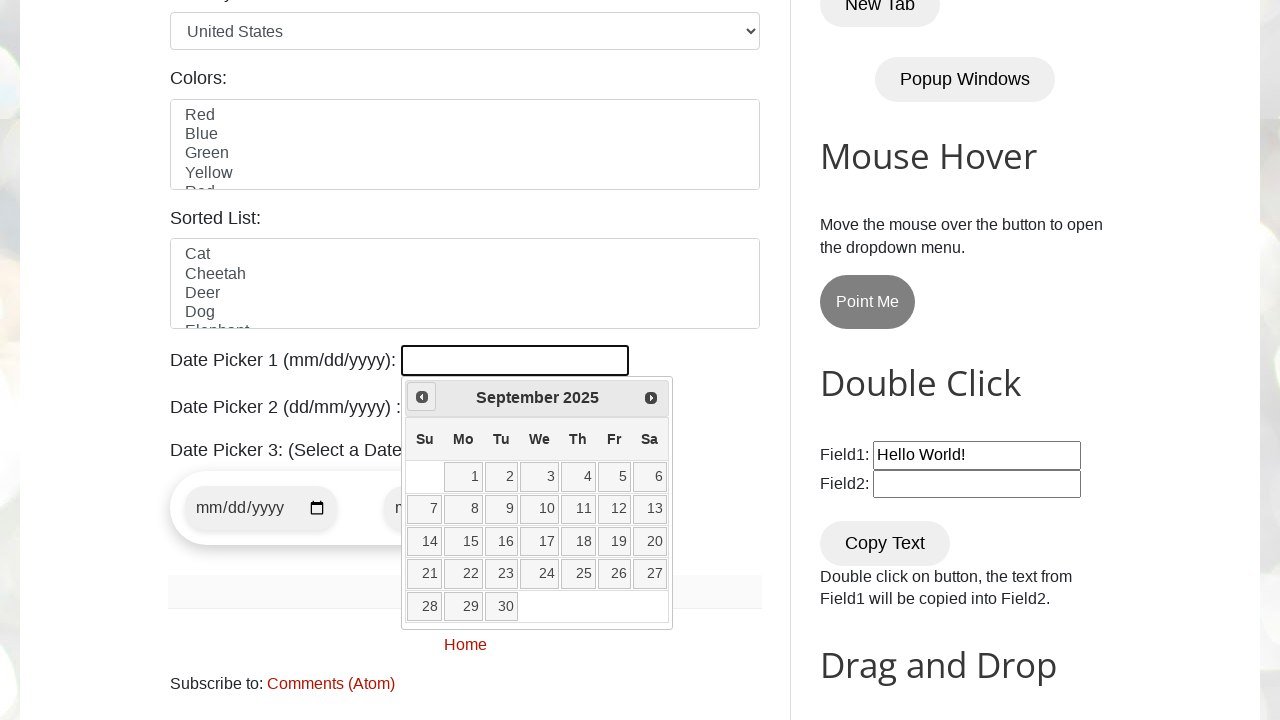

Retrieved current year: 2025
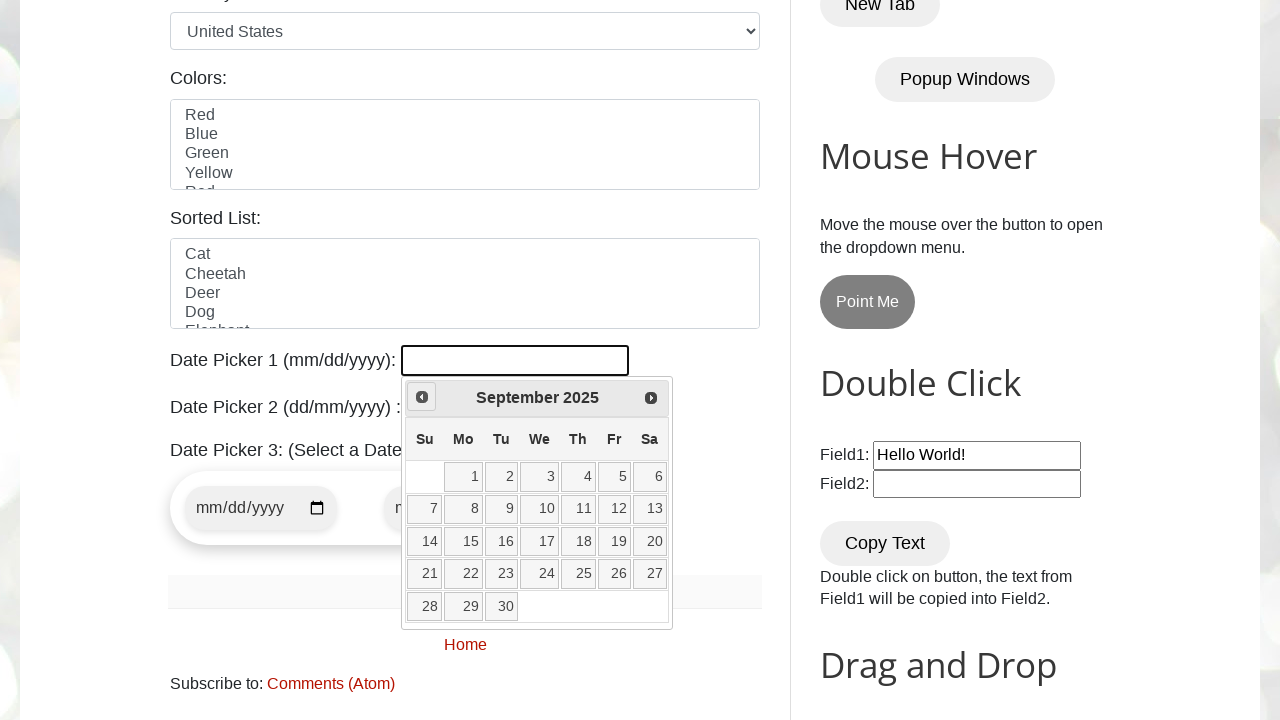

Clicked Prev button to navigate to previous month at (422, 397) on xpath=//span[text()='Prev']
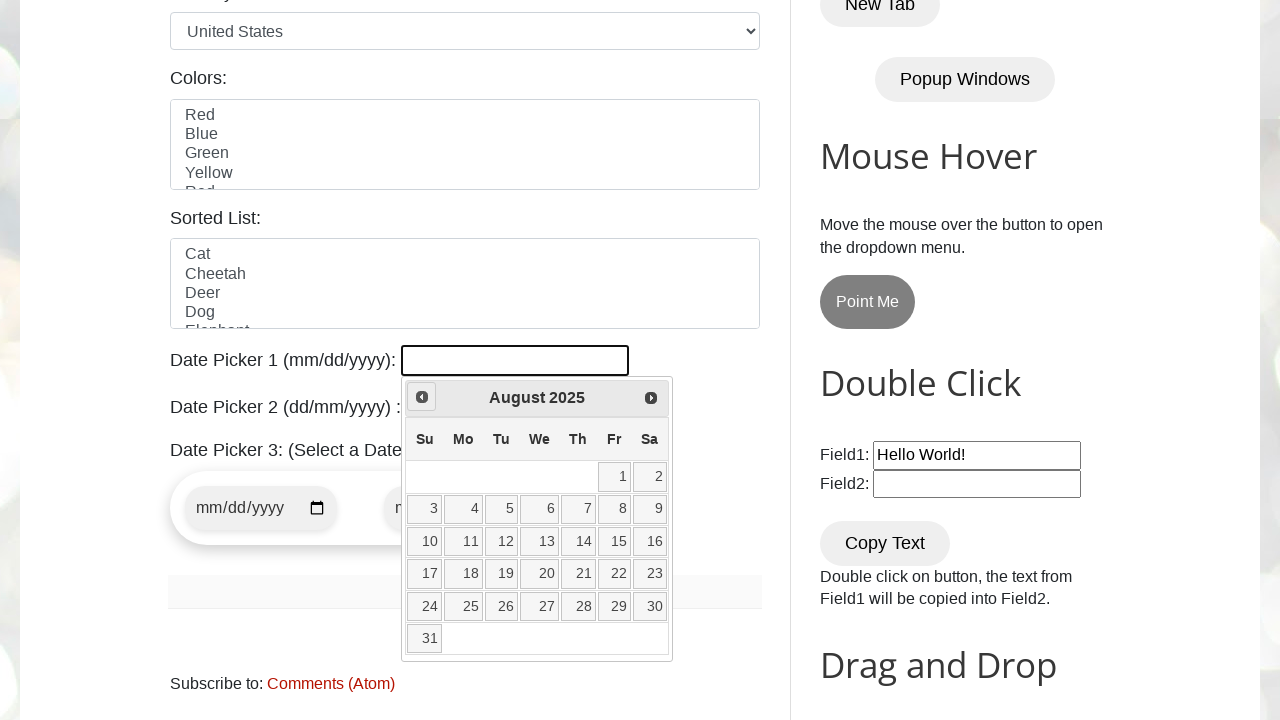

Retrieved current month: August
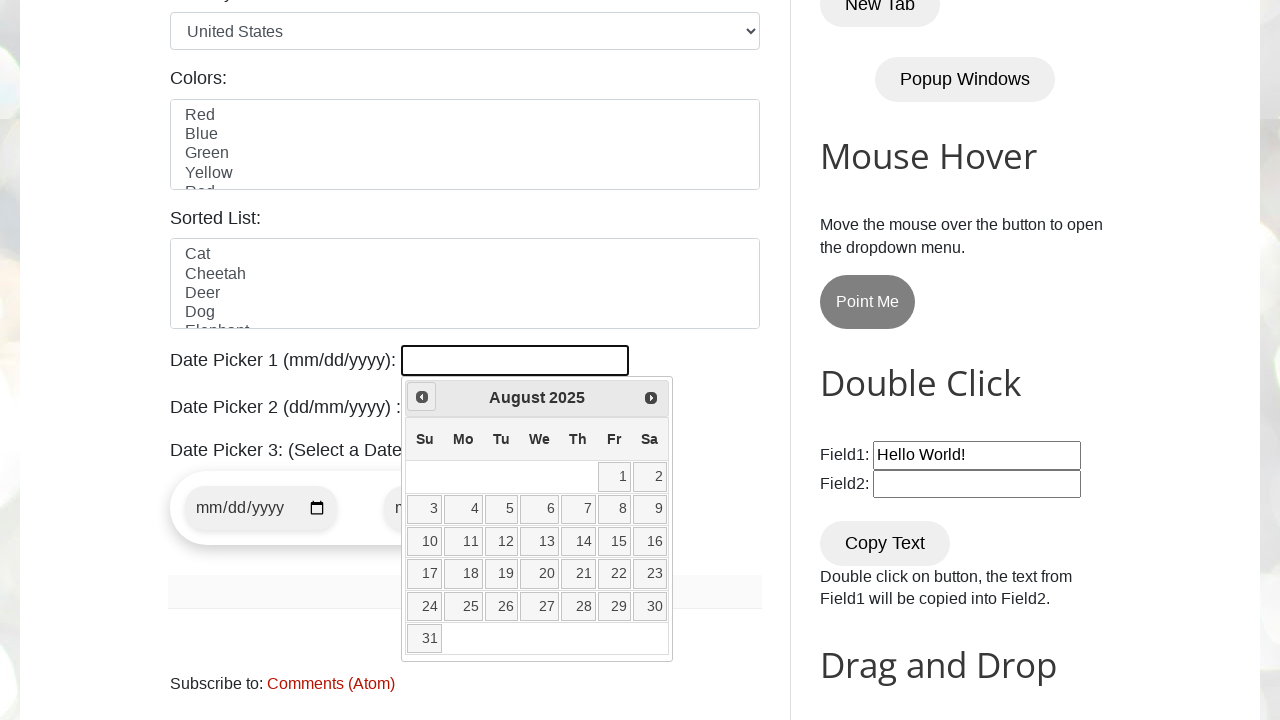

Retrieved current year: 2025
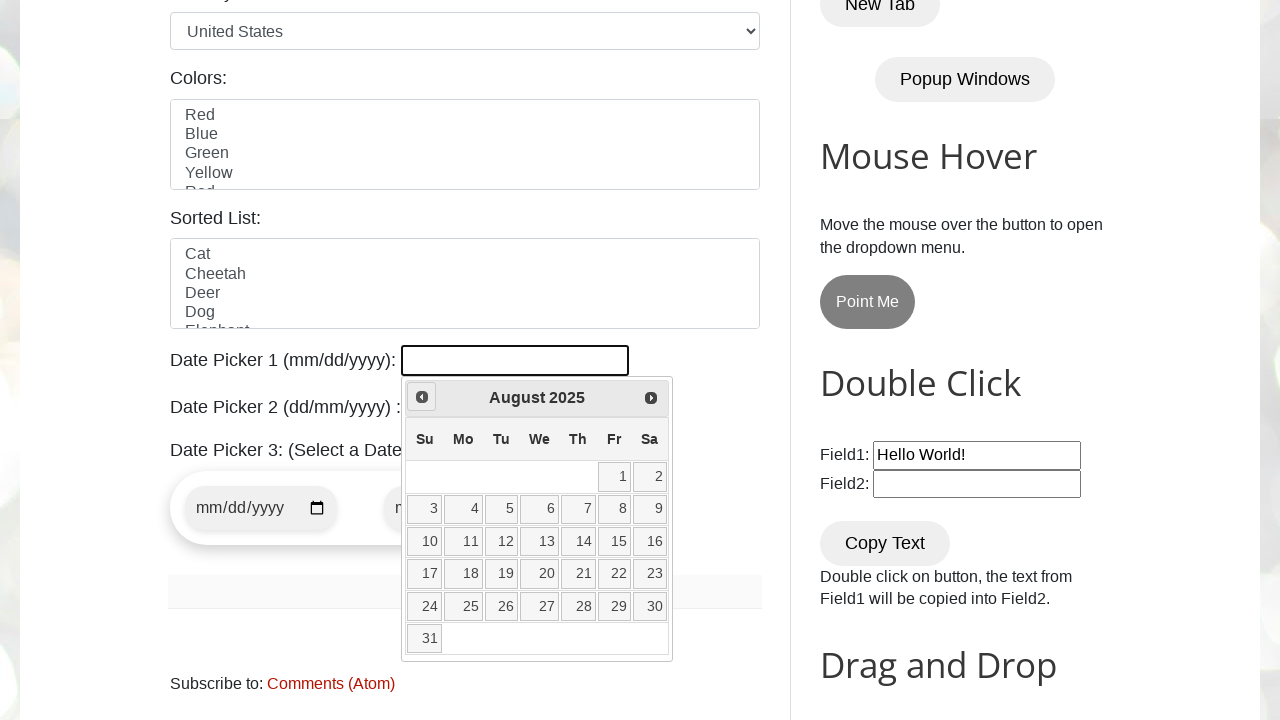

Clicked Prev button to navigate to previous month at (422, 397) on xpath=//span[text()='Prev']
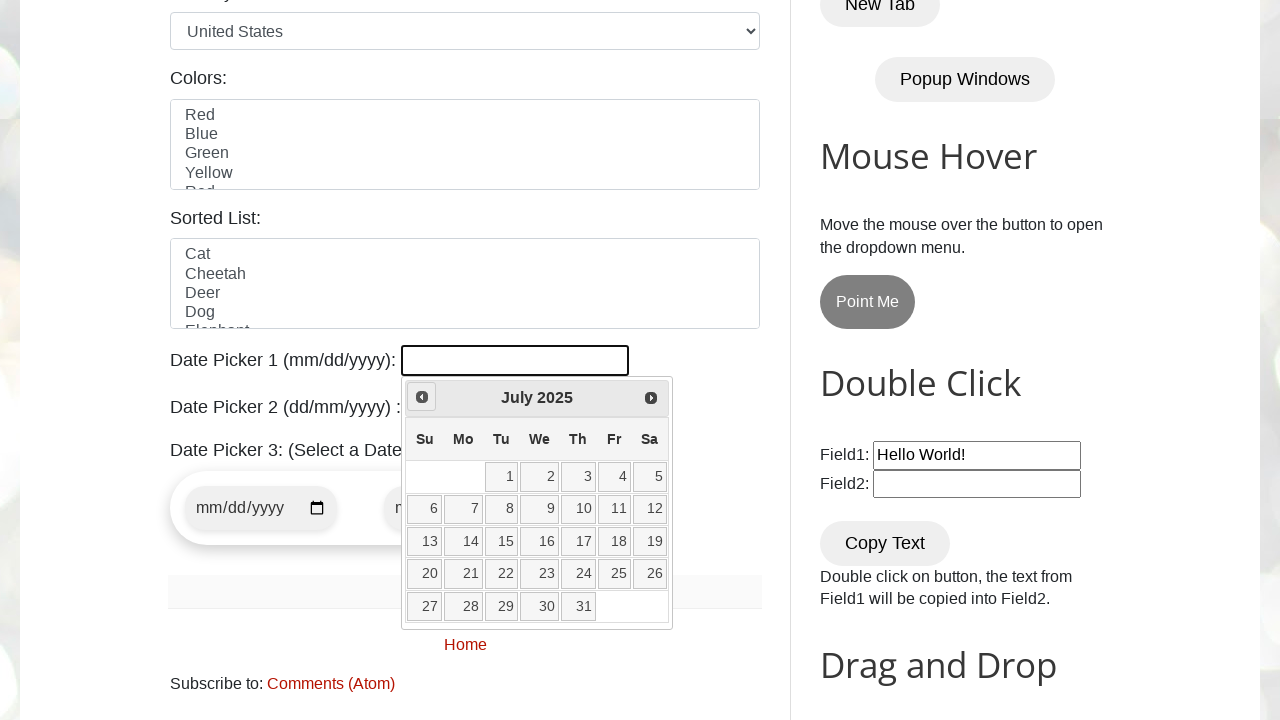

Retrieved current month: July
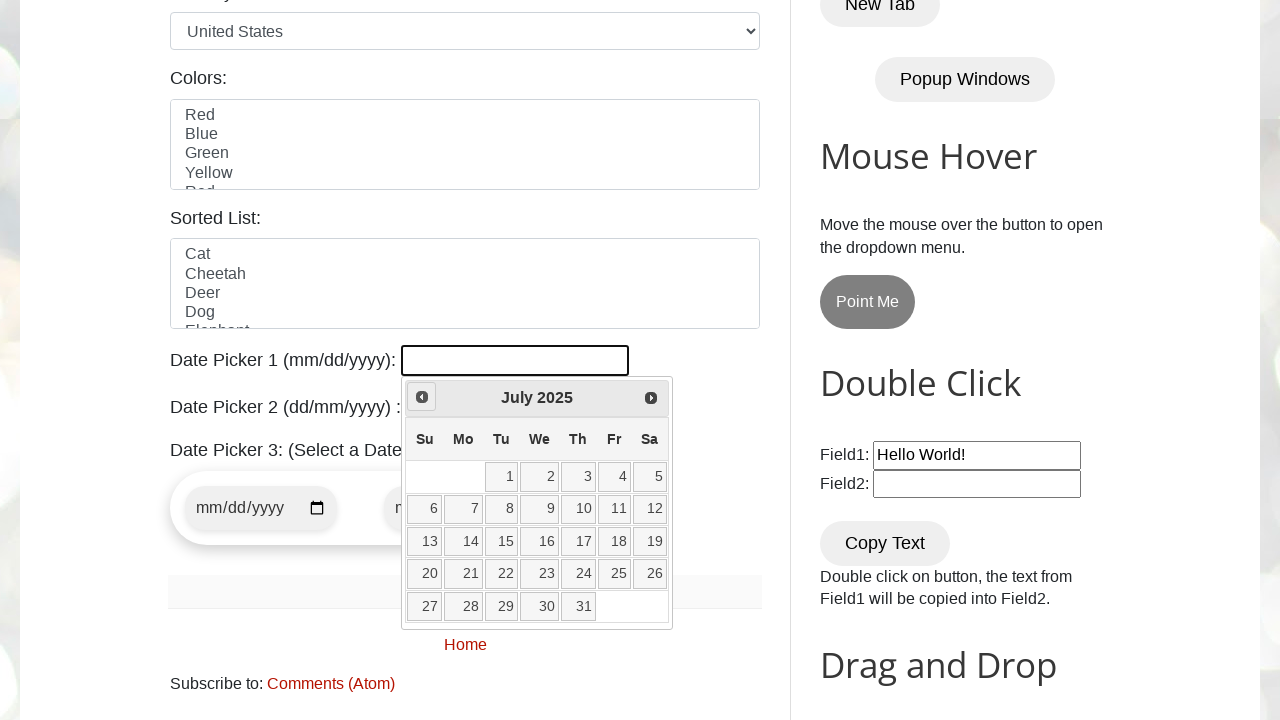

Retrieved current year: 2025
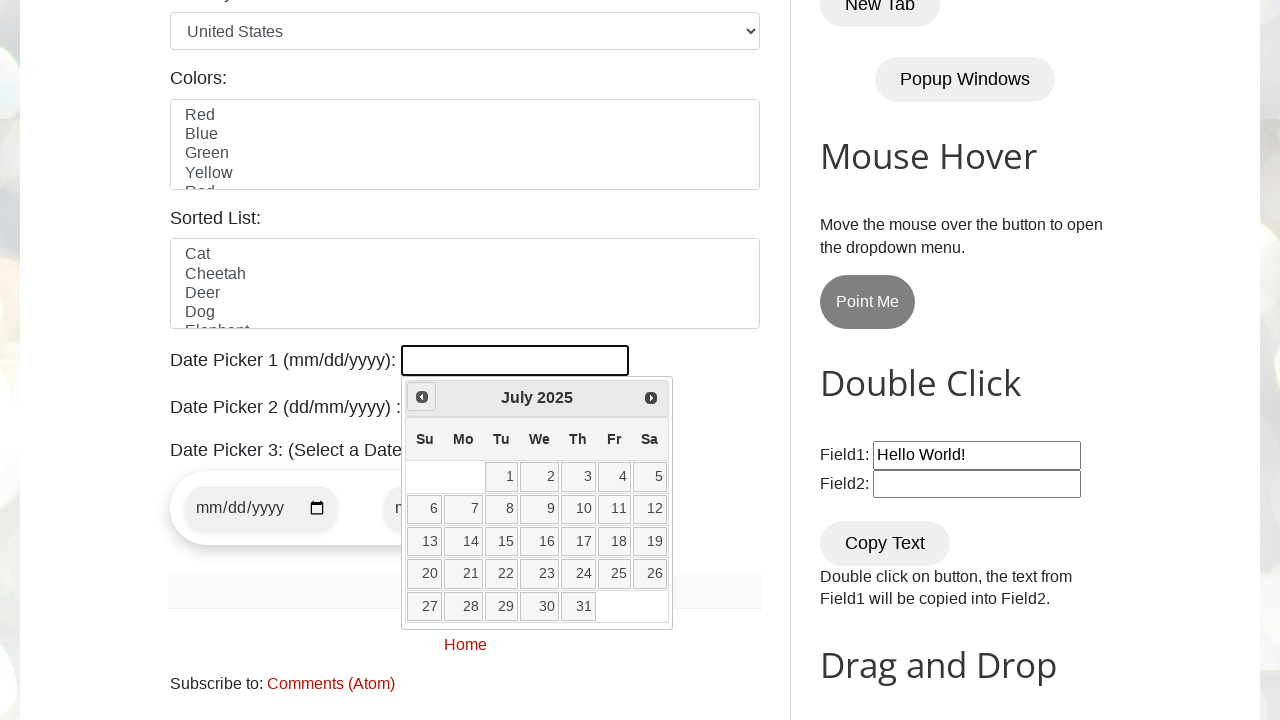

Clicked Prev button to navigate to previous month at (422, 397) on xpath=//span[text()='Prev']
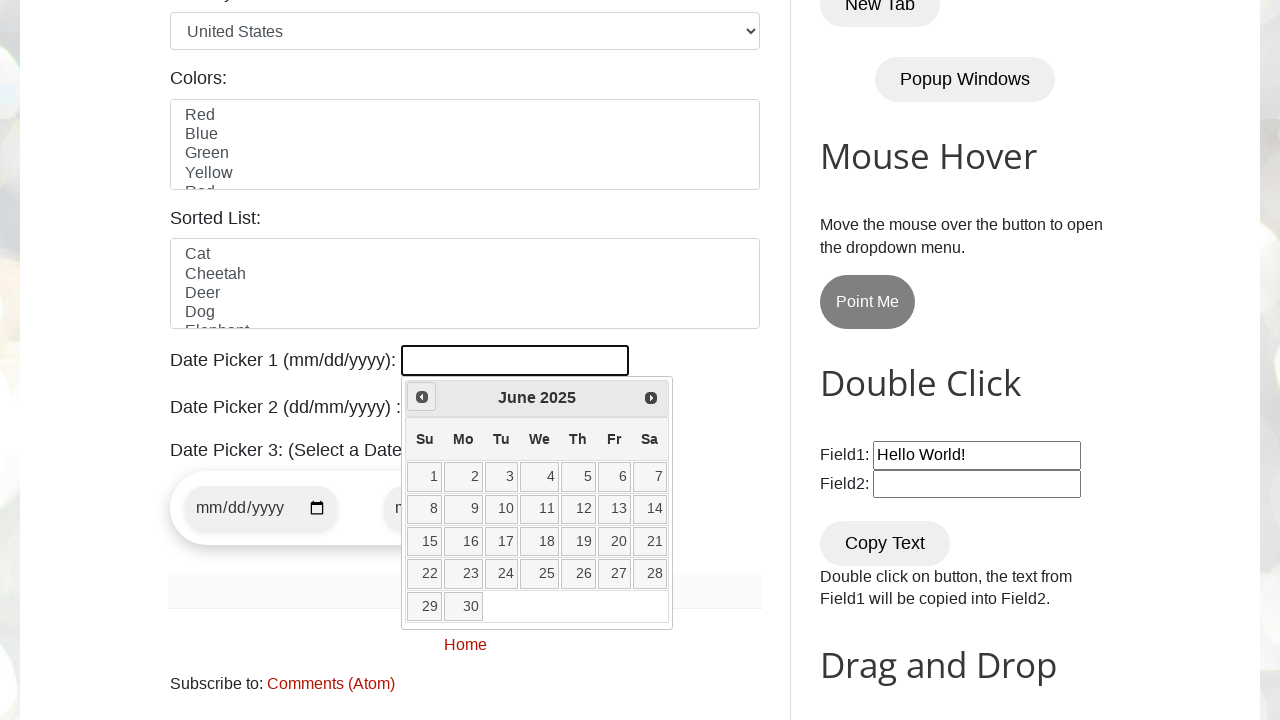

Retrieved current month: June
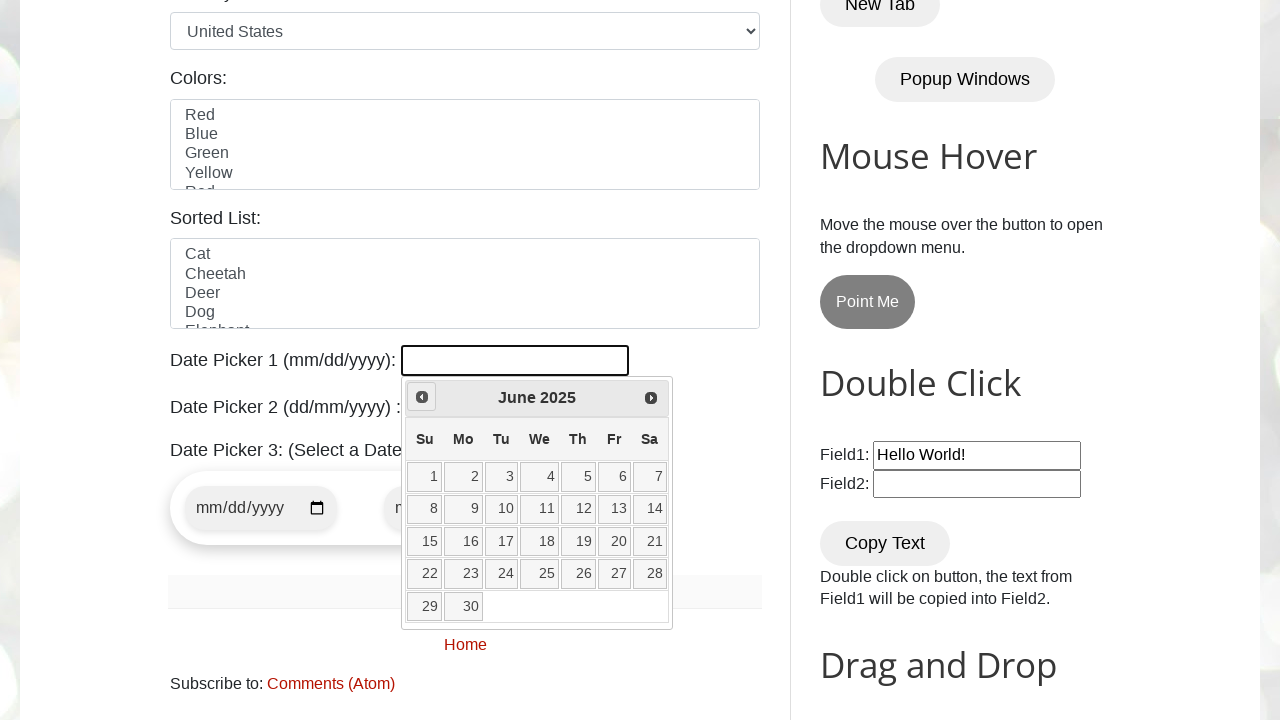

Retrieved current year: 2025
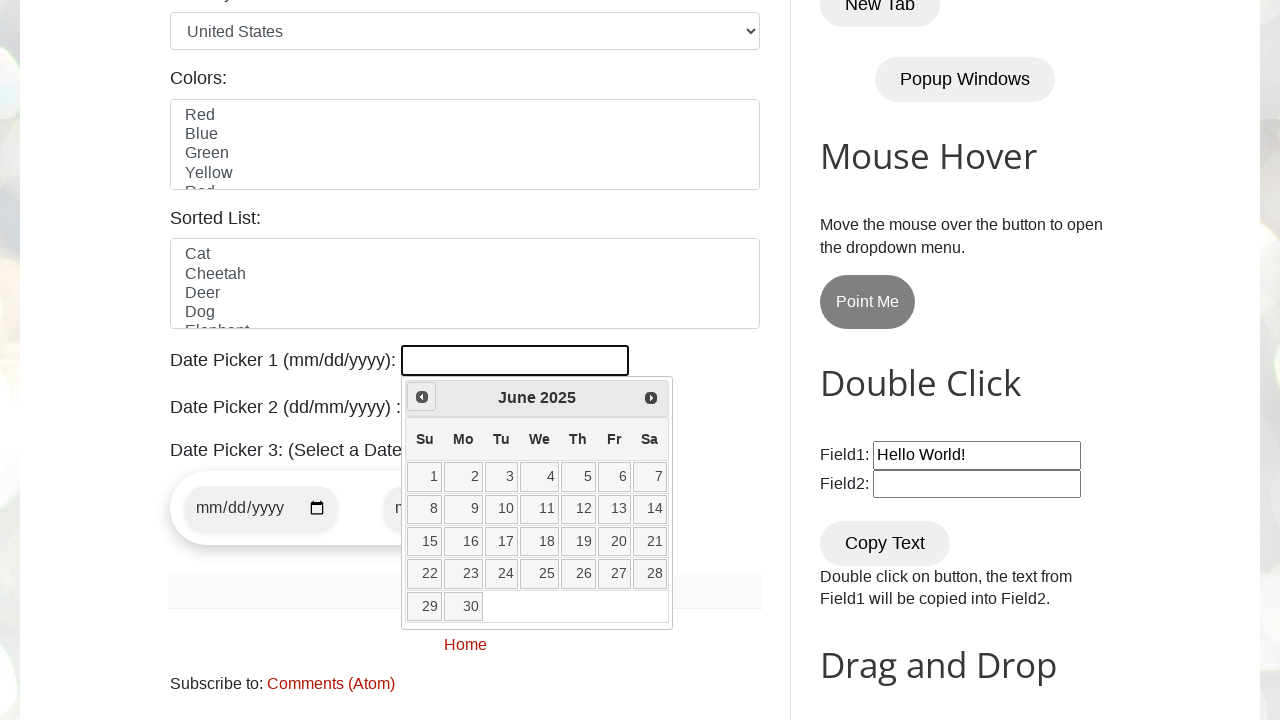

Clicked Prev button to navigate to previous month at (422, 397) on xpath=//span[text()='Prev']
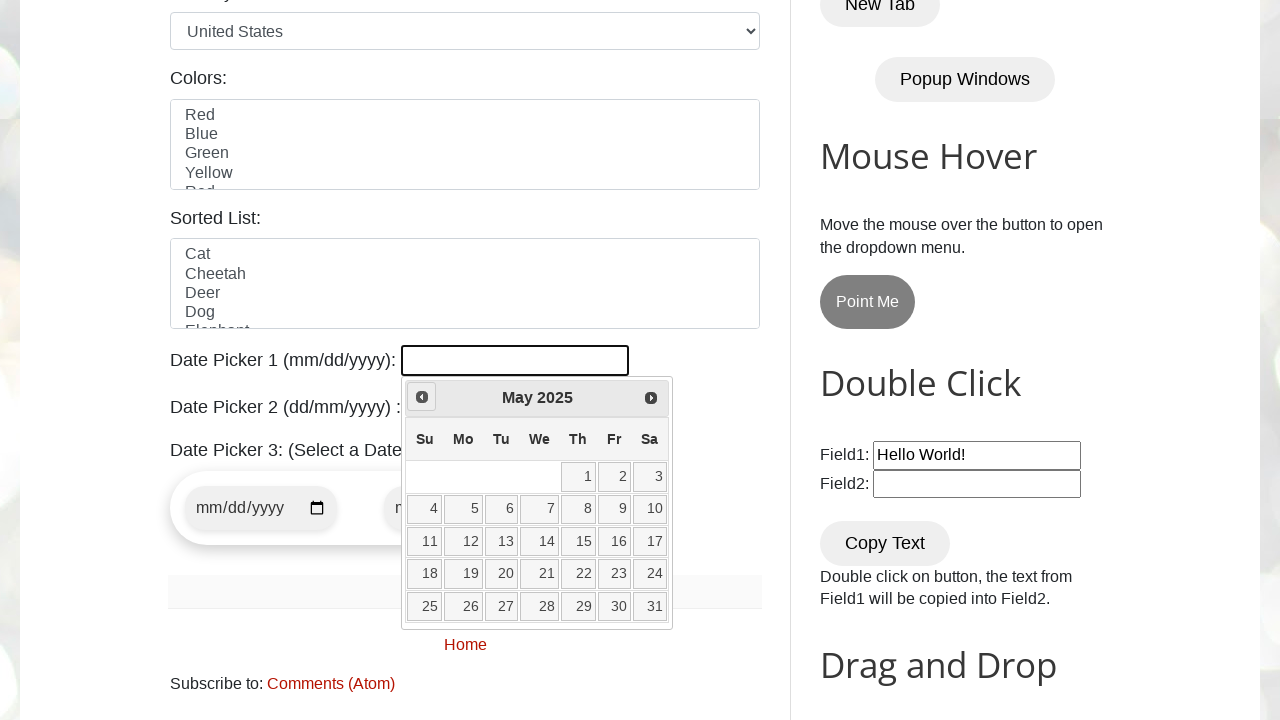

Retrieved current month: May
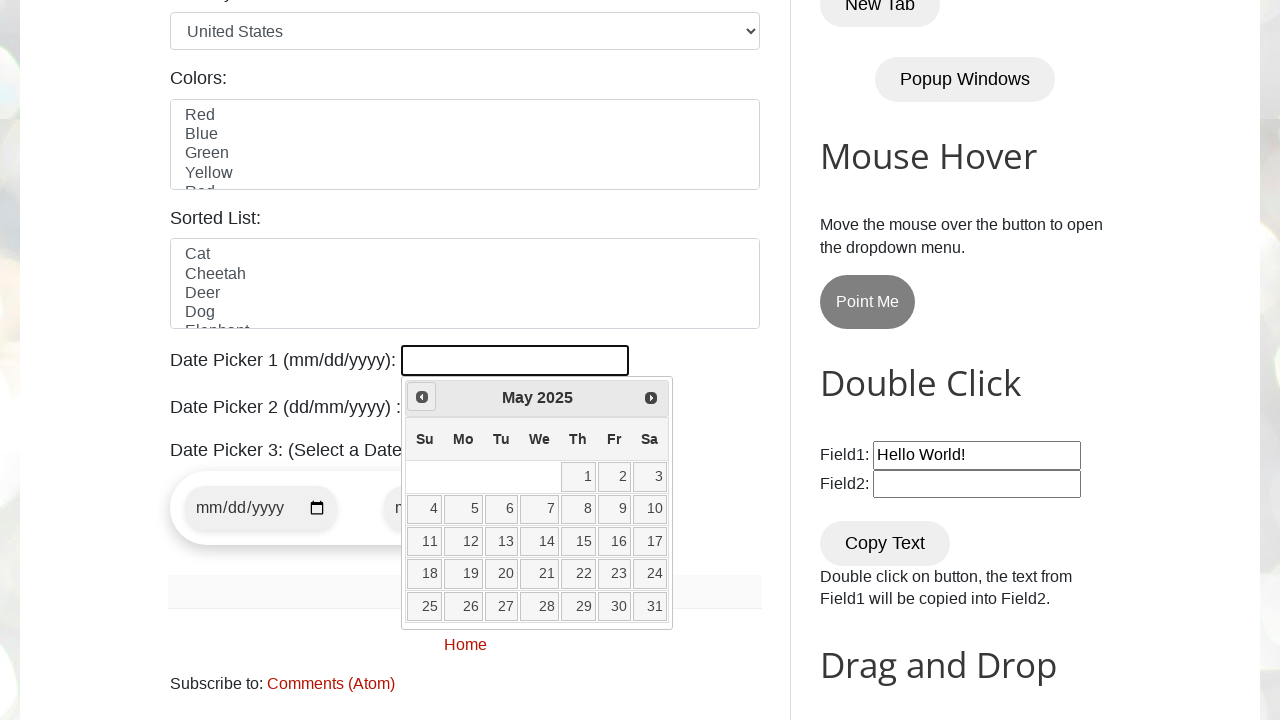

Retrieved current year: 2025
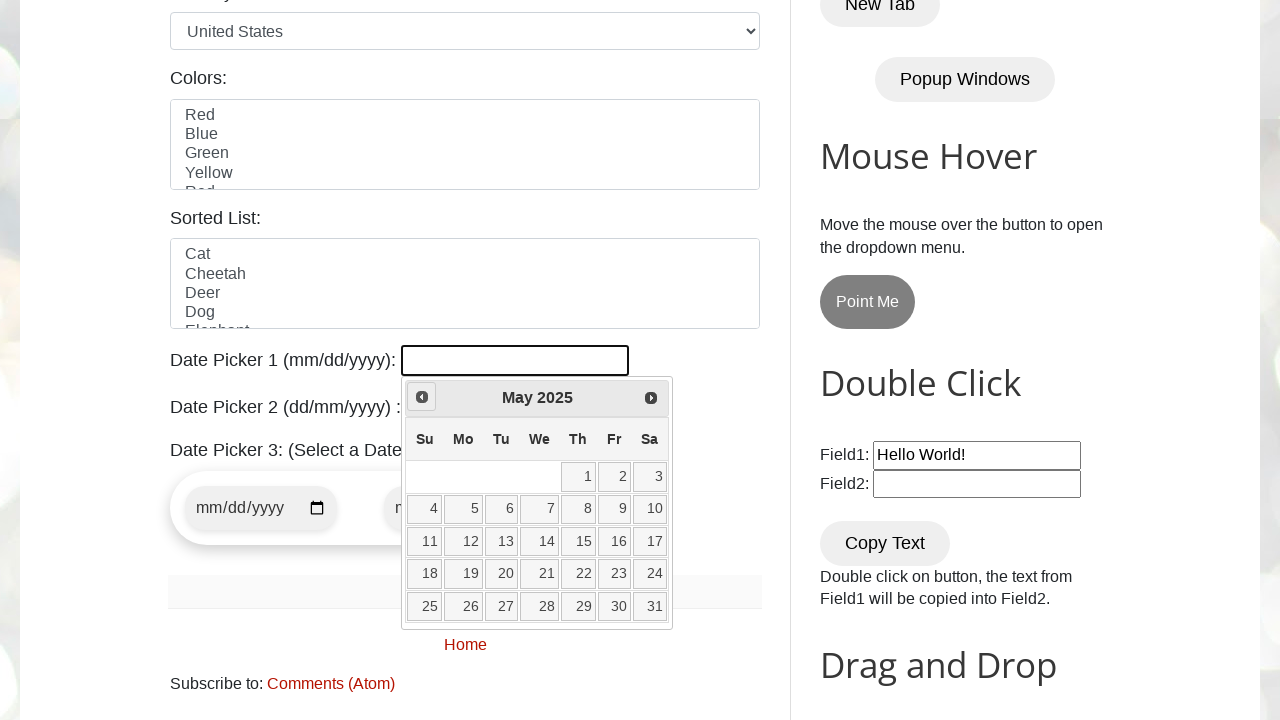

Clicked Prev button to navigate to previous month at (422, 397) on xpath=//span[text()='Prev']
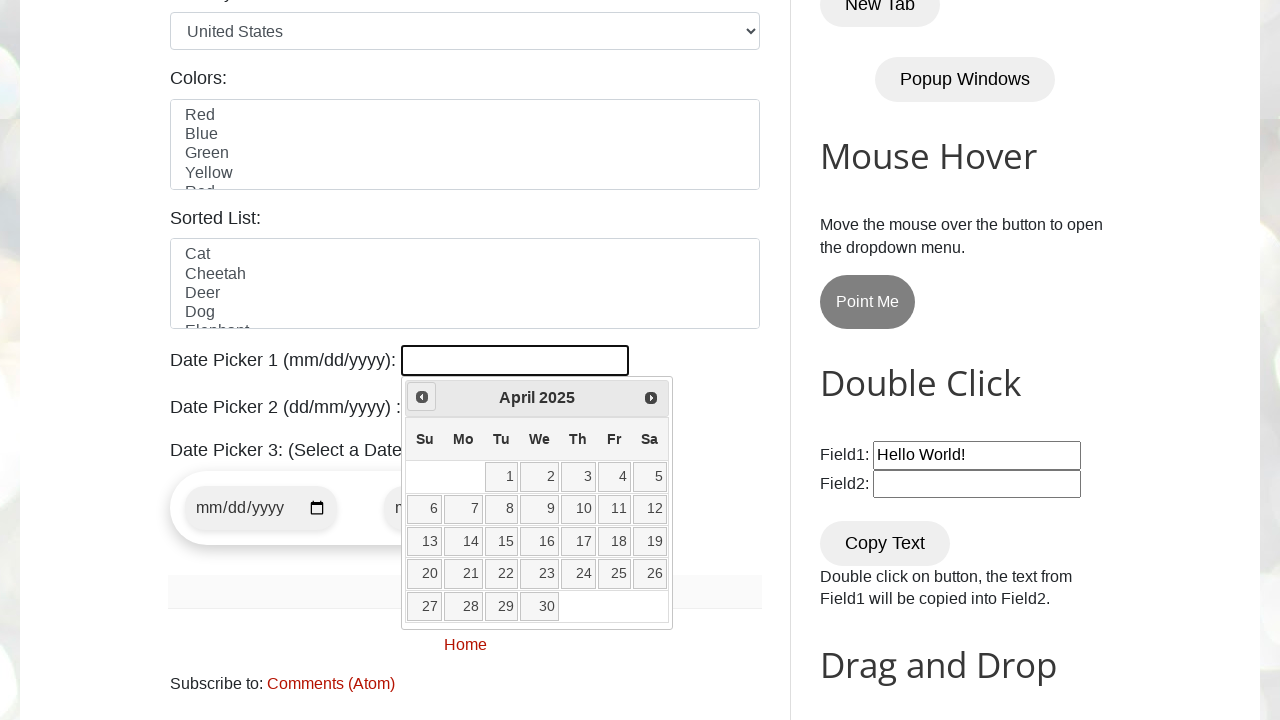

Retrieved current month: April
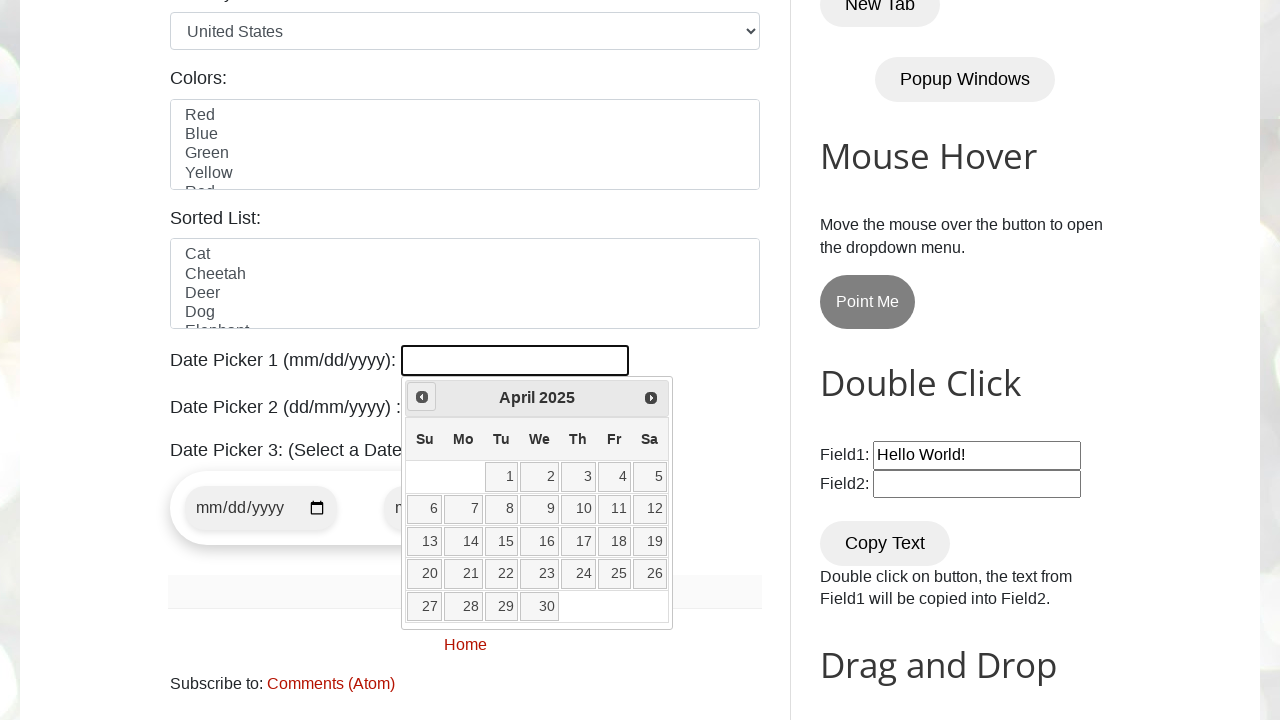

Retrieved current year: 2025
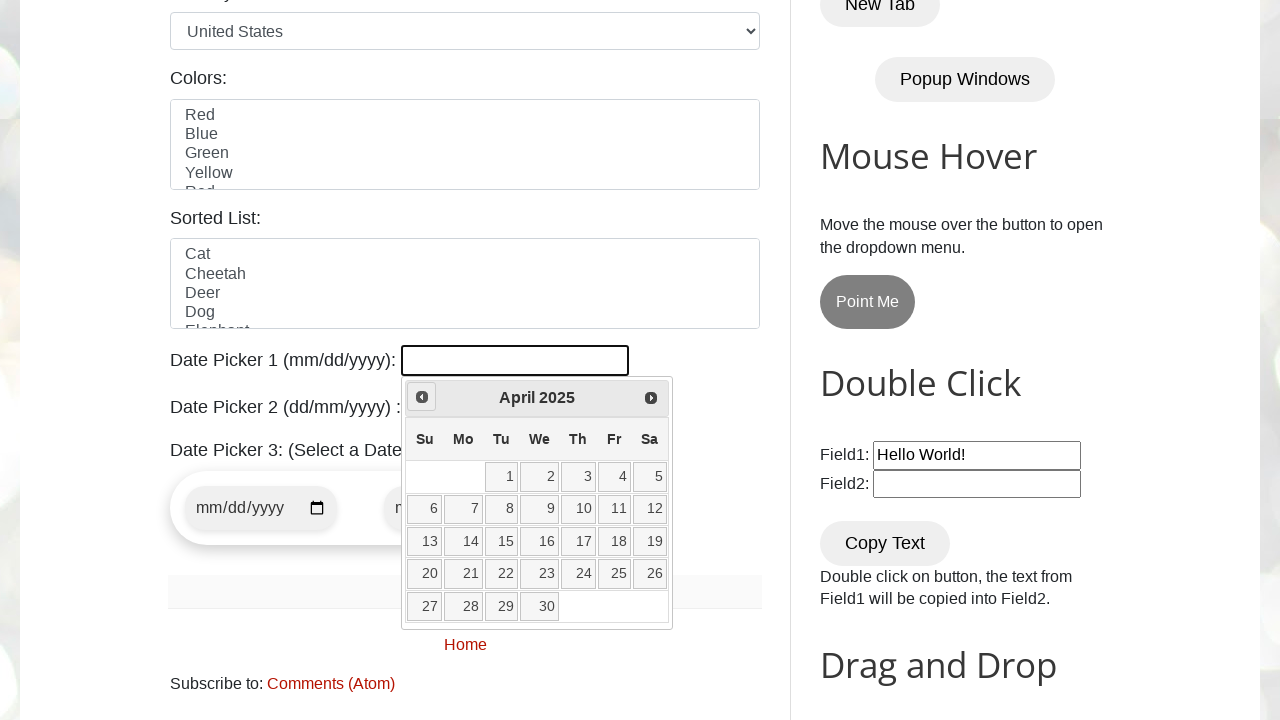

Clicked Prev button to navigate to previous month at (422, 397) on xpath=//span[text()='Prev']
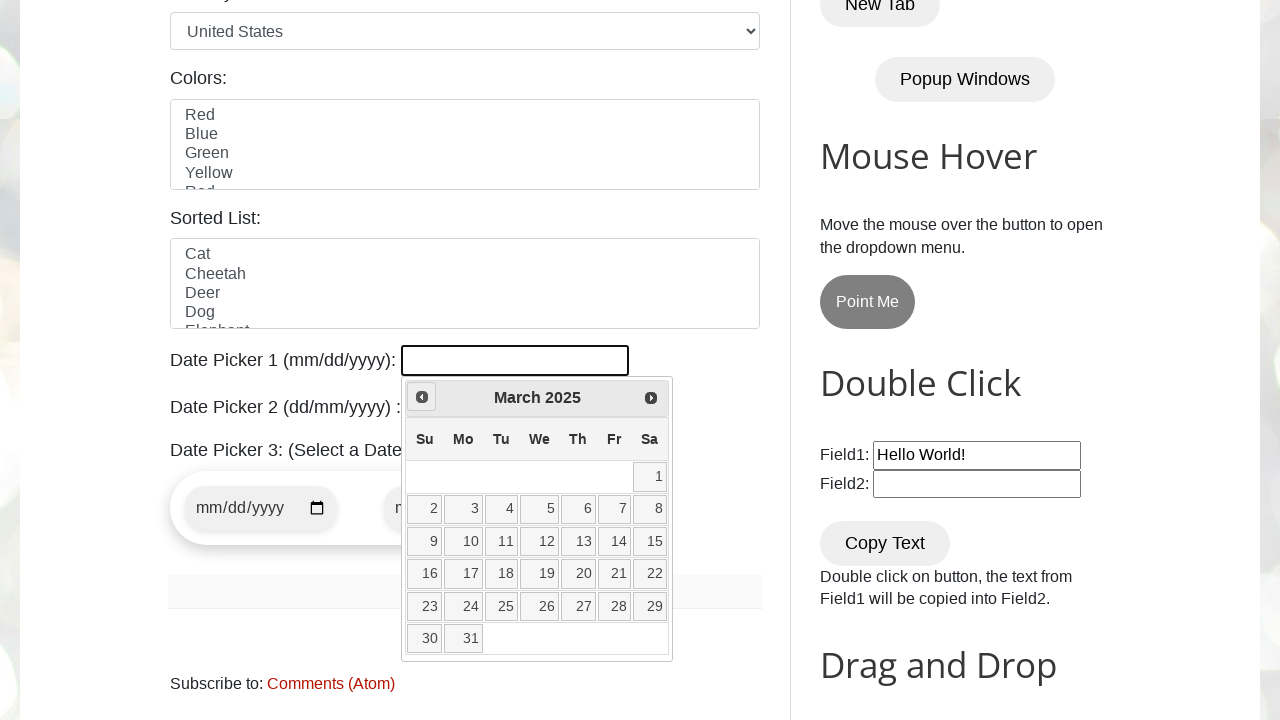

Retrieved current month: March
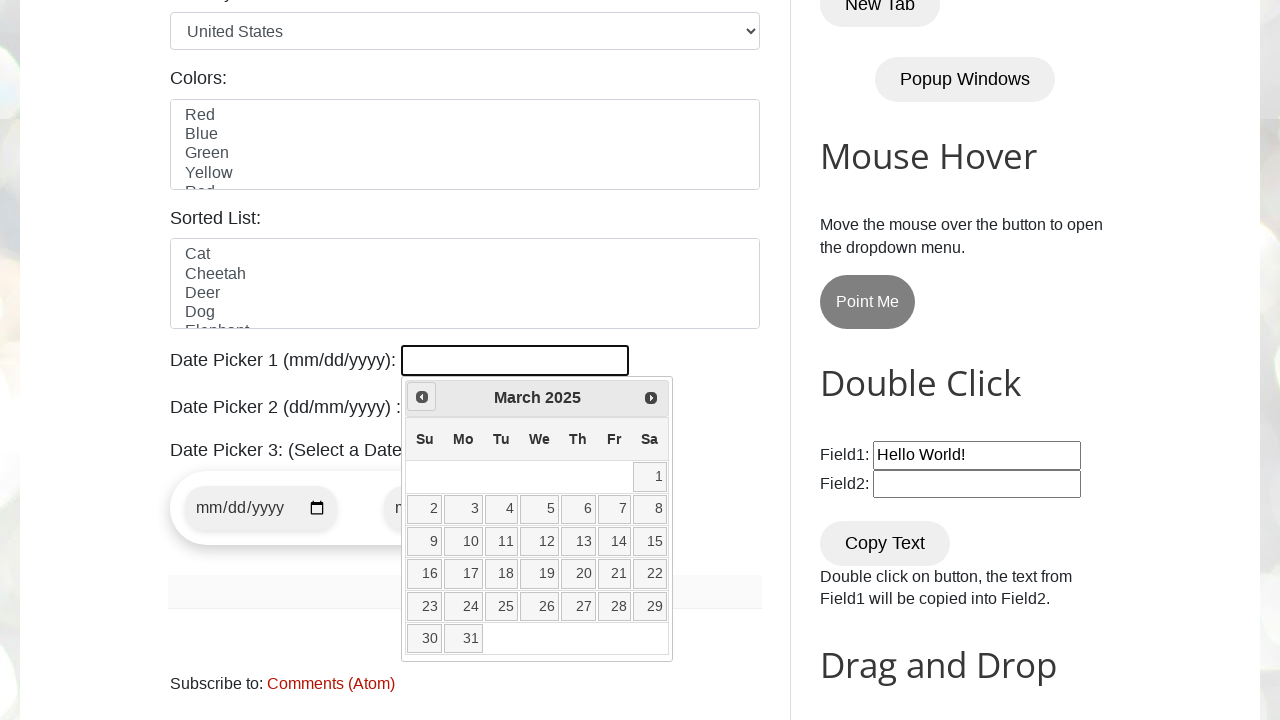

Retrieved current year: 2025
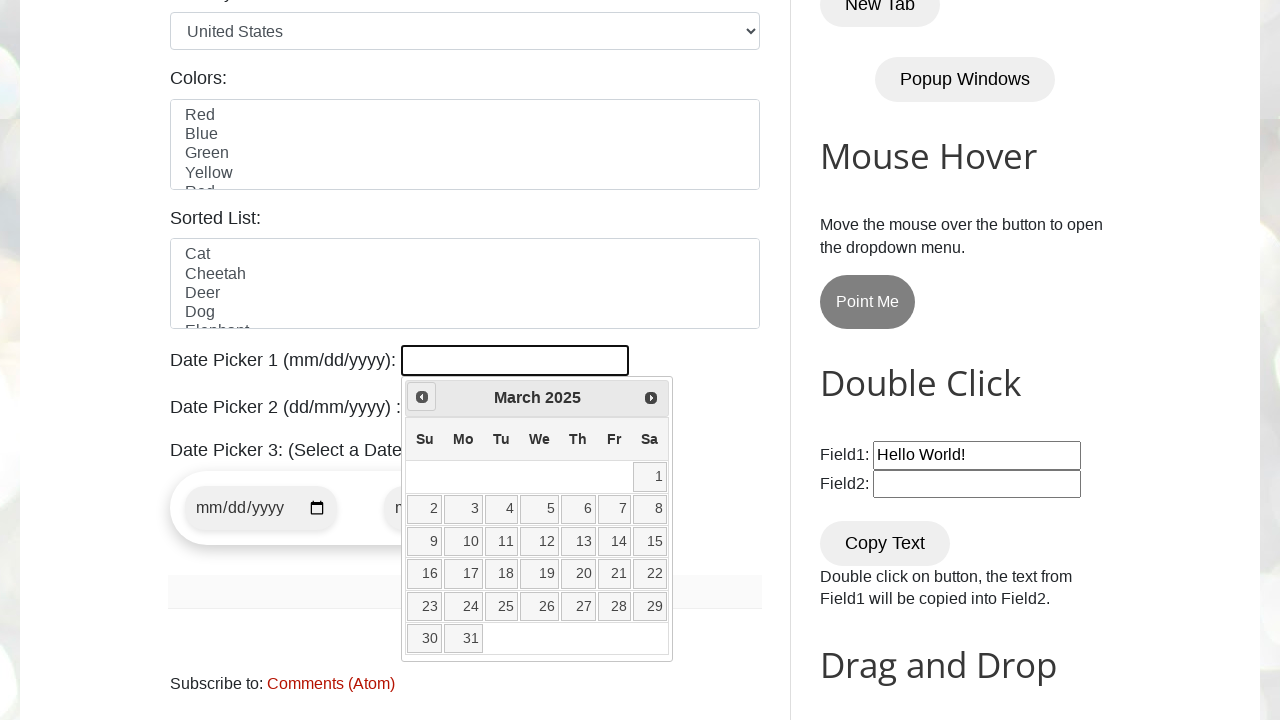

Clicked Prev button to navigate to previous month at (422, 397) on xpath=//span[text()='Prev']
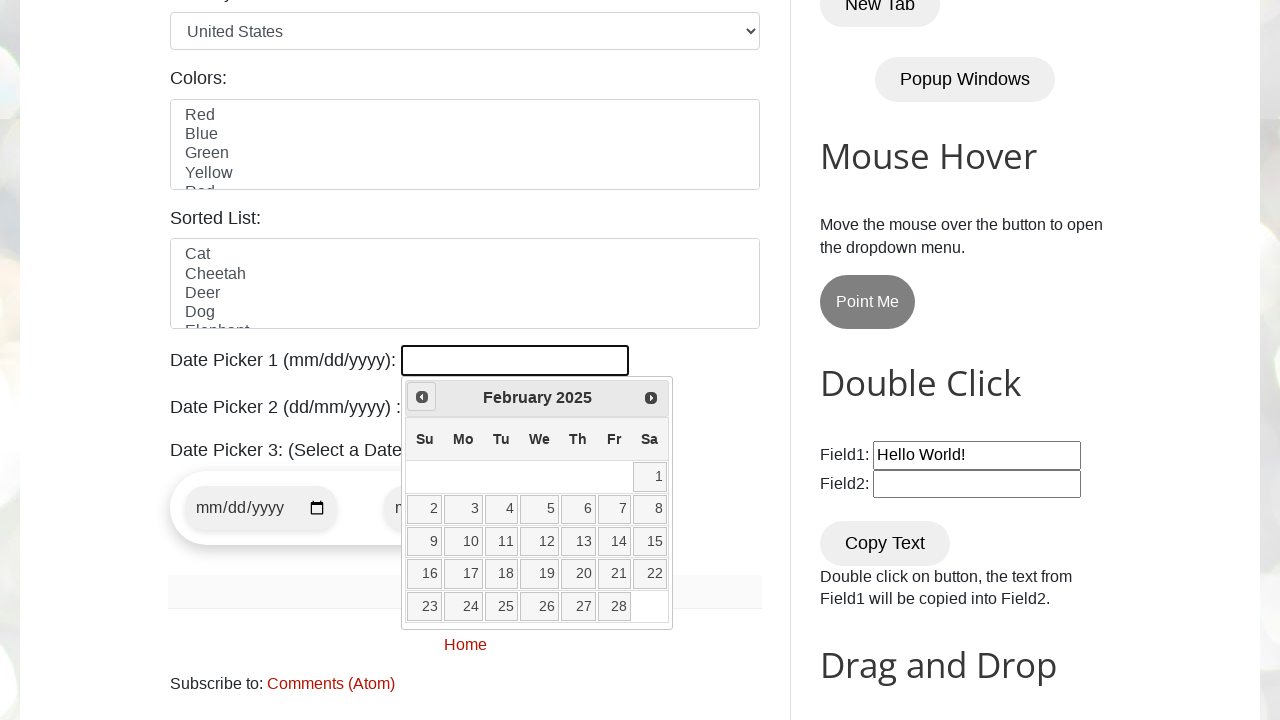

Retrieved current month: February
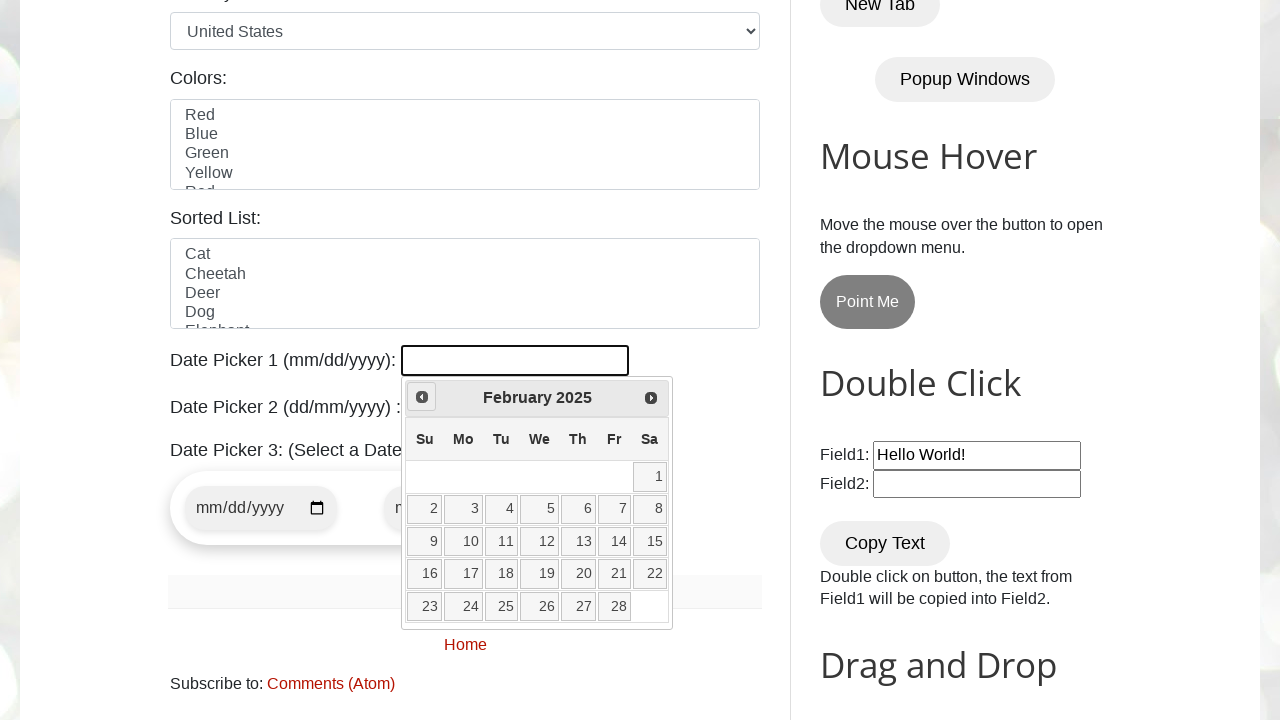

Retrieved current year: 2025
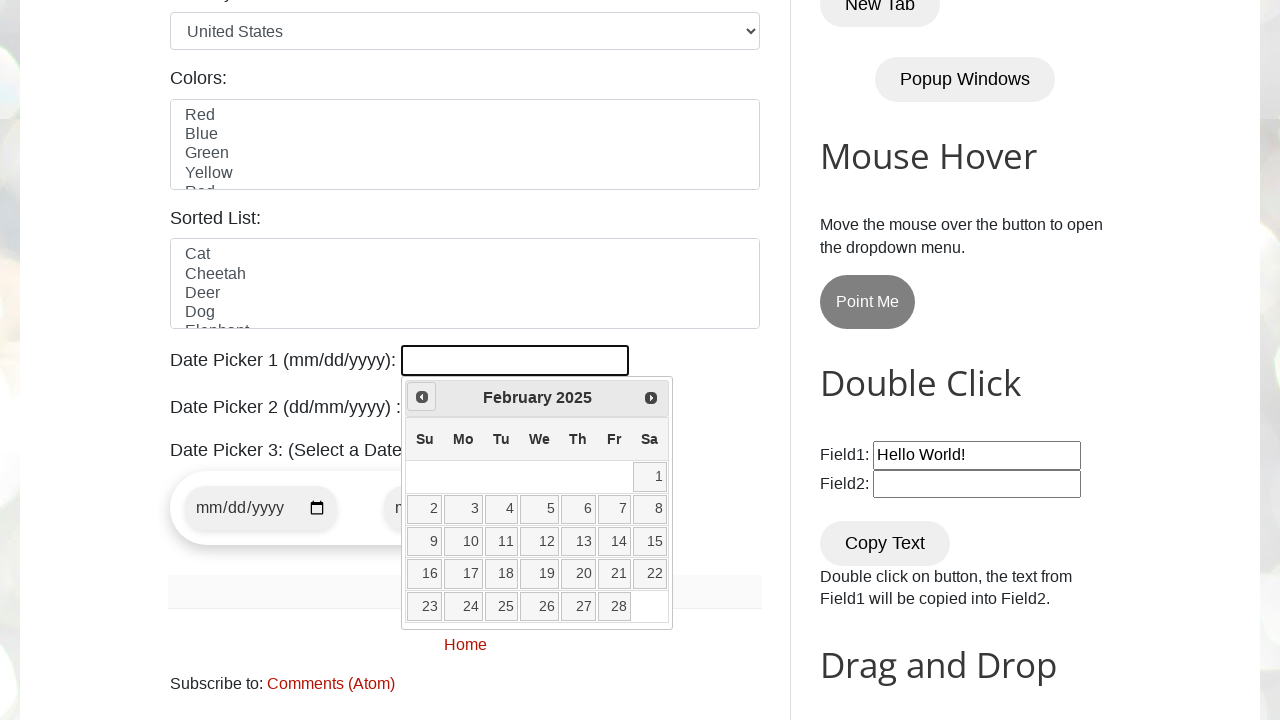

Clicked Prev button to navigate to previous month at (422, 397) on xpath=//span[text()='Prev']
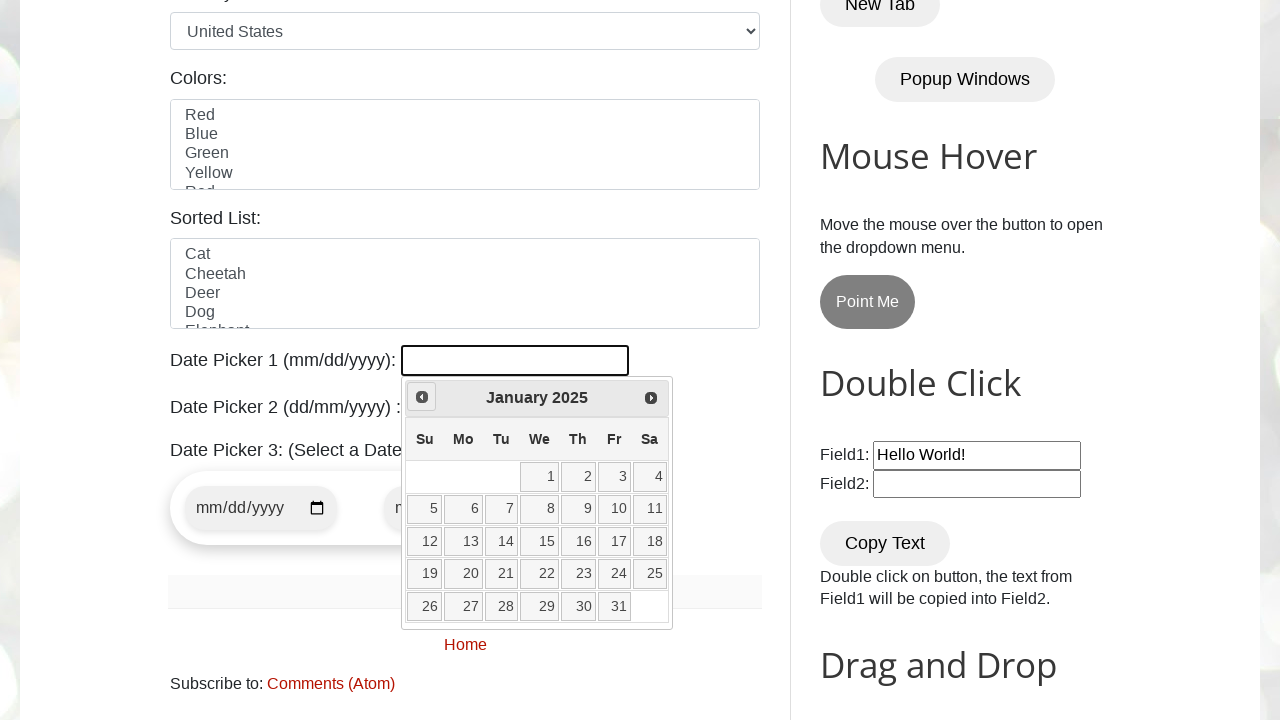

Retrieved current month: January
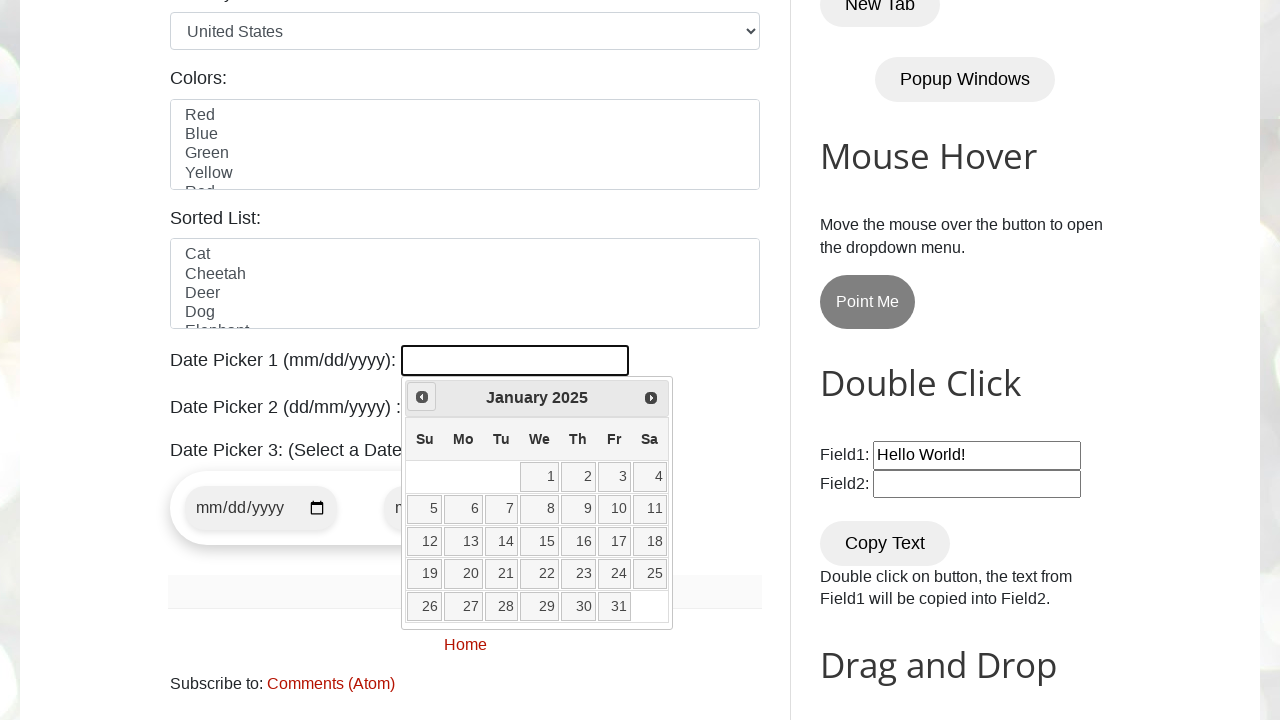

Retrieved current year: 2025
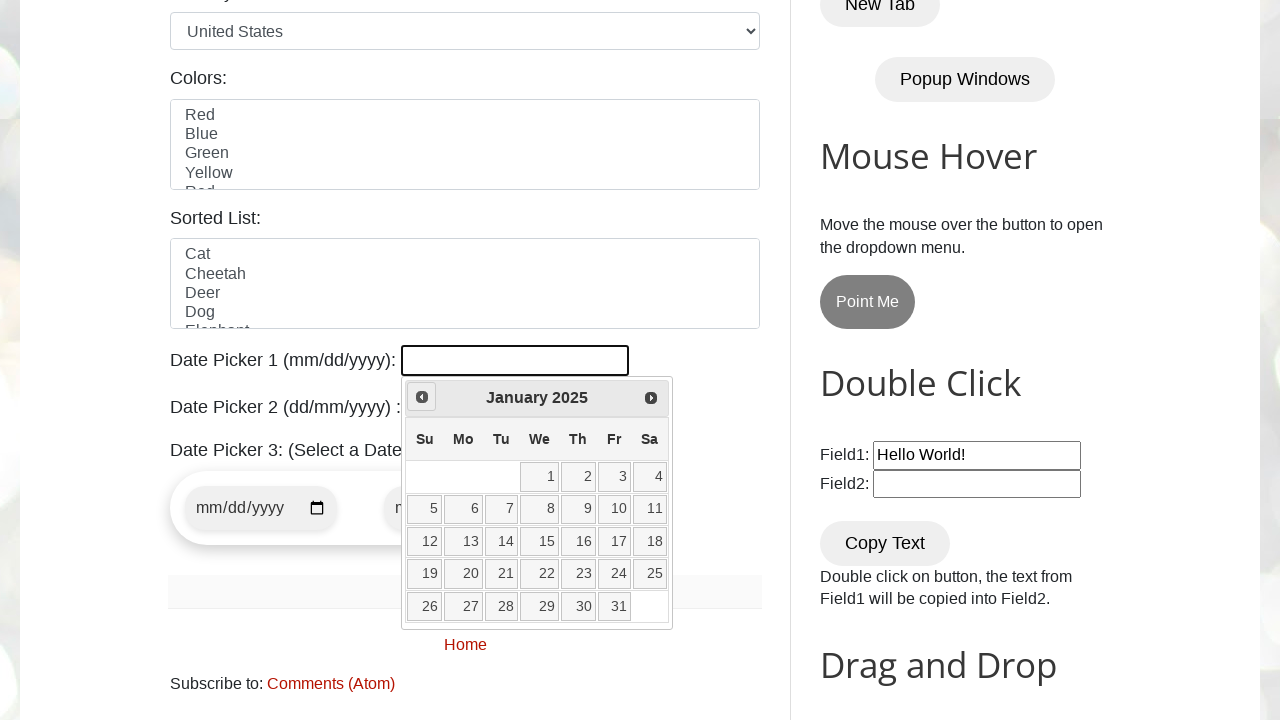

Clicked Prev button to navigate to previous month at (422, 397) on xpath=//span[text()='Prev']
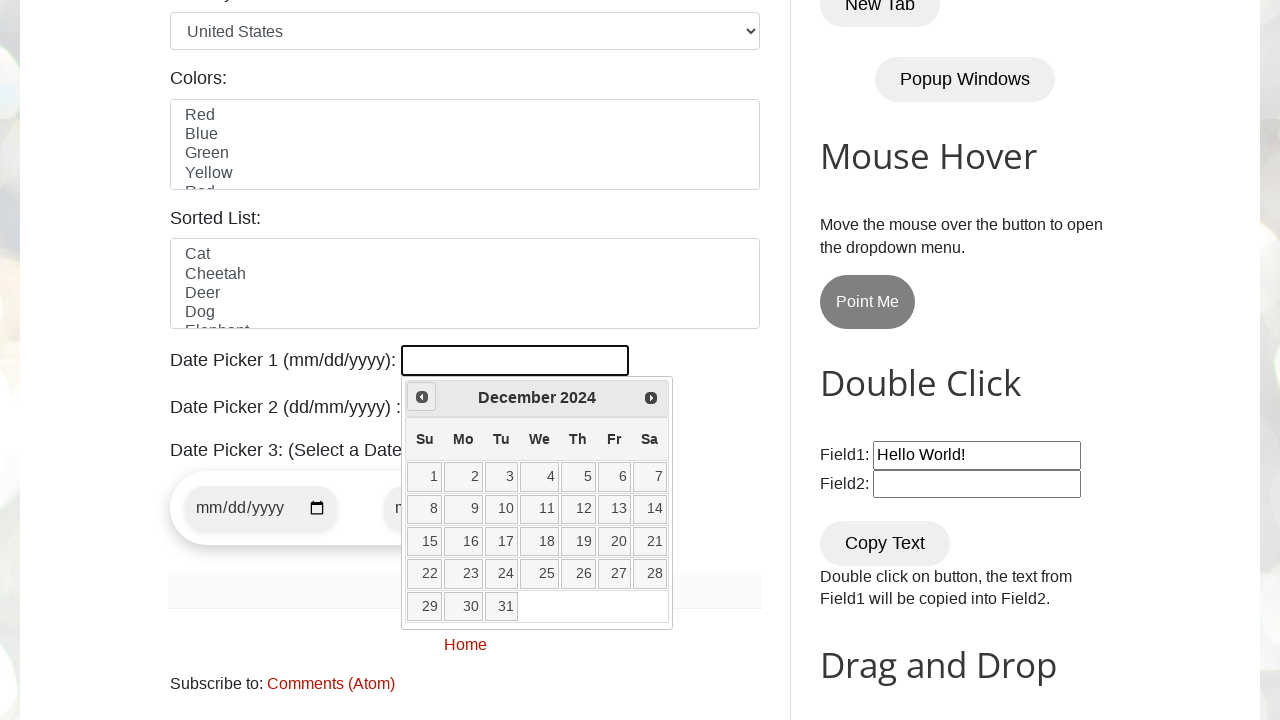

Retrieved current month: December
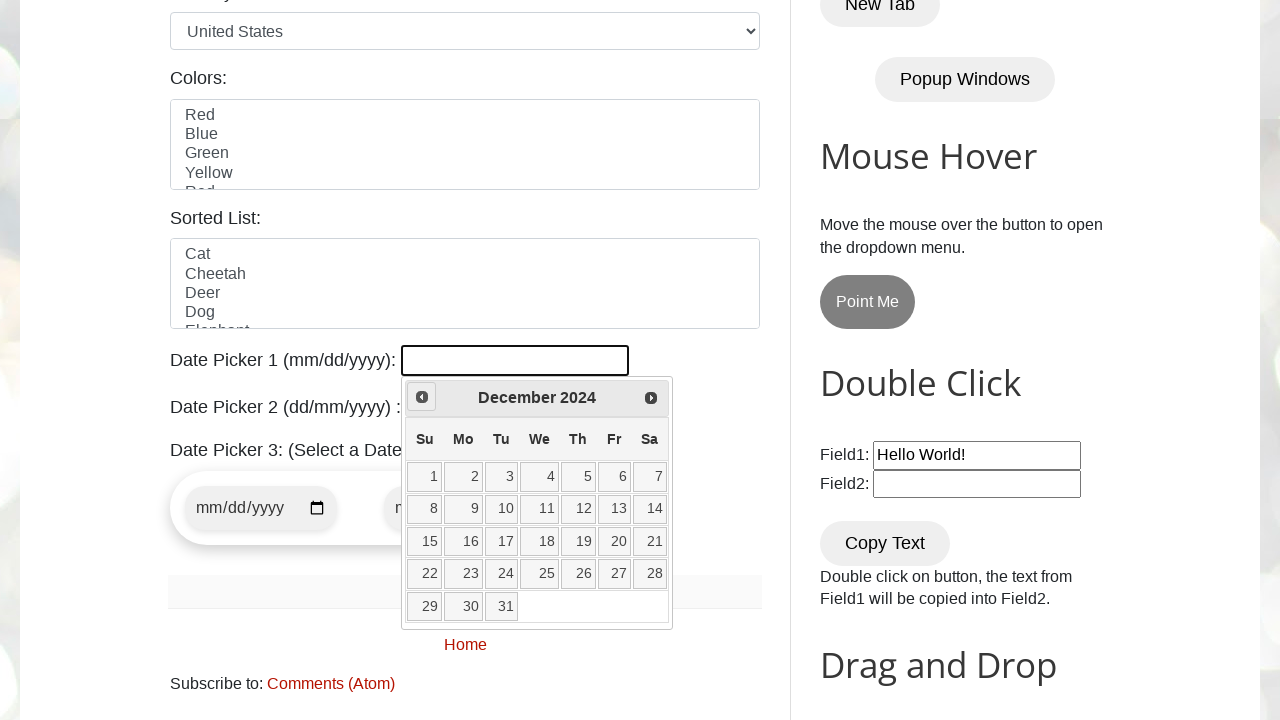

Retrieved current year: 2024
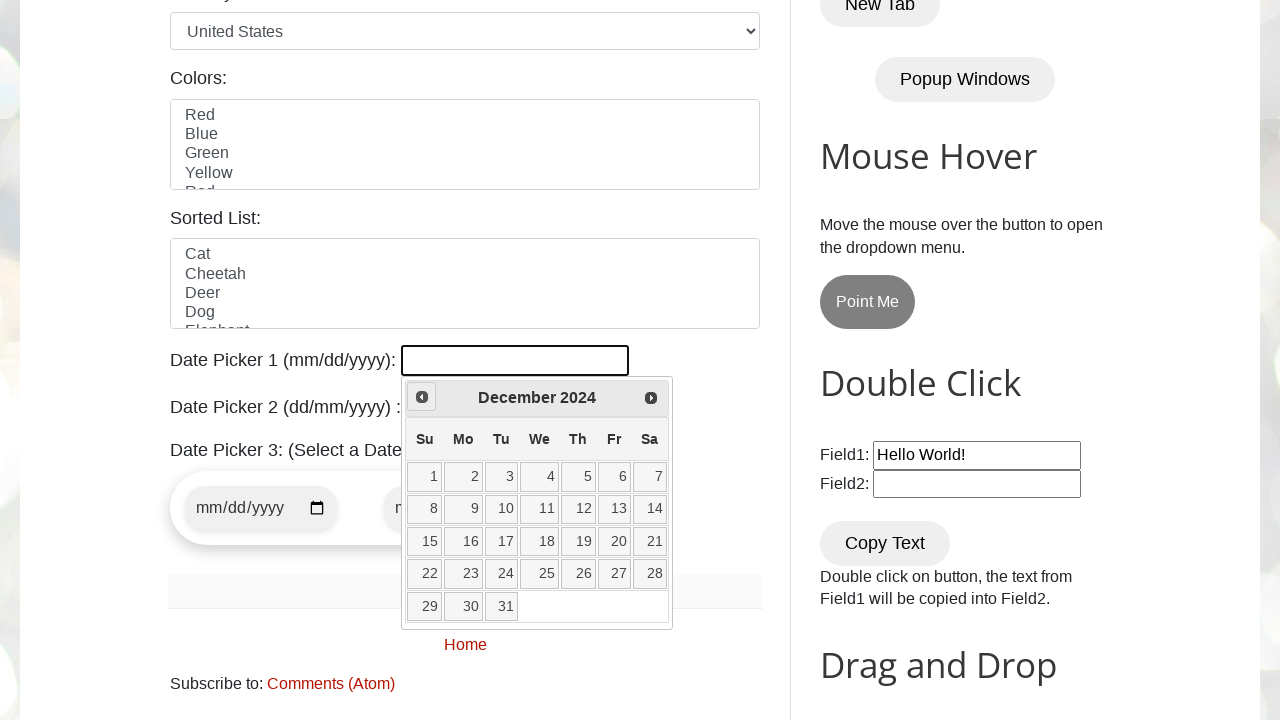

Clicked Prev button to navigate to previous month at (422, 397) on xpath=//span[text()='Prev']
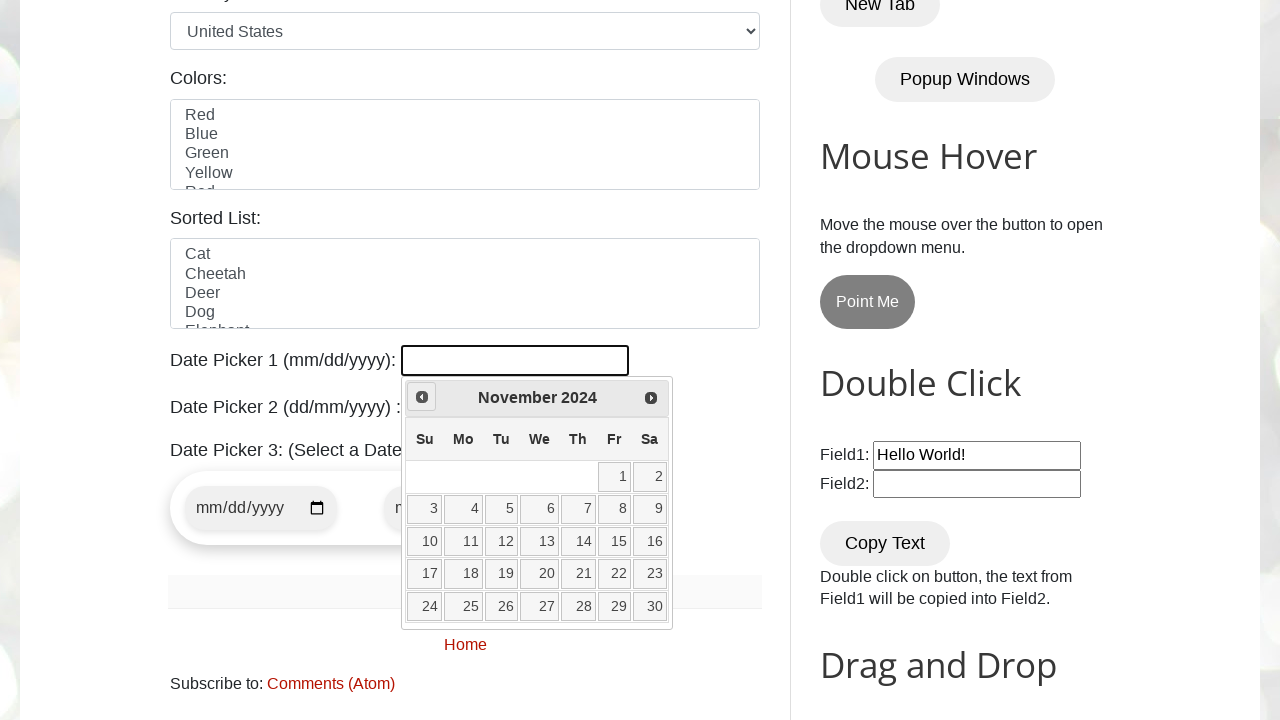

Retrieved current month: November
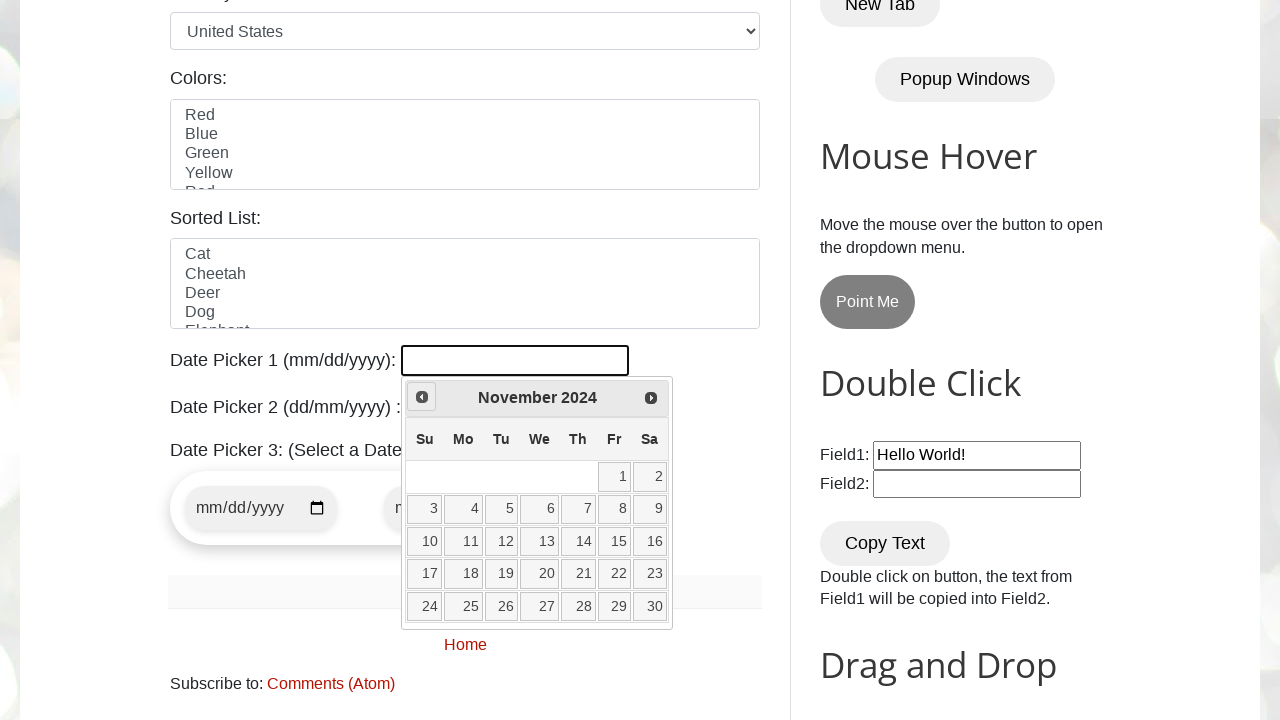

Retrieved current year: 2024
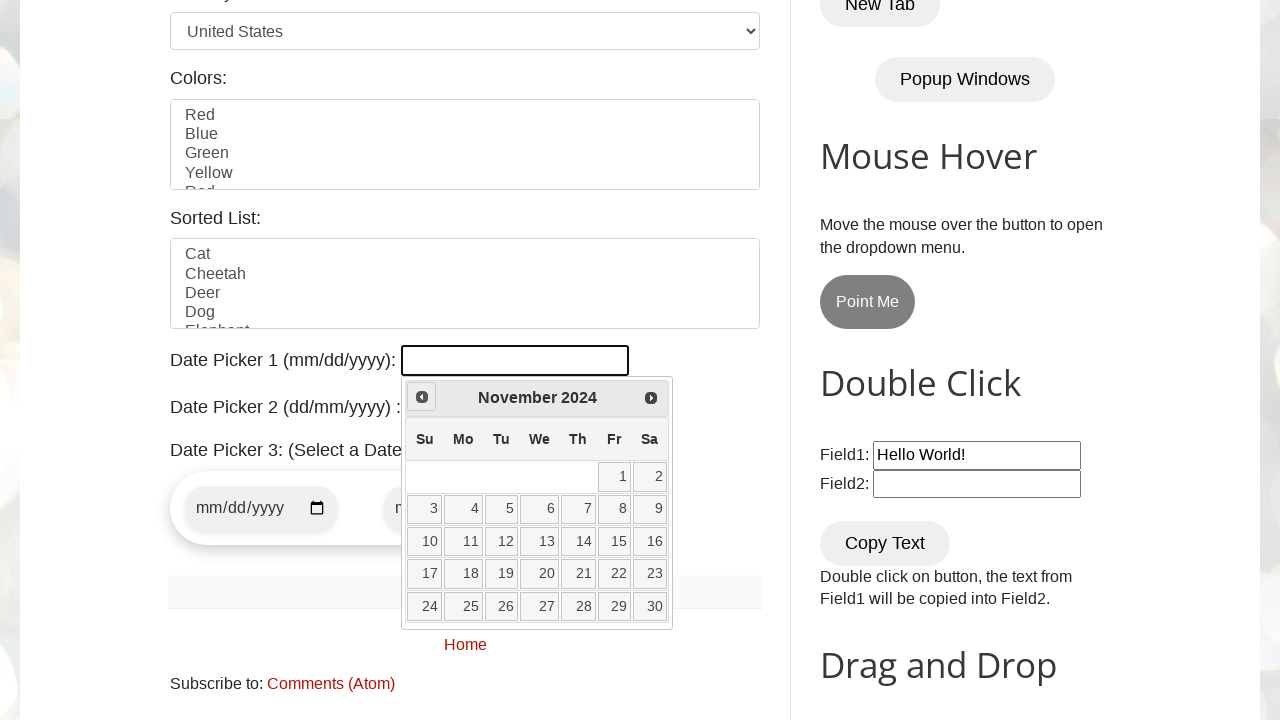

Clicked Prev button to navigate to previous month at (422, 397) on xpath=//span[text()='Prev']
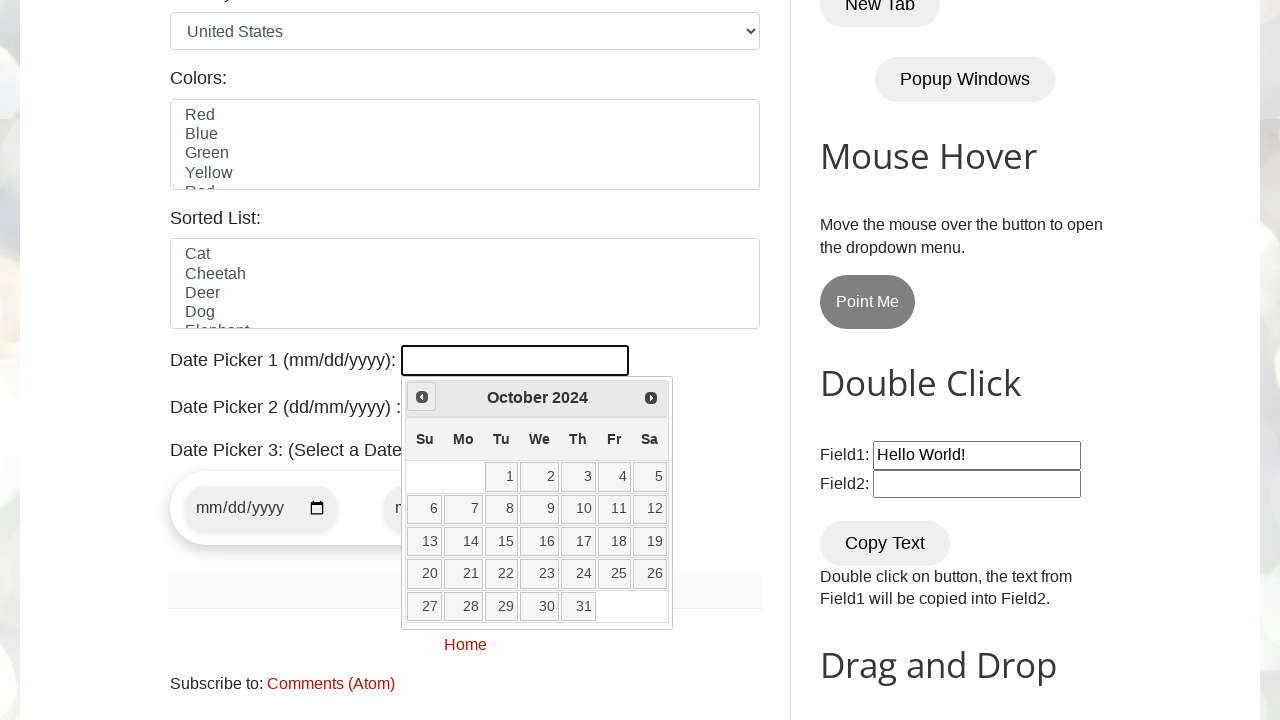

Retrieved current month: October
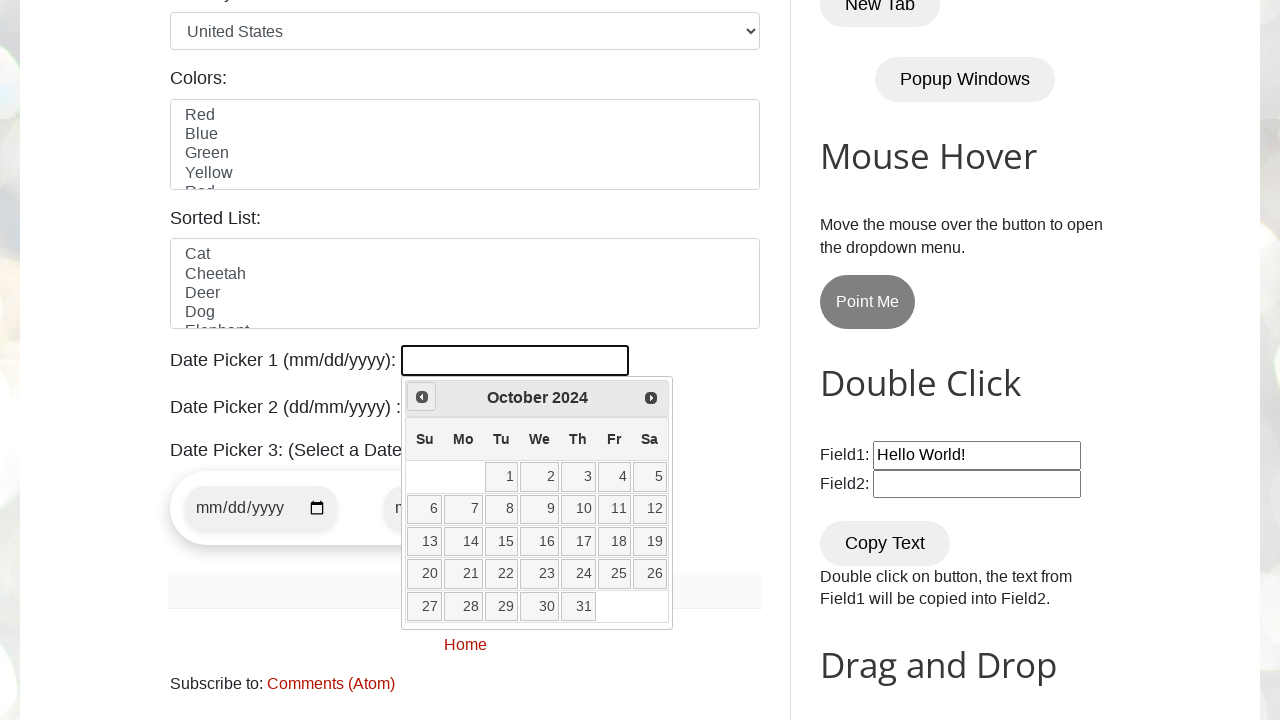

Retrieved current year: 2024
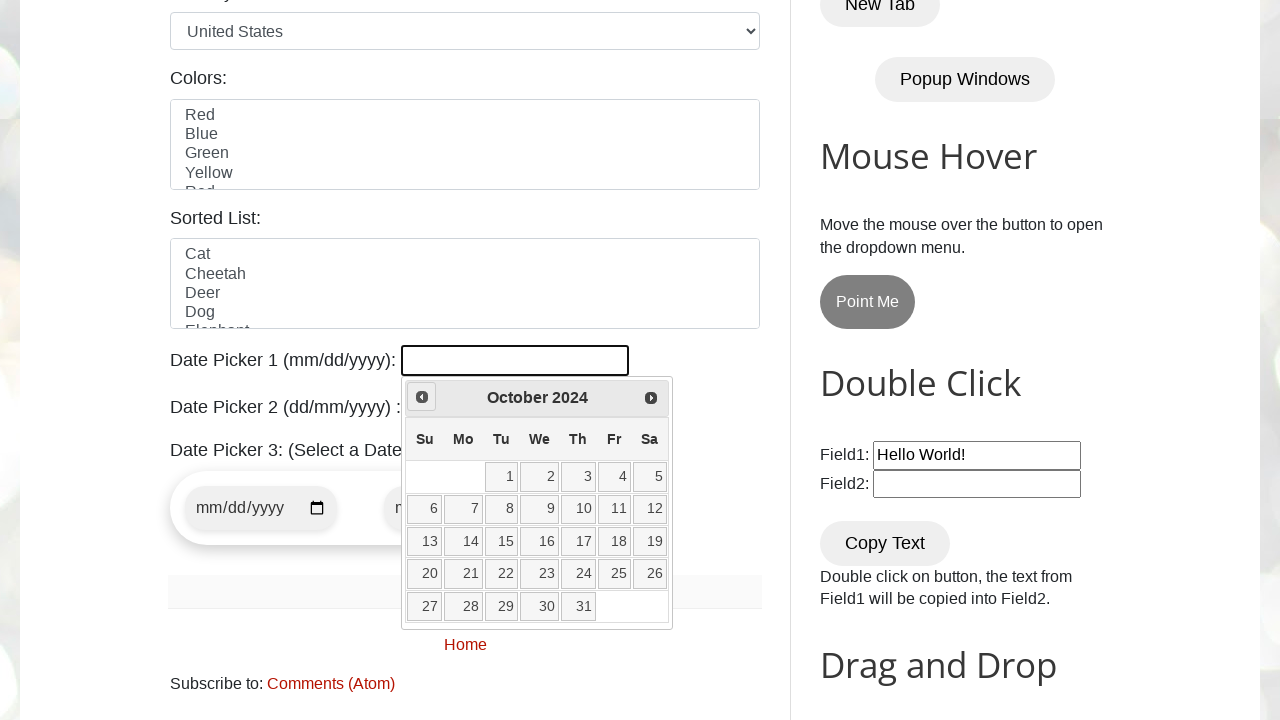

Clicked Prev button to navigate to previous month at (422, 397) on xpath=//span[text()='Prev']
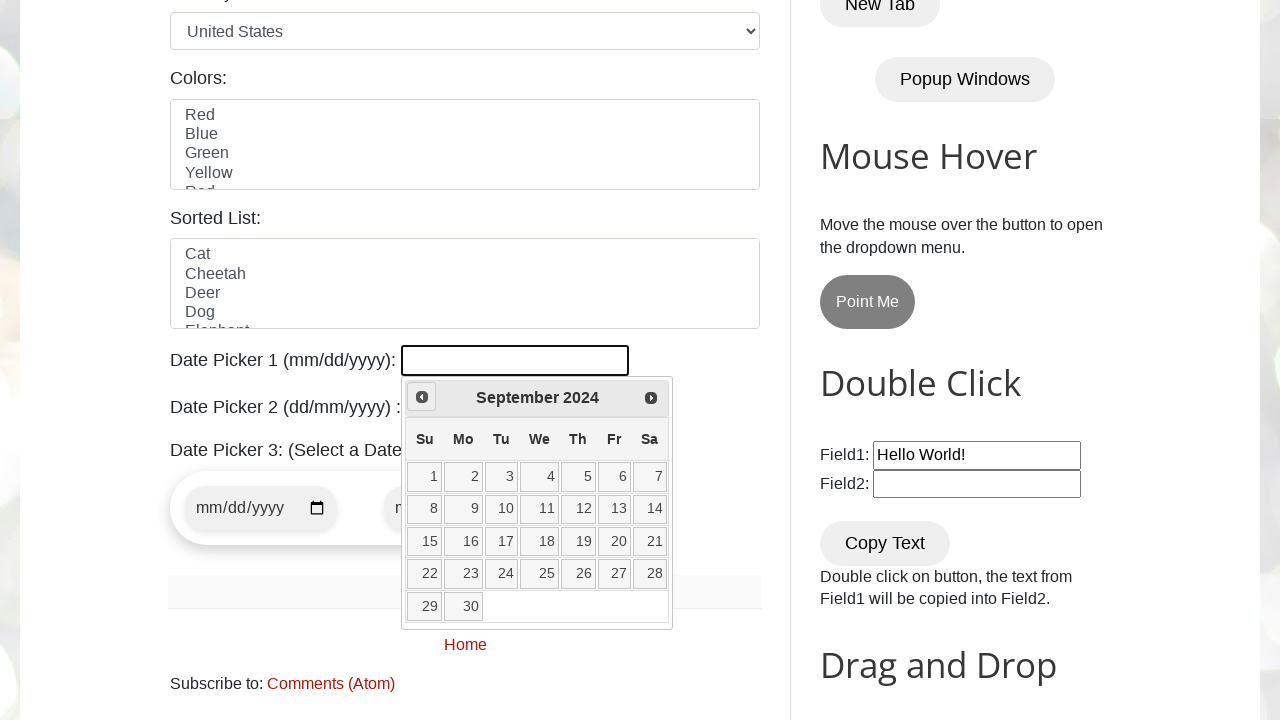

Retrieved current month: September
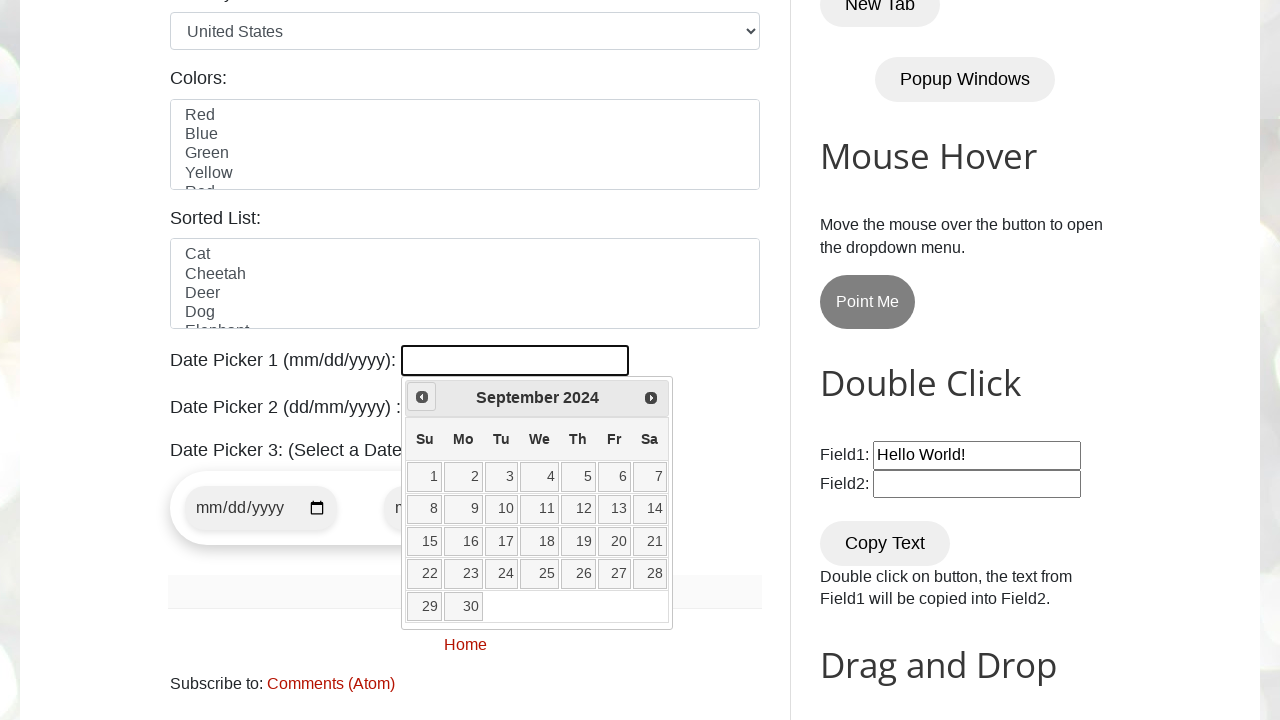

Retrieved current year: 2024
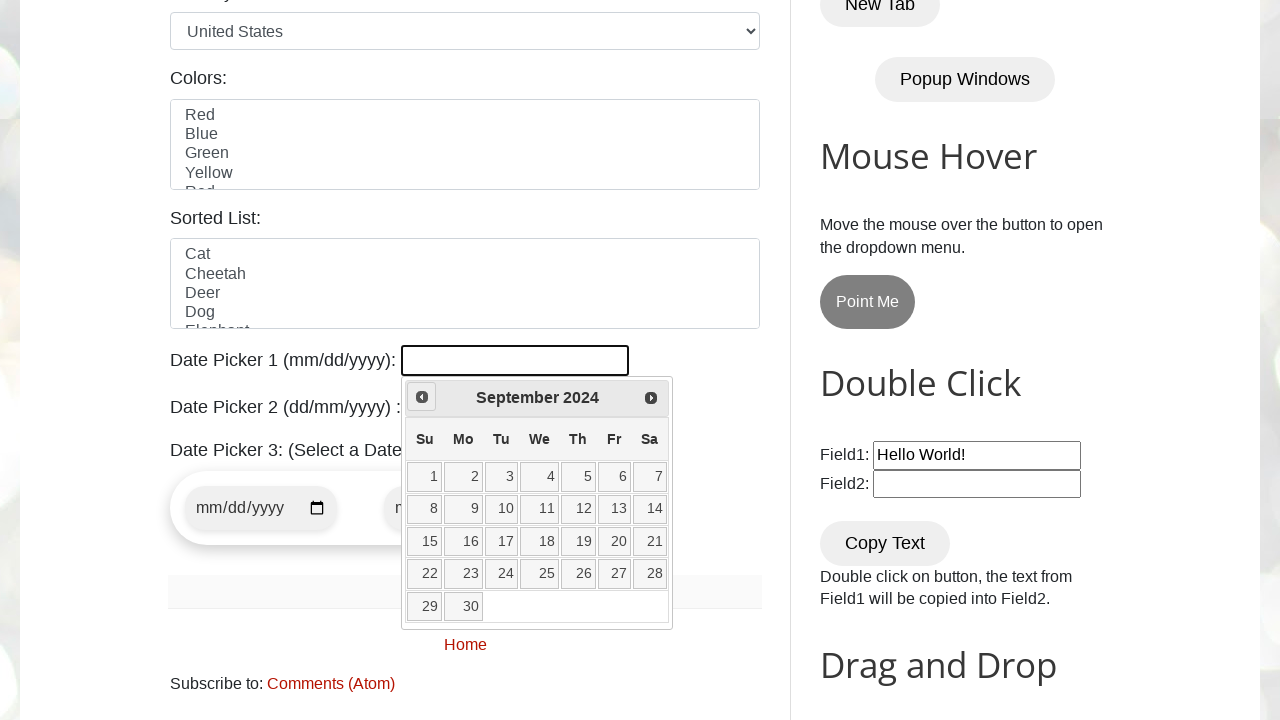

Clicked Prev button to navigate to previous month at (422, 397) on xpath=//span[text()='Prev']
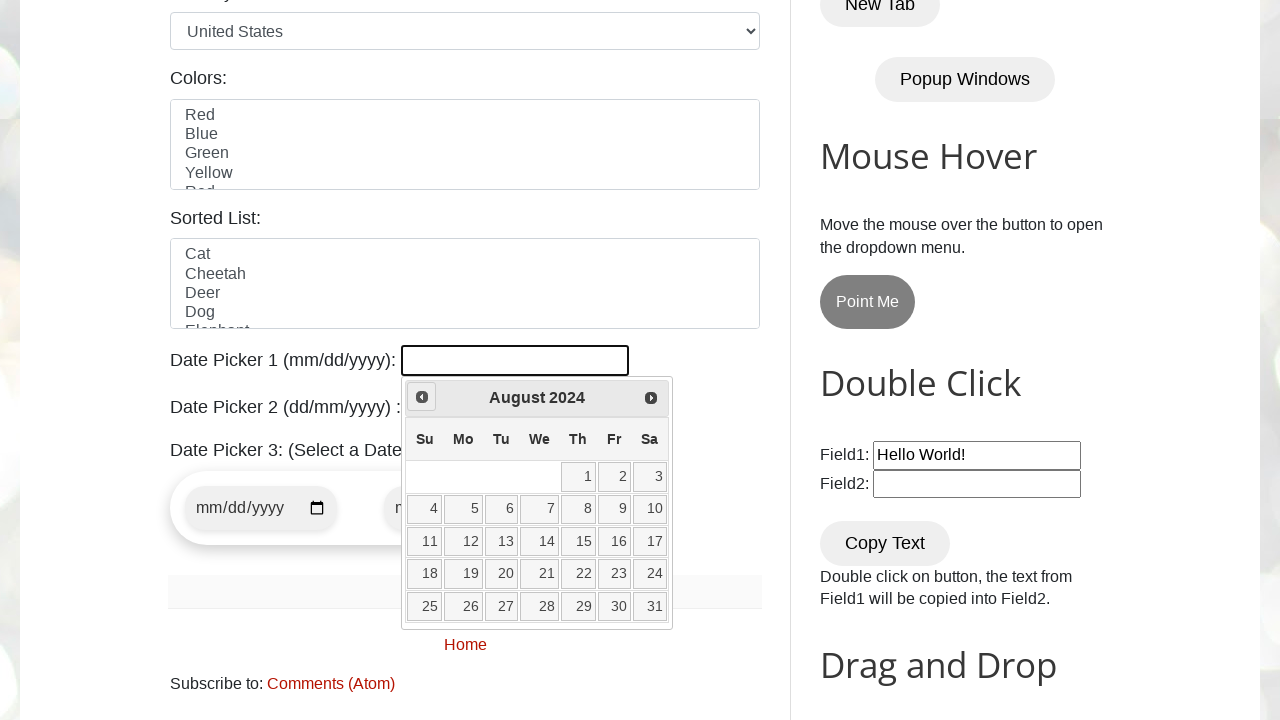

Retrieved current month: August
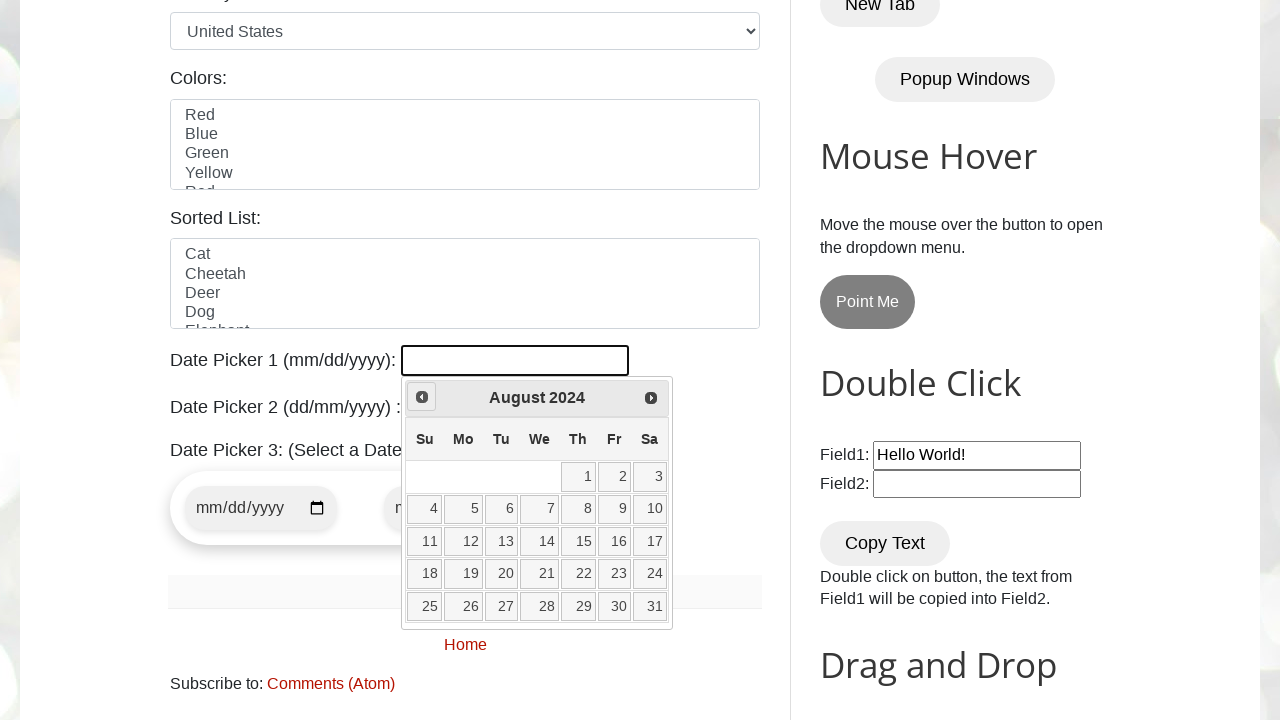

Retrieved current year: 2024
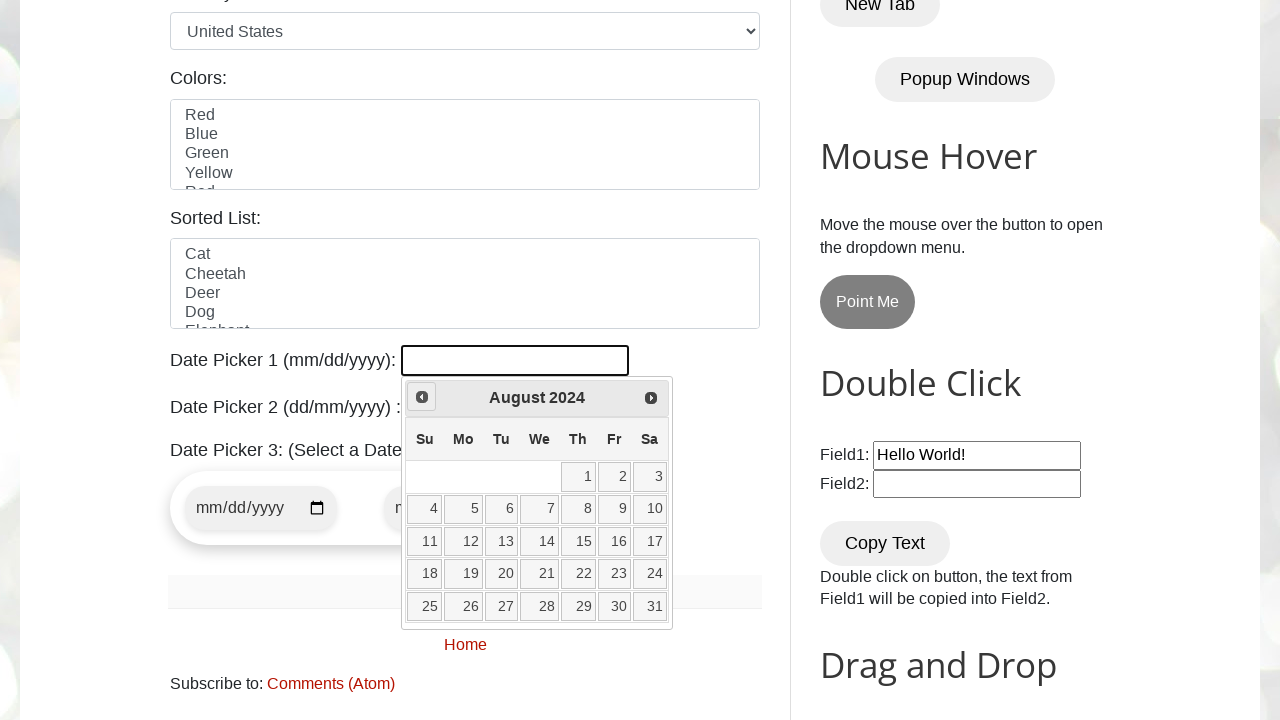

Clicked Prev button to navigate to previous month at (422, 397) on xpath=//span[text()='Prev']
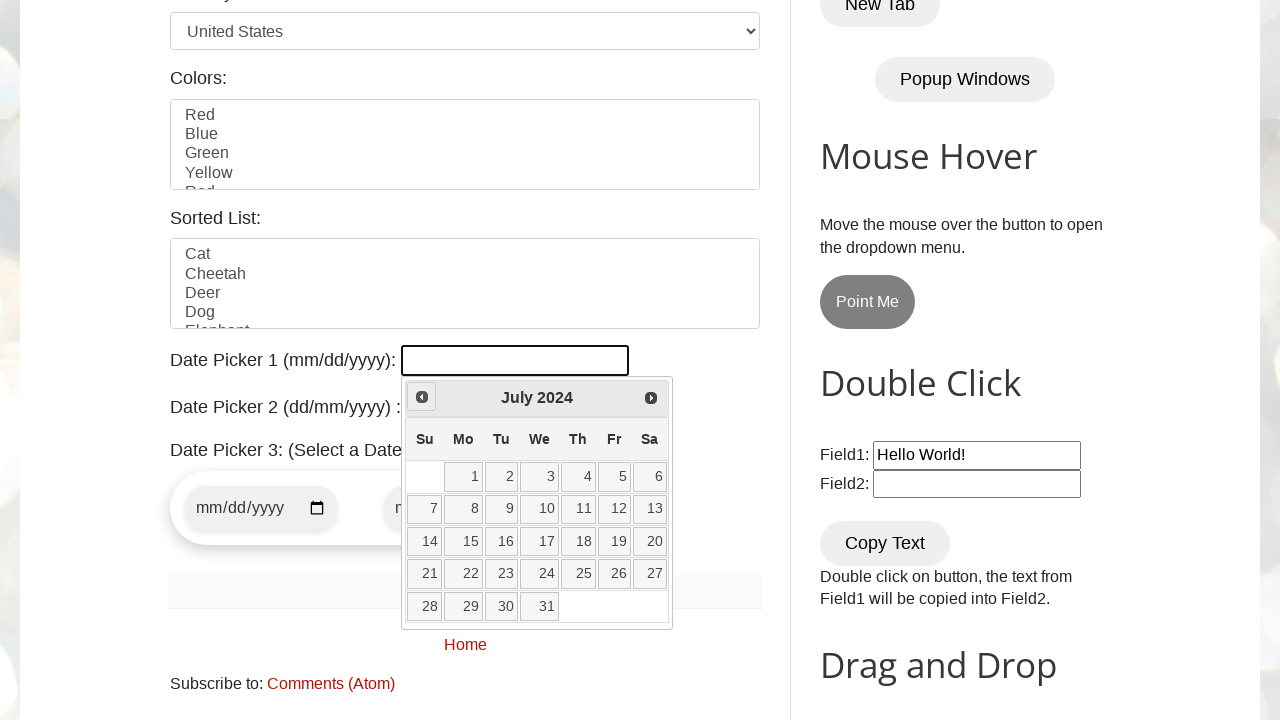

Retrieved current month: July
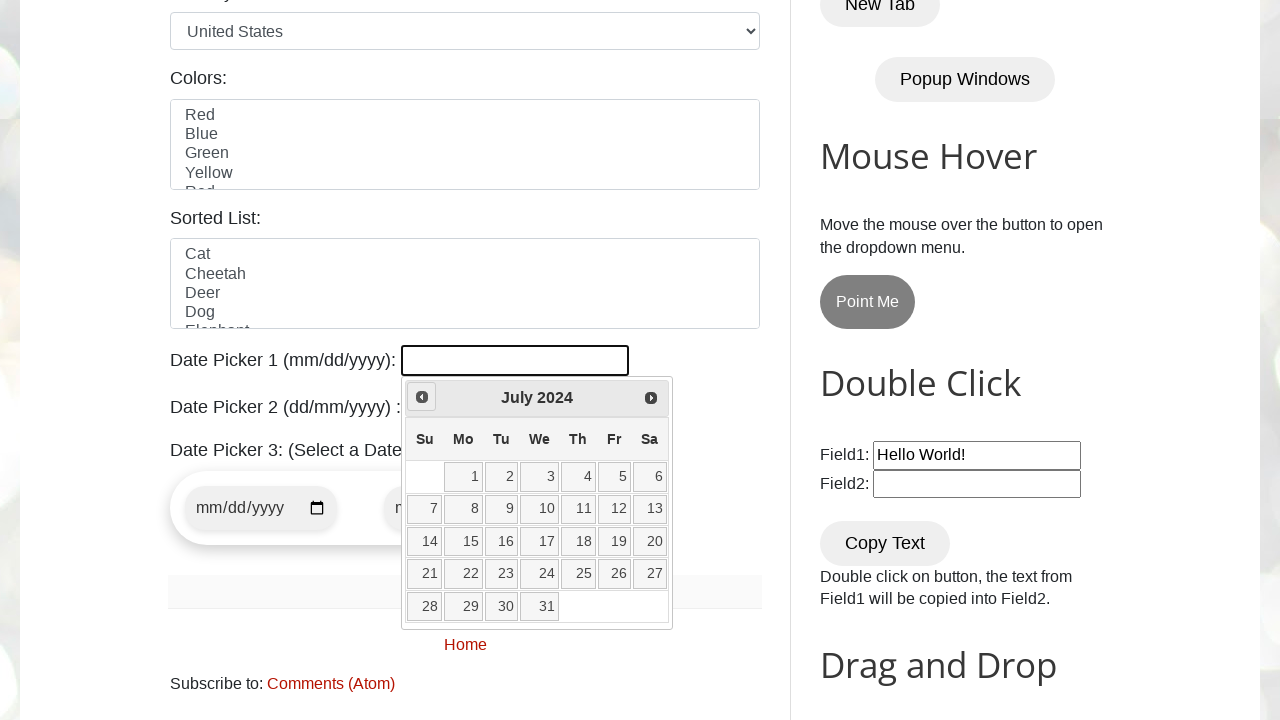

Retrieved current year: 2024
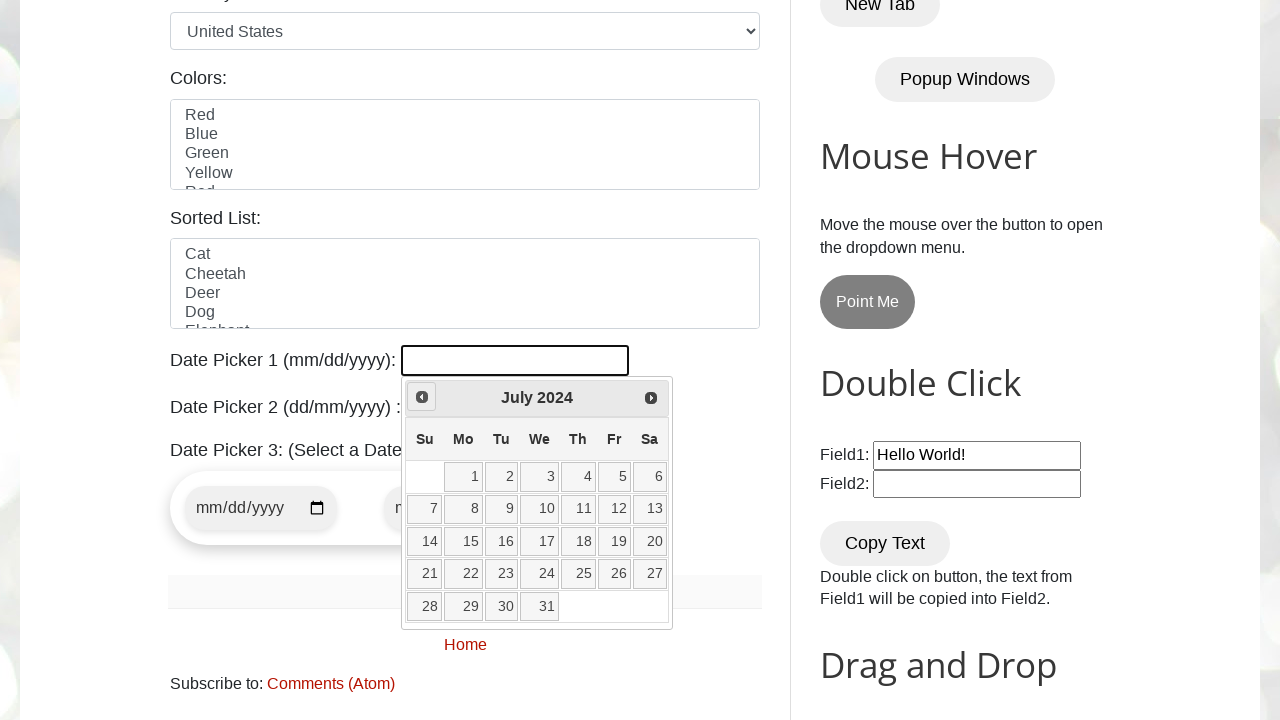

Clicked Prev button to navigate to previous month at (422, 397) on xpath=//span[text()='Prev']
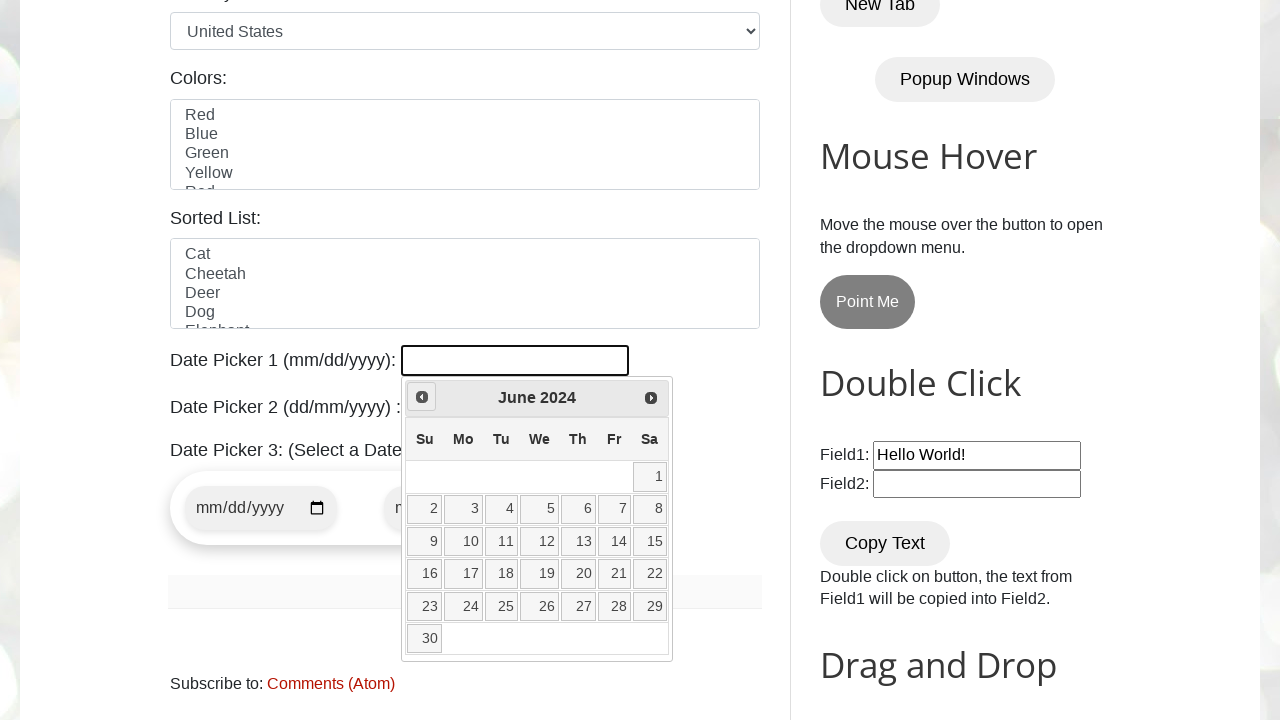

Retrieved current month: June
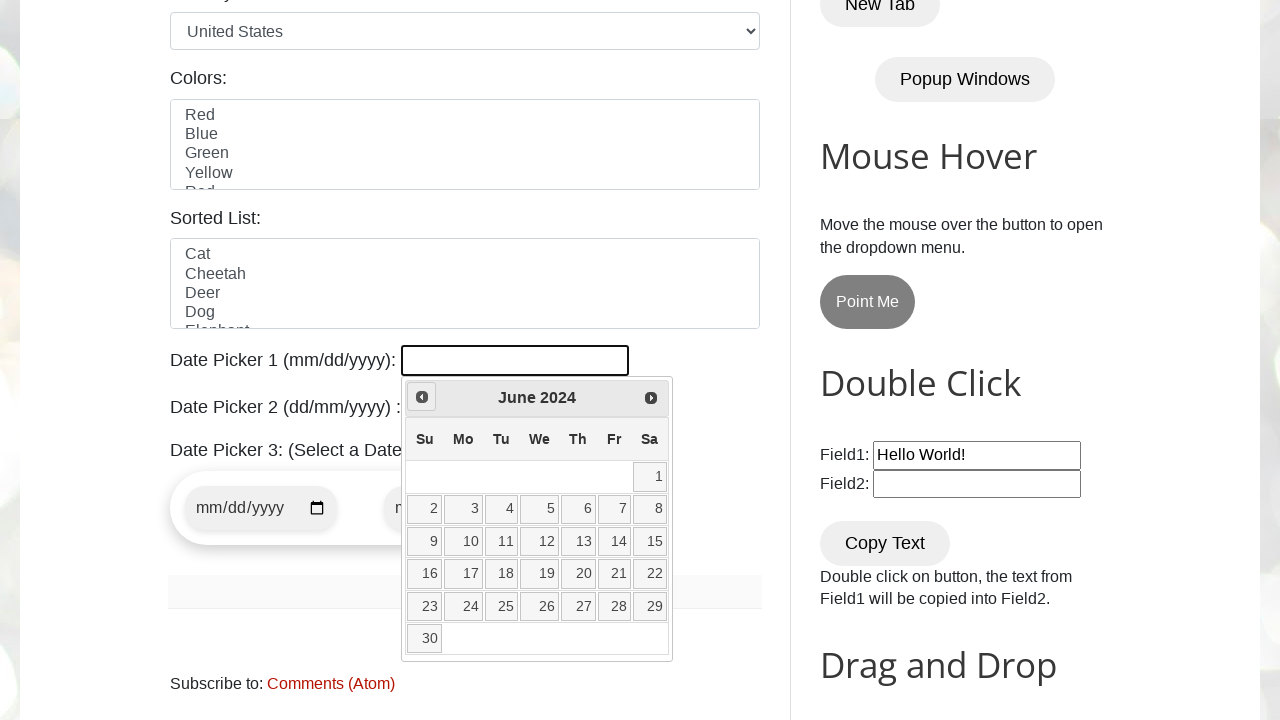

Retrieved current year: 2024
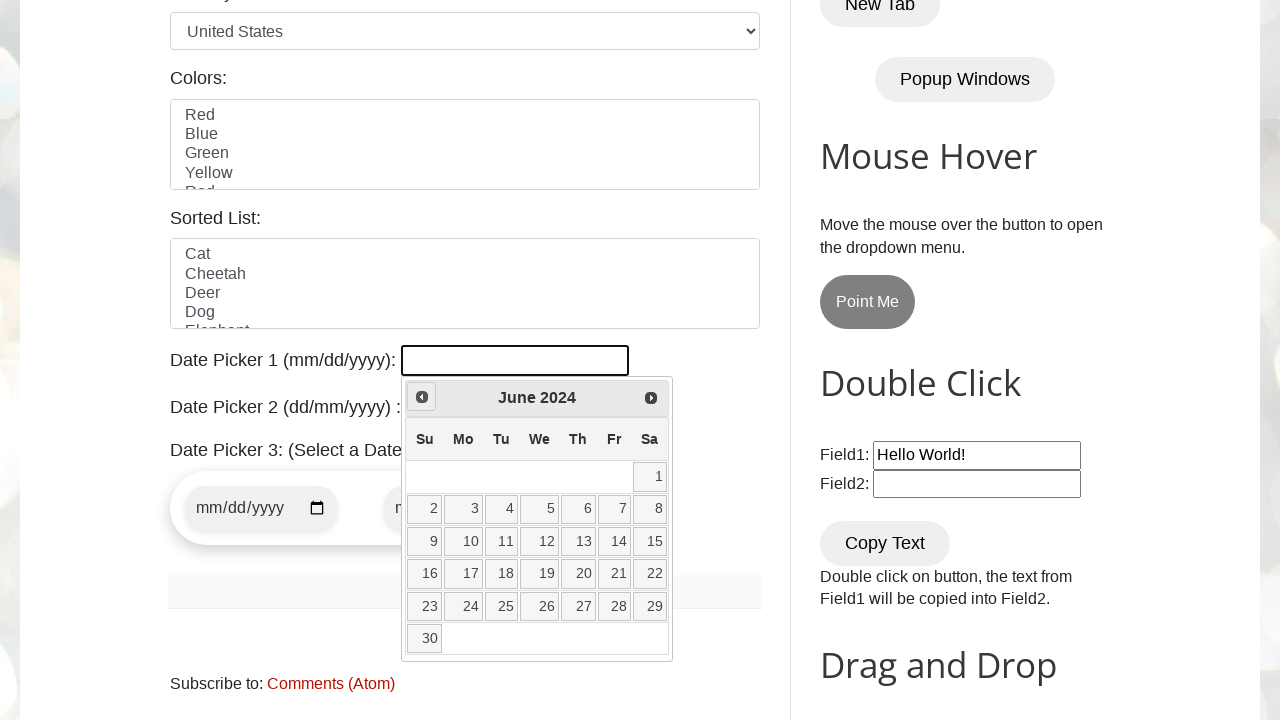

Clicked Prev button to navigate to previous month at (422, 397) on xpath=//span[text()='Prev']
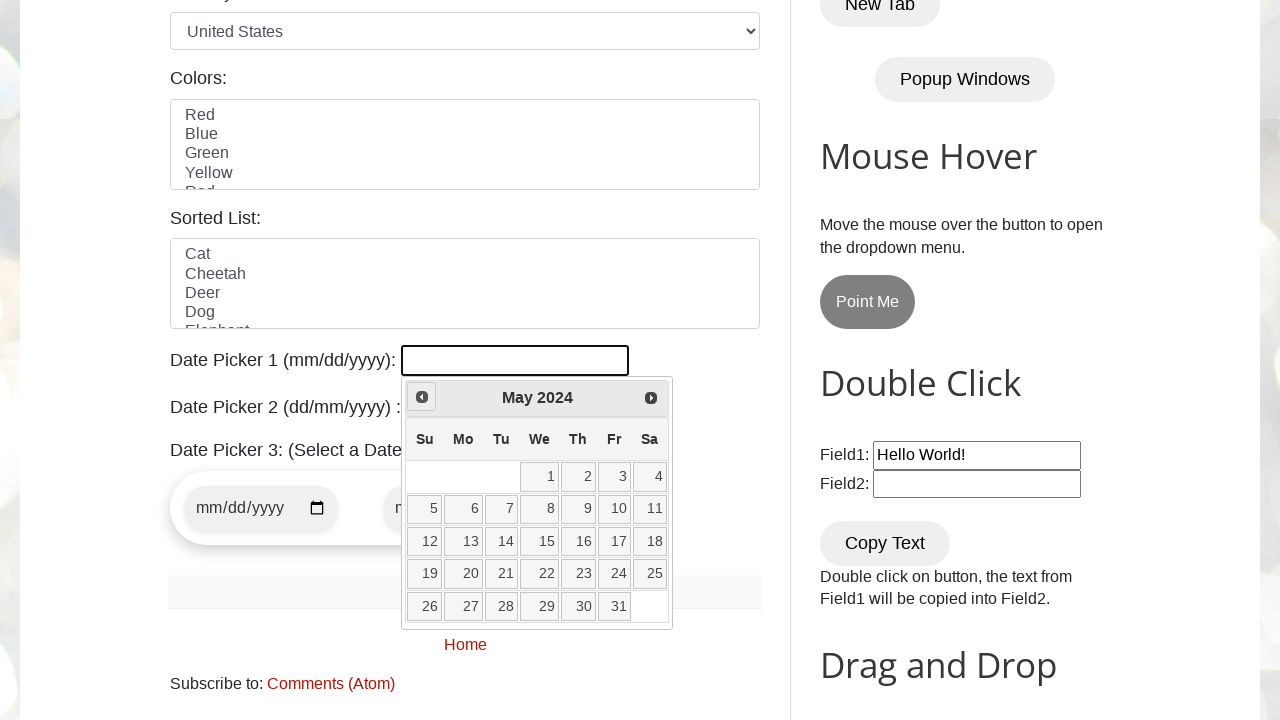

Retrieved current month: May
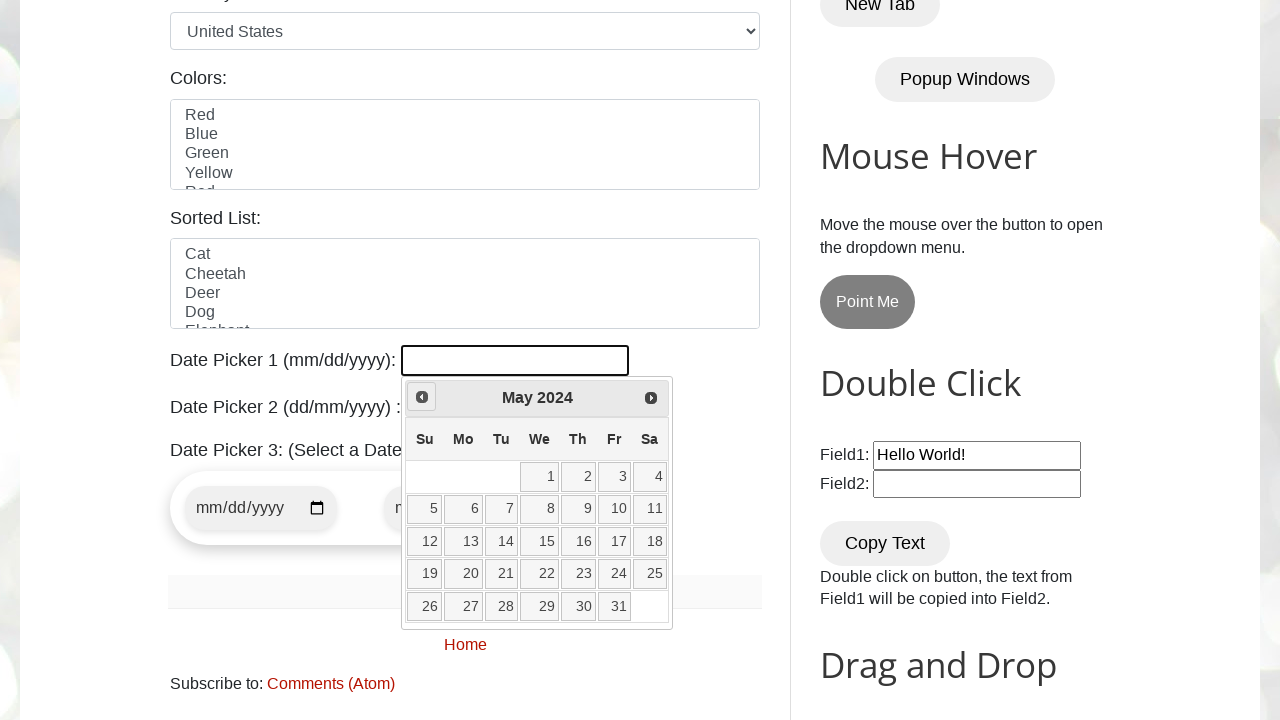

Retrieved current year: 2024
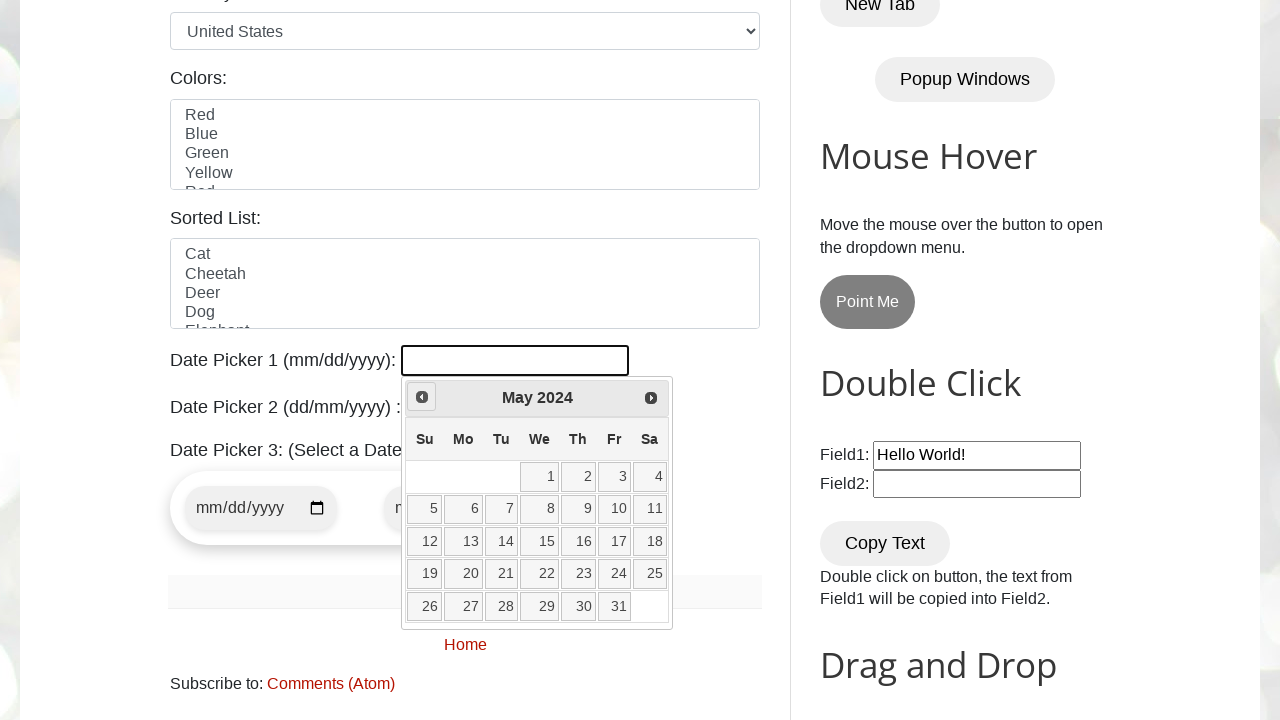

Clicked Prev button to navigate to previous month at (422, 397) on xpath=//span[text()='Prev']
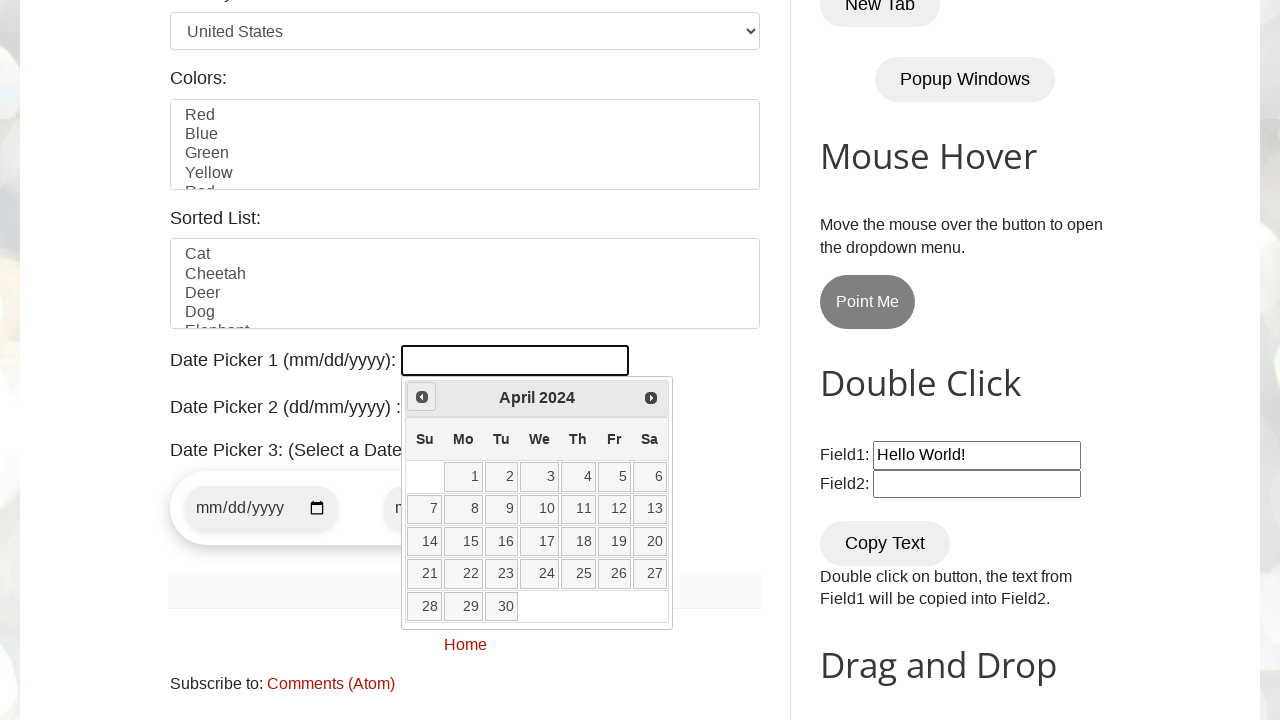

Retrieved current month: April
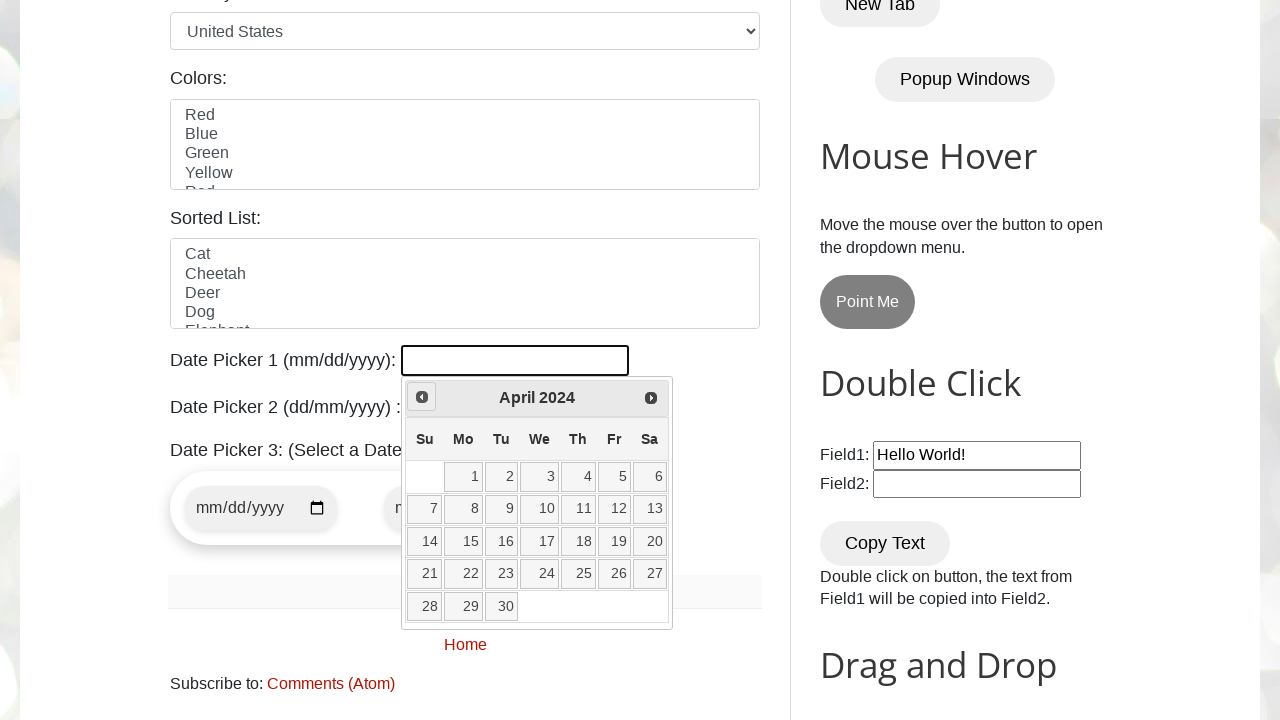

Retrieved current year: 2024
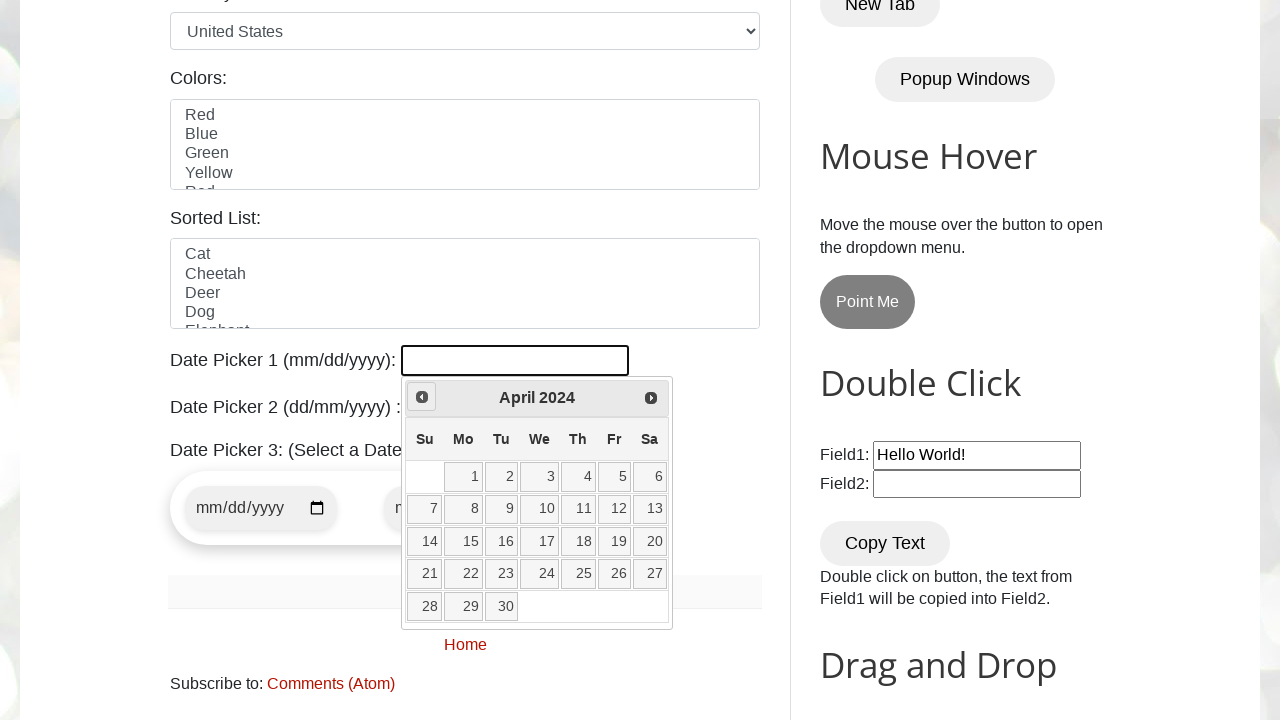

Clicked Prev button to navigate to previous month at (422, 397) on xpath=//span[text()='Prev']
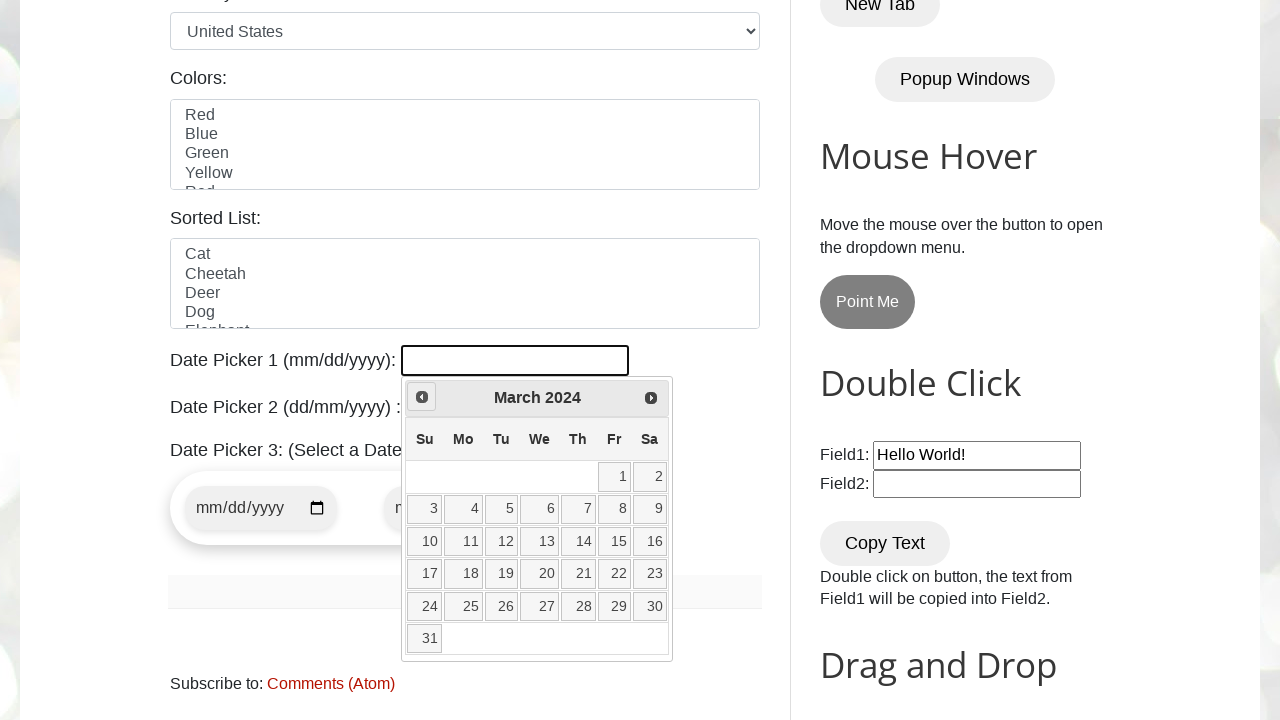

Retrieved current month: March
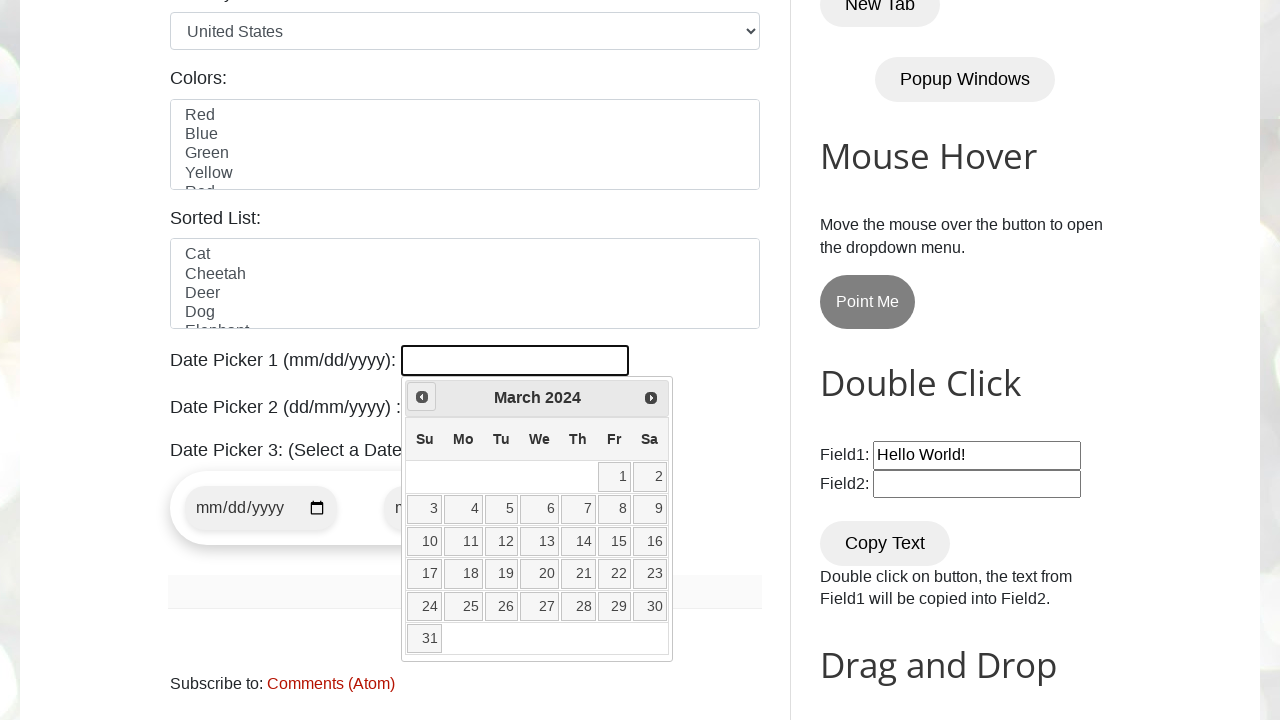

Retrieved current year: 2024
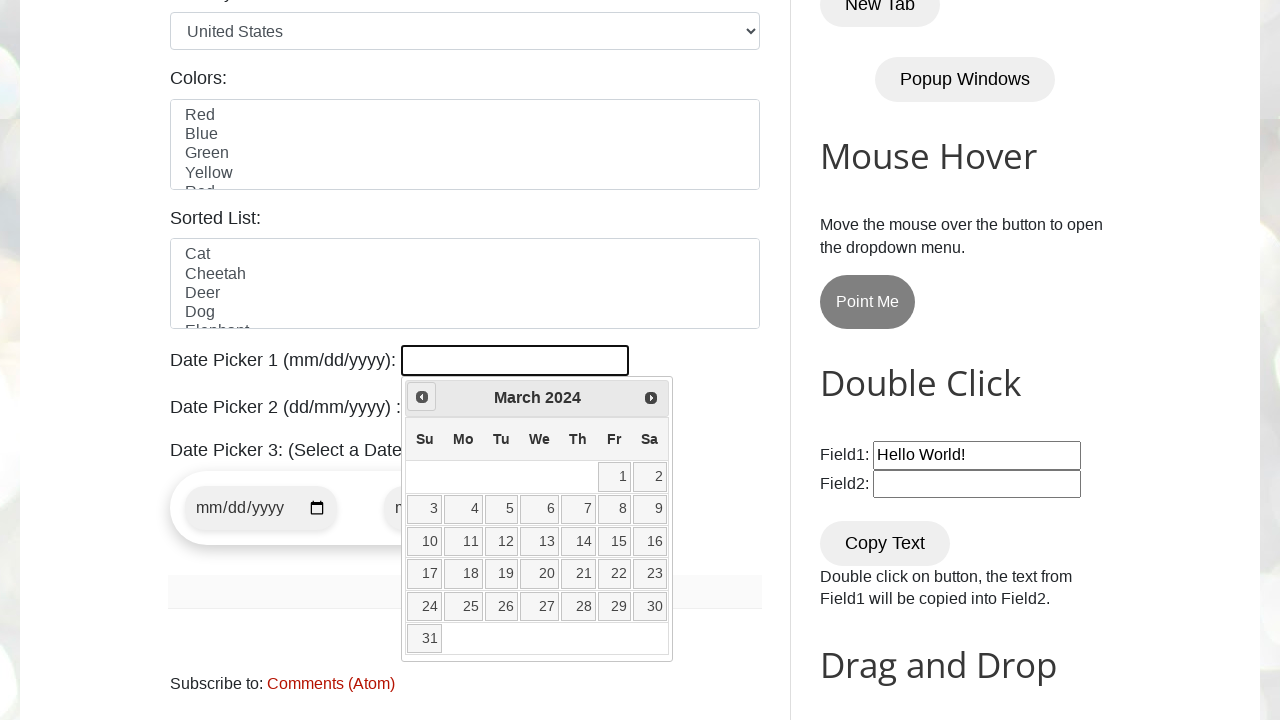

Clicked Prev button to navigate to previous month at (422, 397) on xpath=//span[text()='Prev']
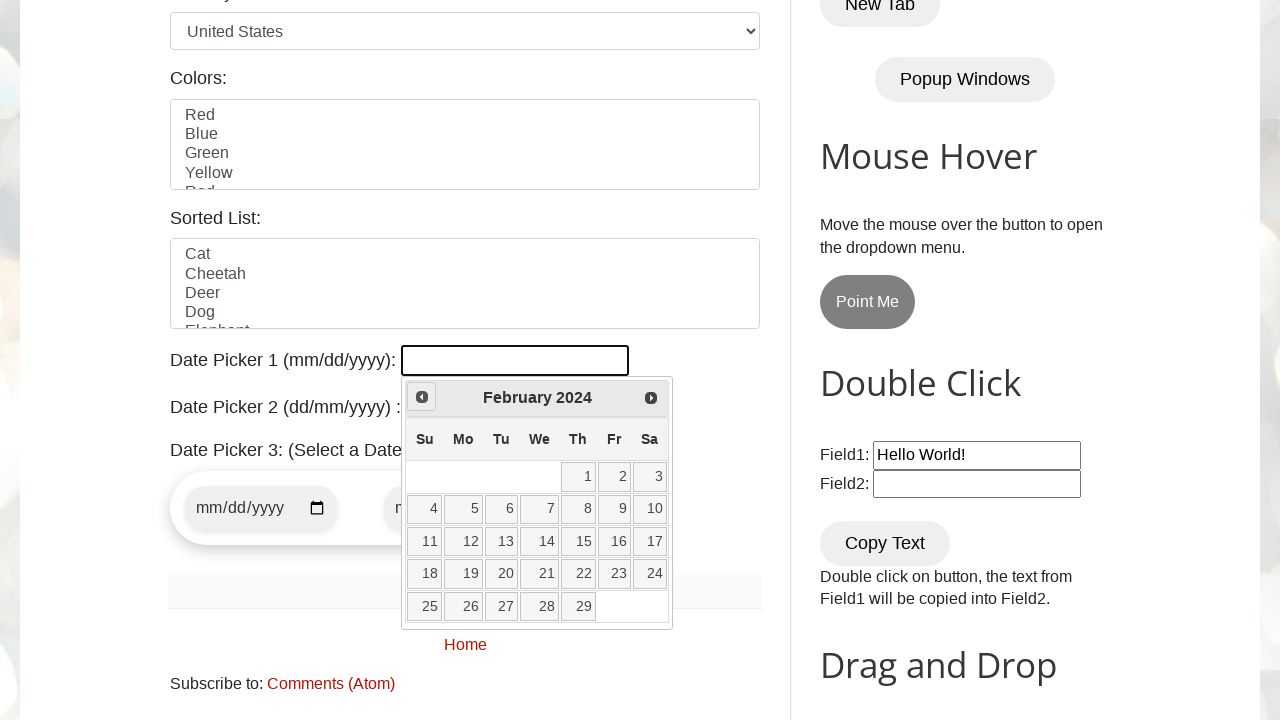

Retrieved current month: February
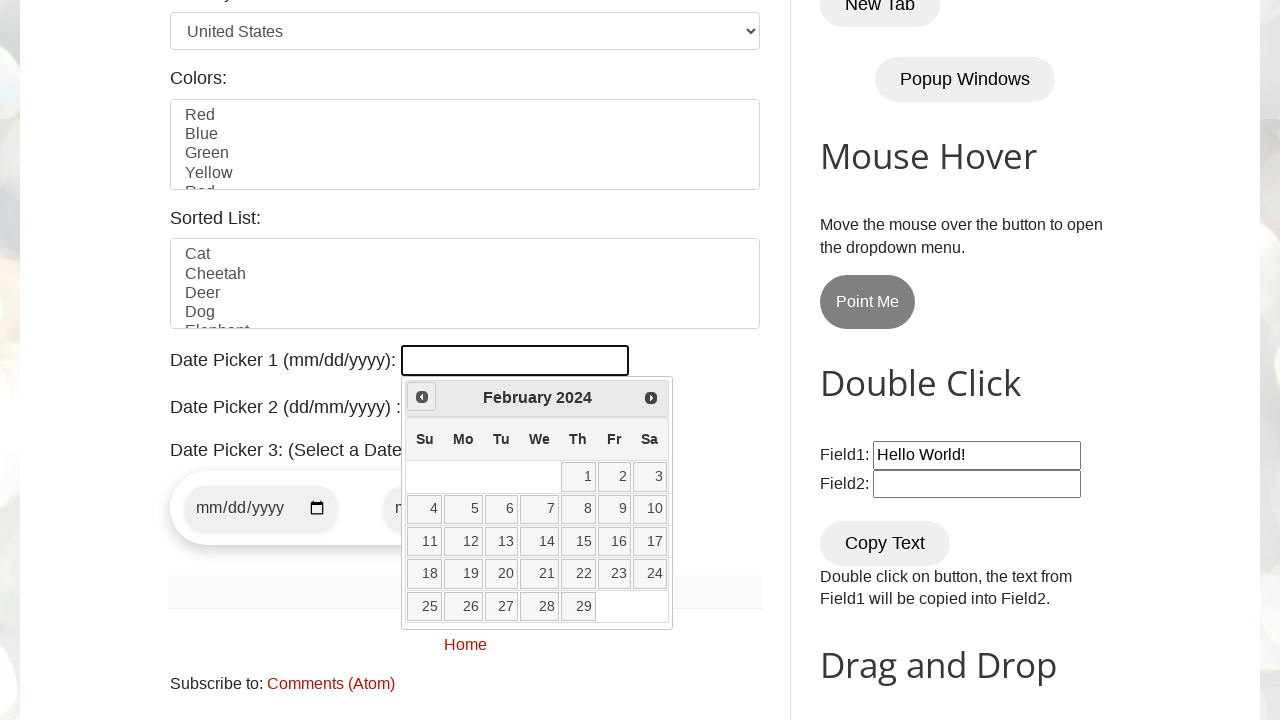

Retrieved current year: 2024
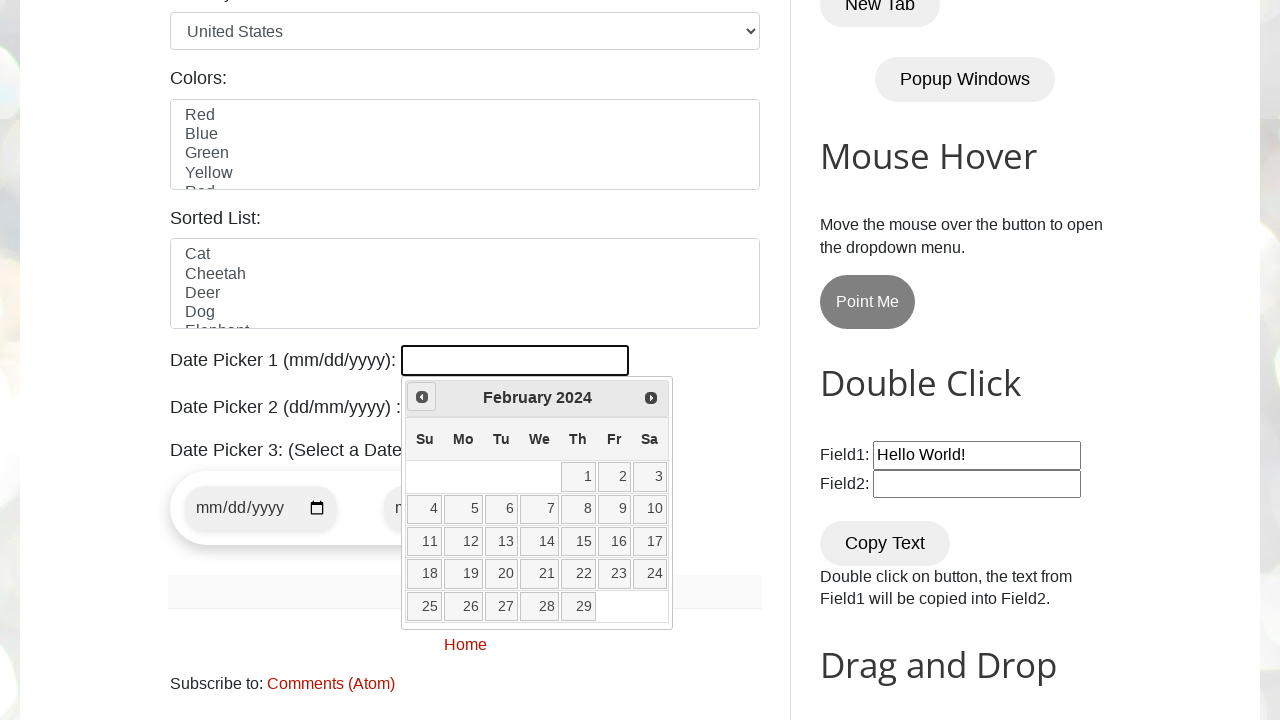

Clicked Prev button to navigate to previous month at (422, 397) on xpath=//span[text()='Prev']
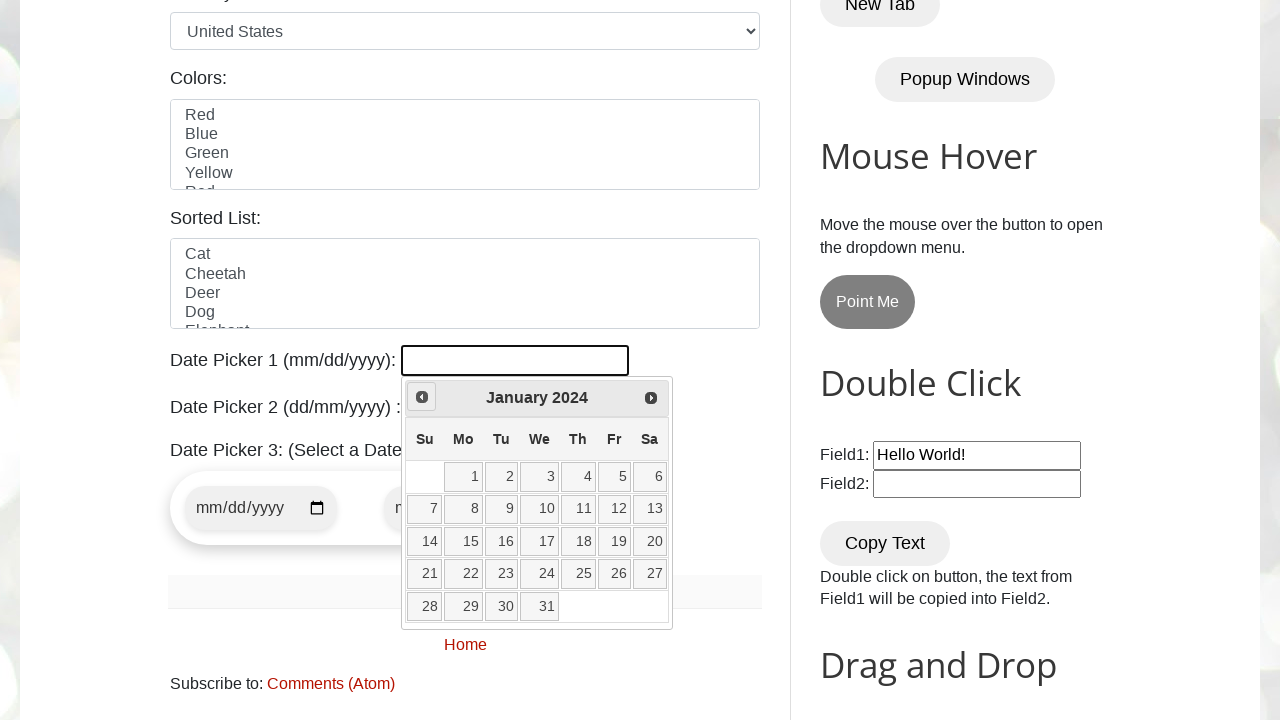

Retrieved current month: January
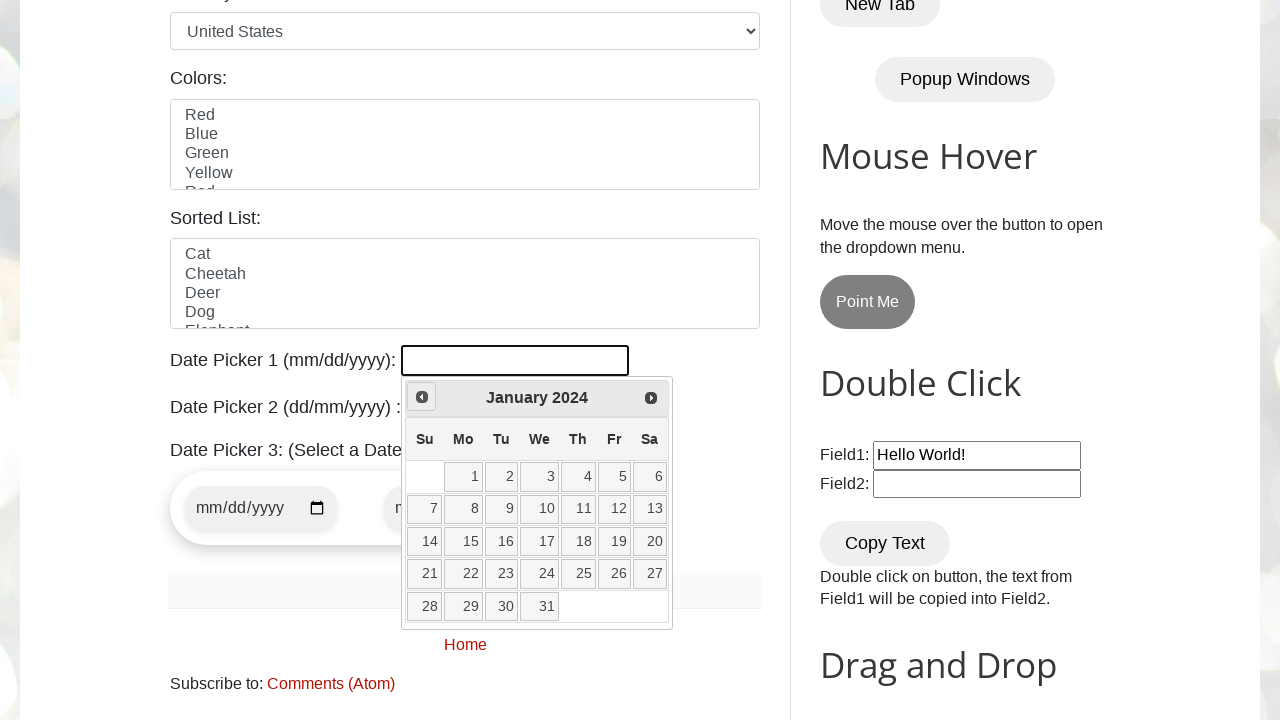

Retrieved current year: 2024
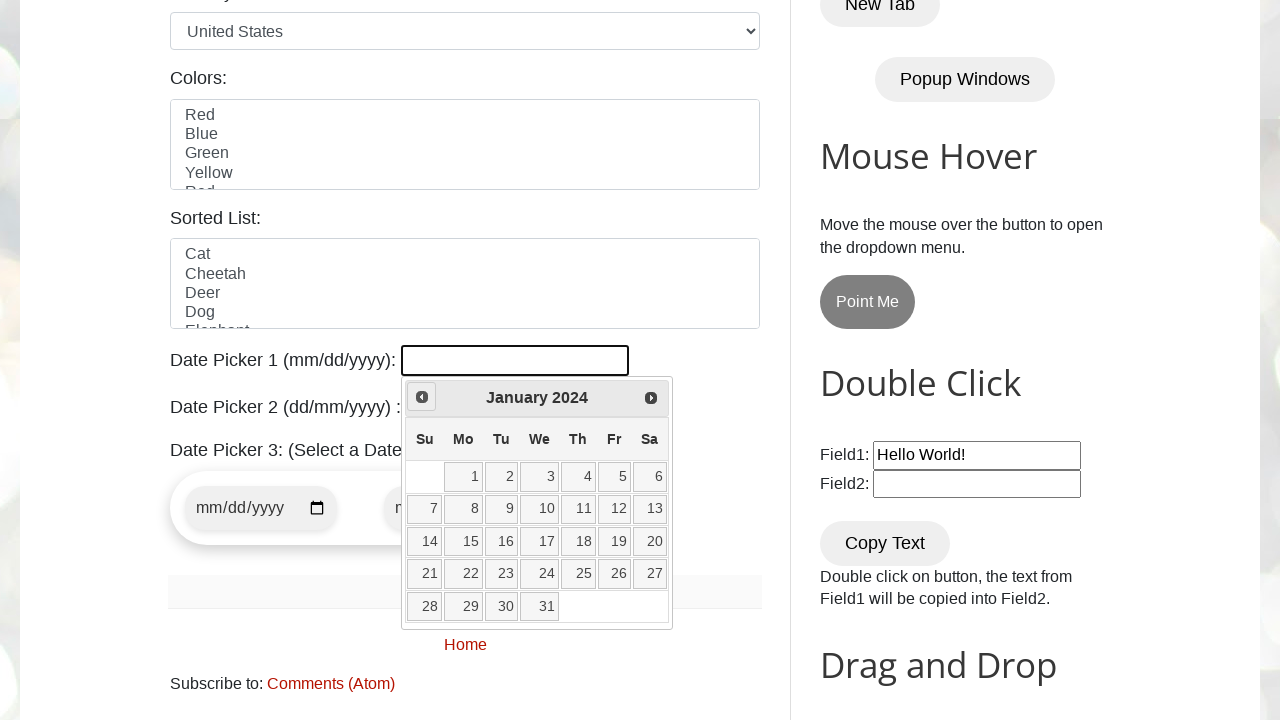

Clicked Prev button to navigate to previous month at (422, 397) on xpath=//span[text()='Prev']
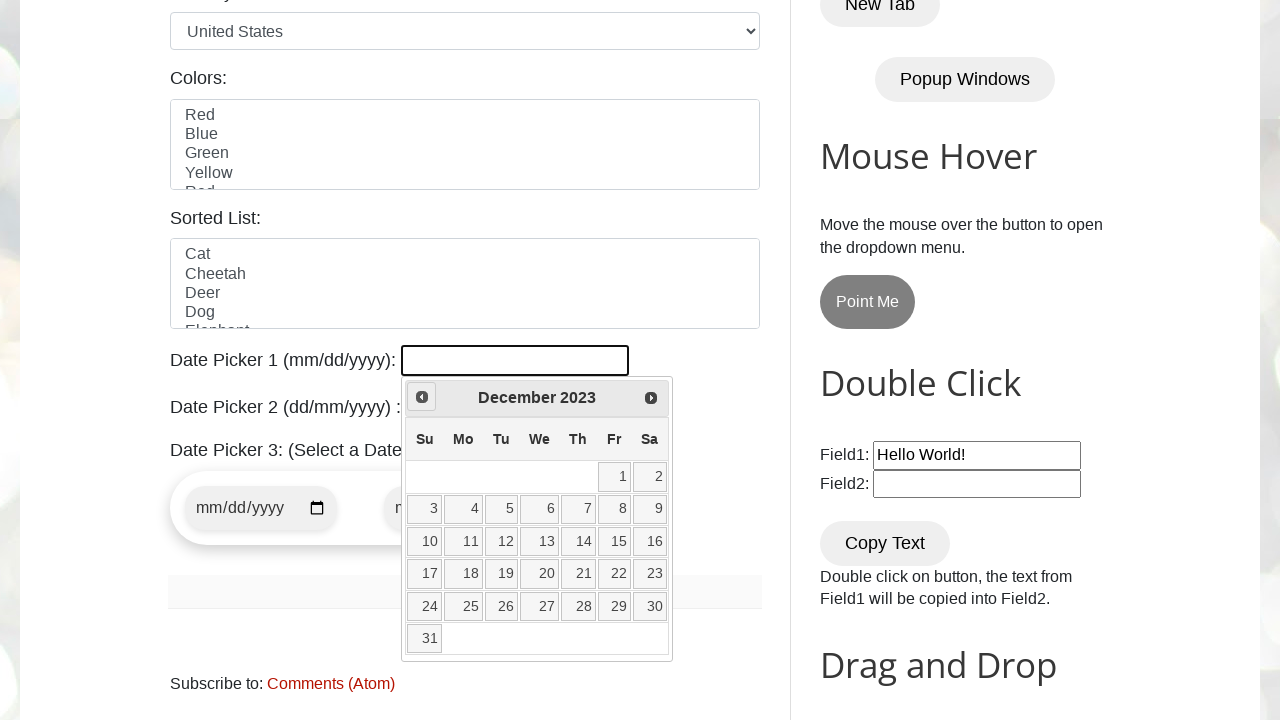

Retrieved current month: December
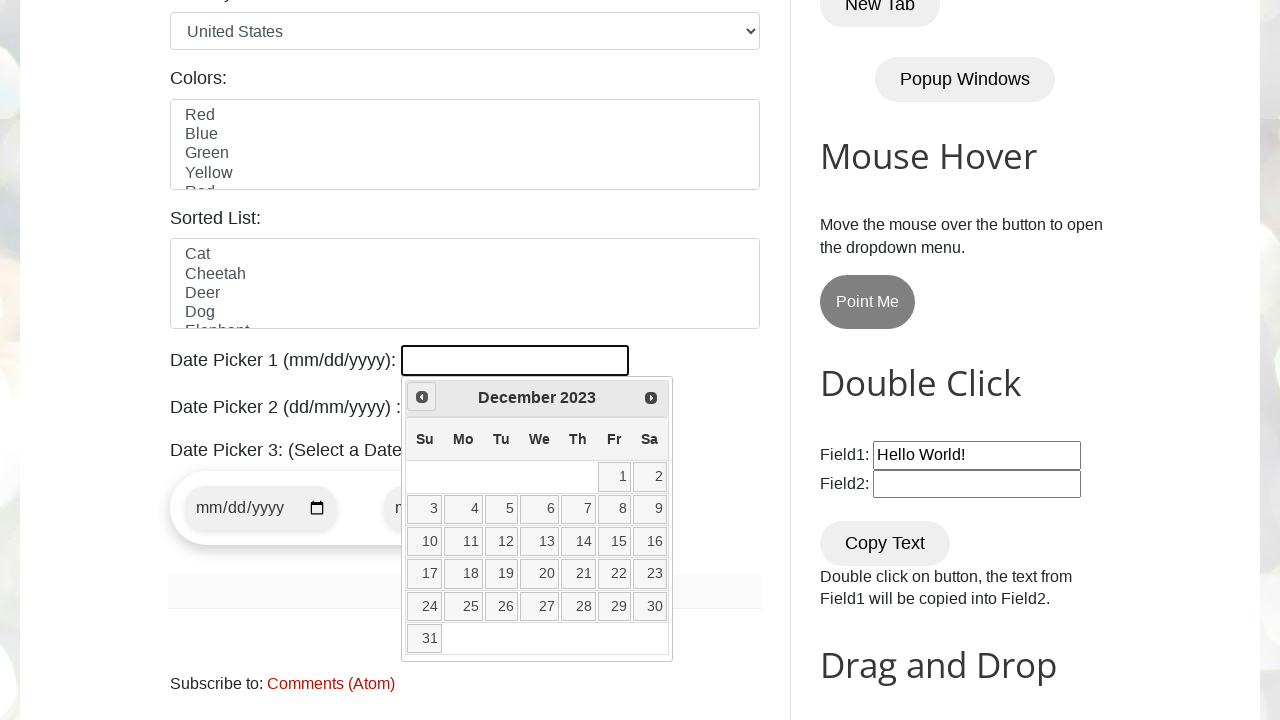

Retrieved current year: 2023
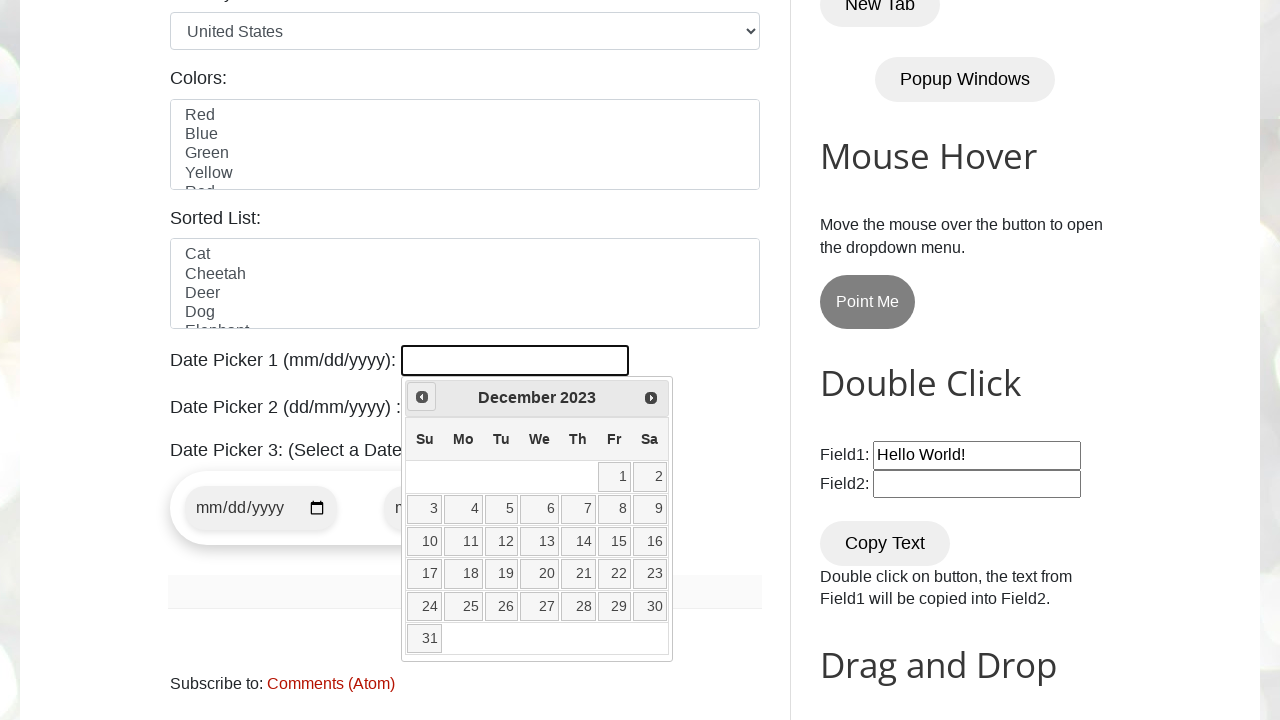

Clicked Prev button to navigate to previous month at (422, 397) on xpath=//span[text()='Prev']
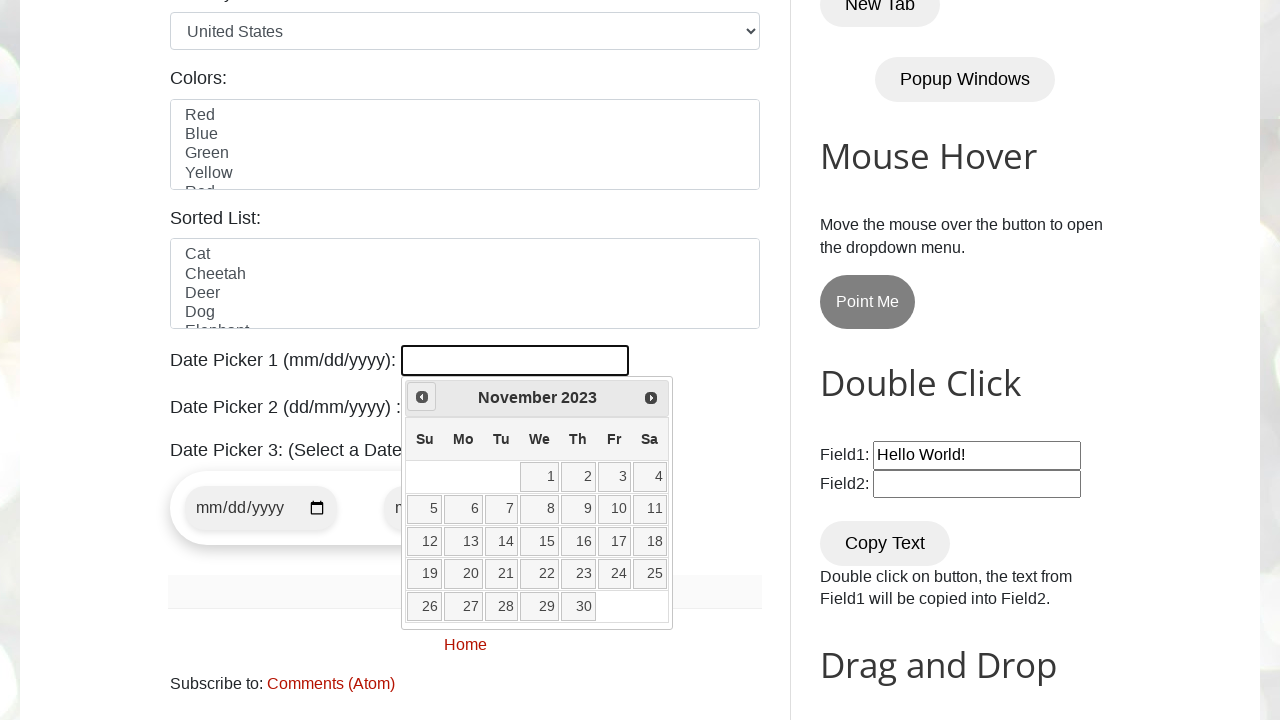

Retrieved current month: November
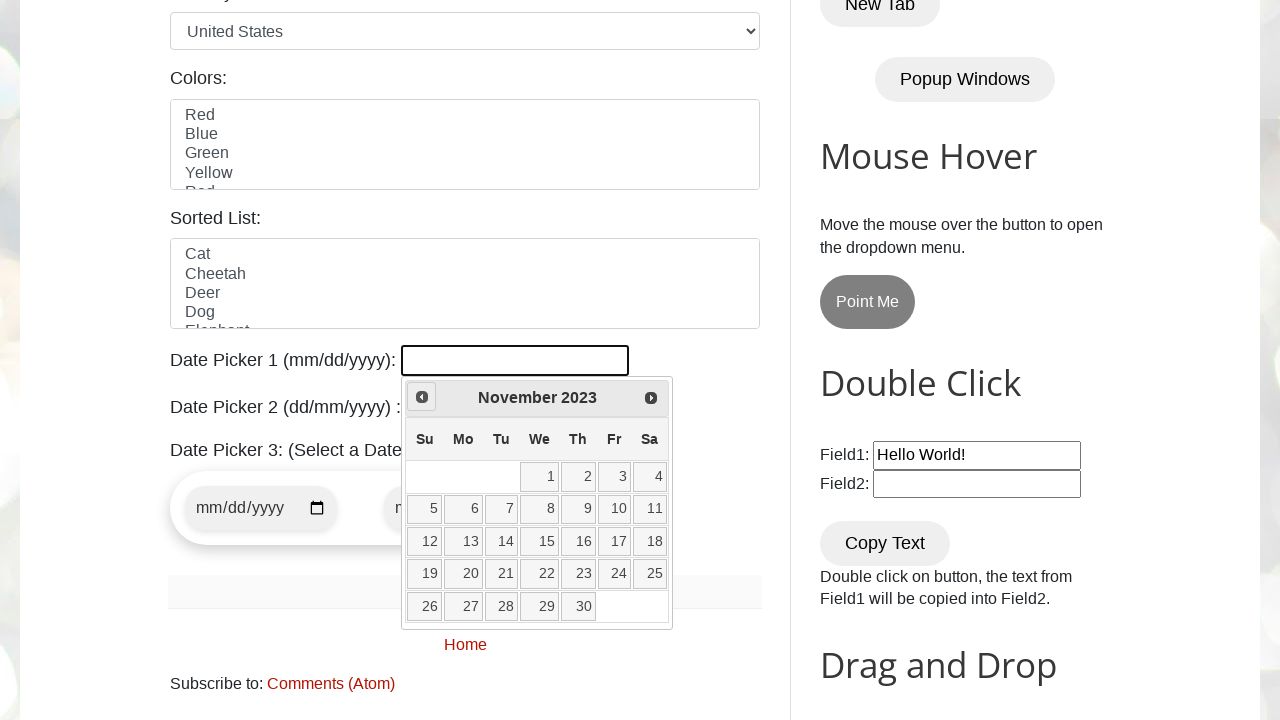

Retrieved current year: 2023
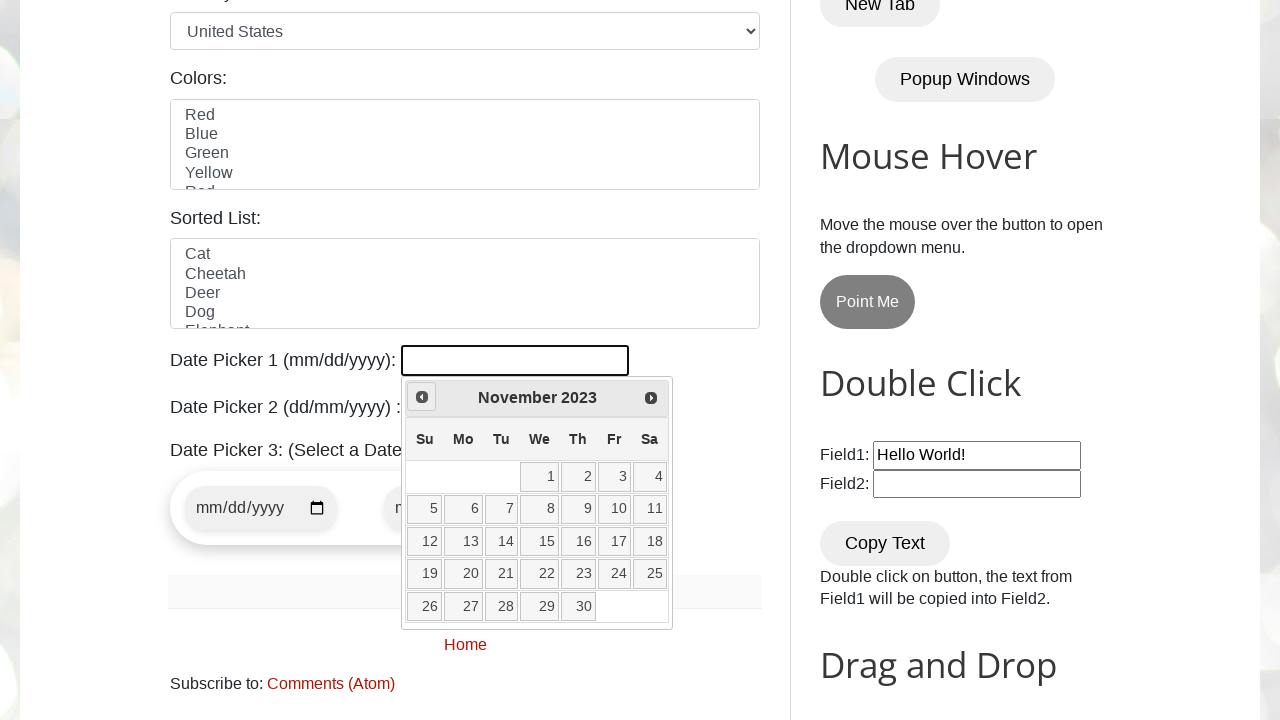

Clicked Prev button to navigate to previous month at (422, 397) on xpath=//span[text()='Prev']
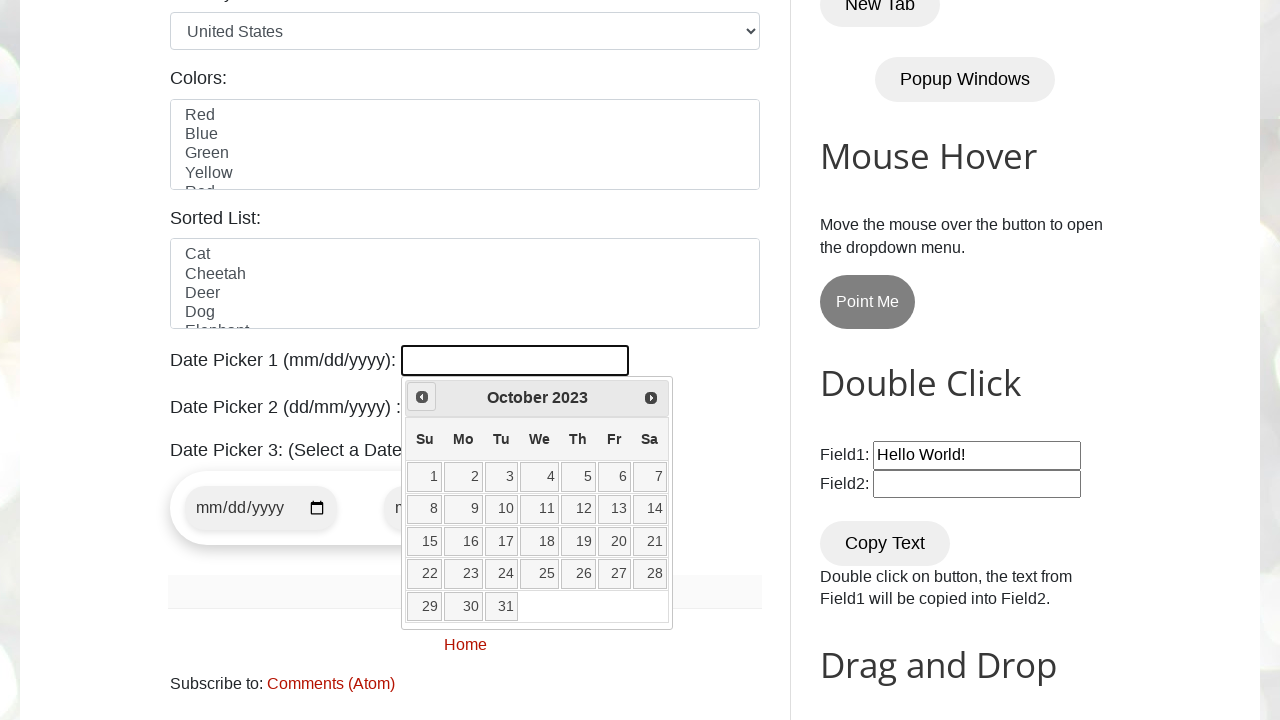

Retrieved current month: October
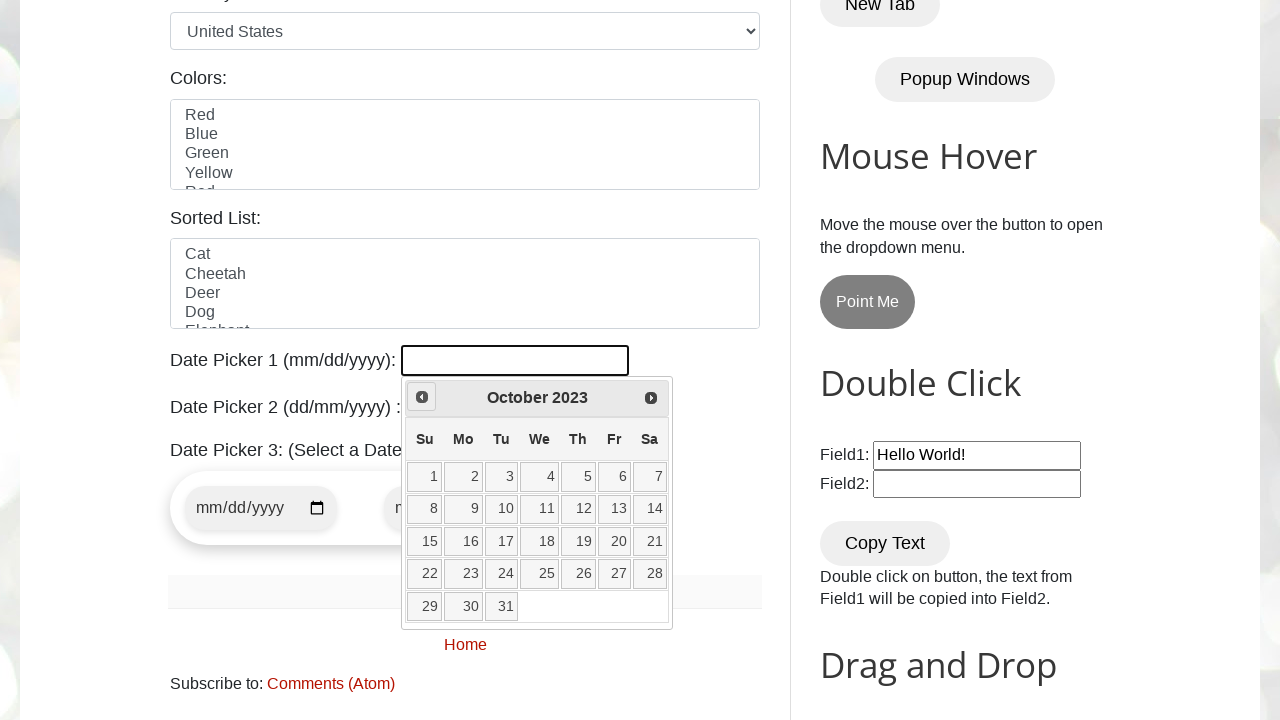

Retrieved current year: 2023
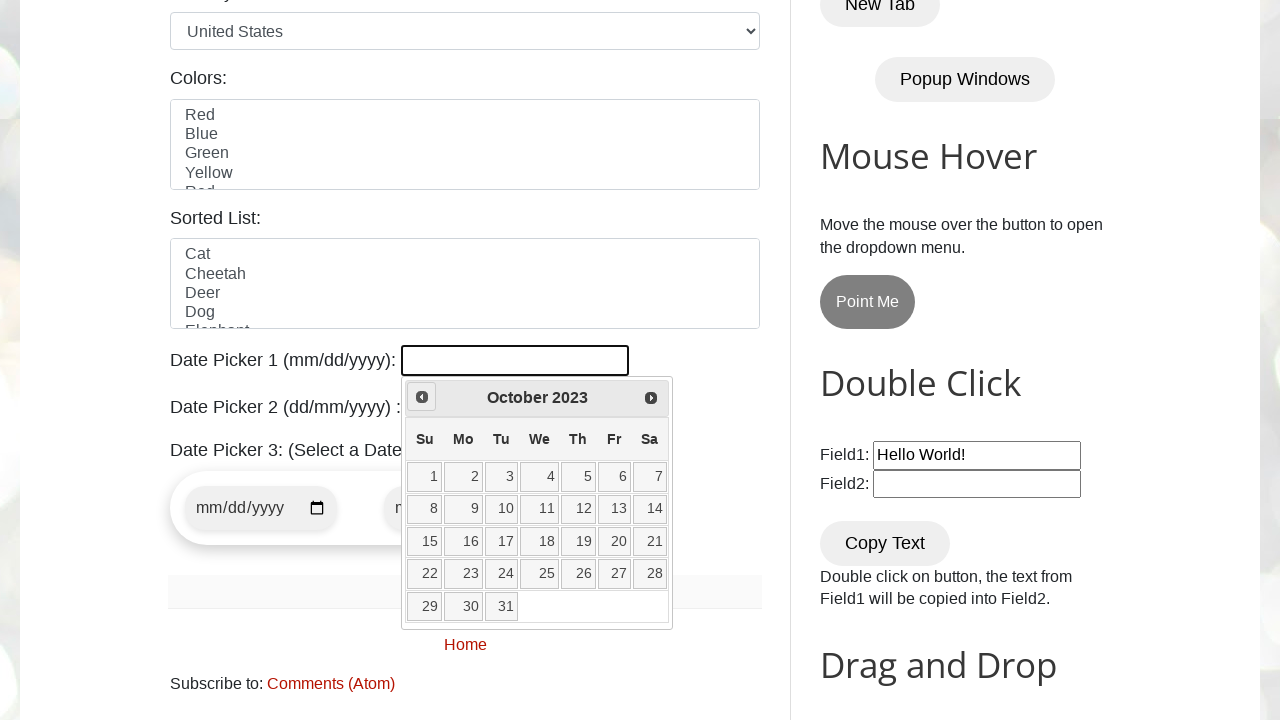

Reached target date October 2023
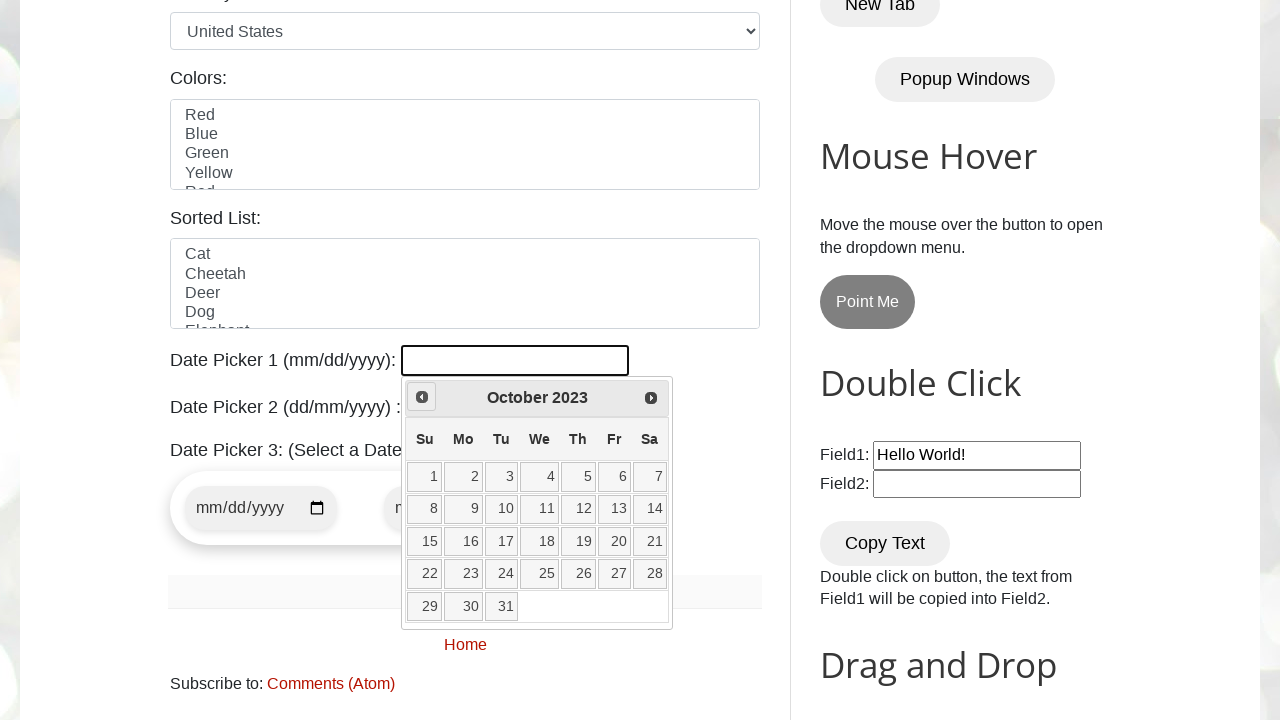

Located all available date links in calendar
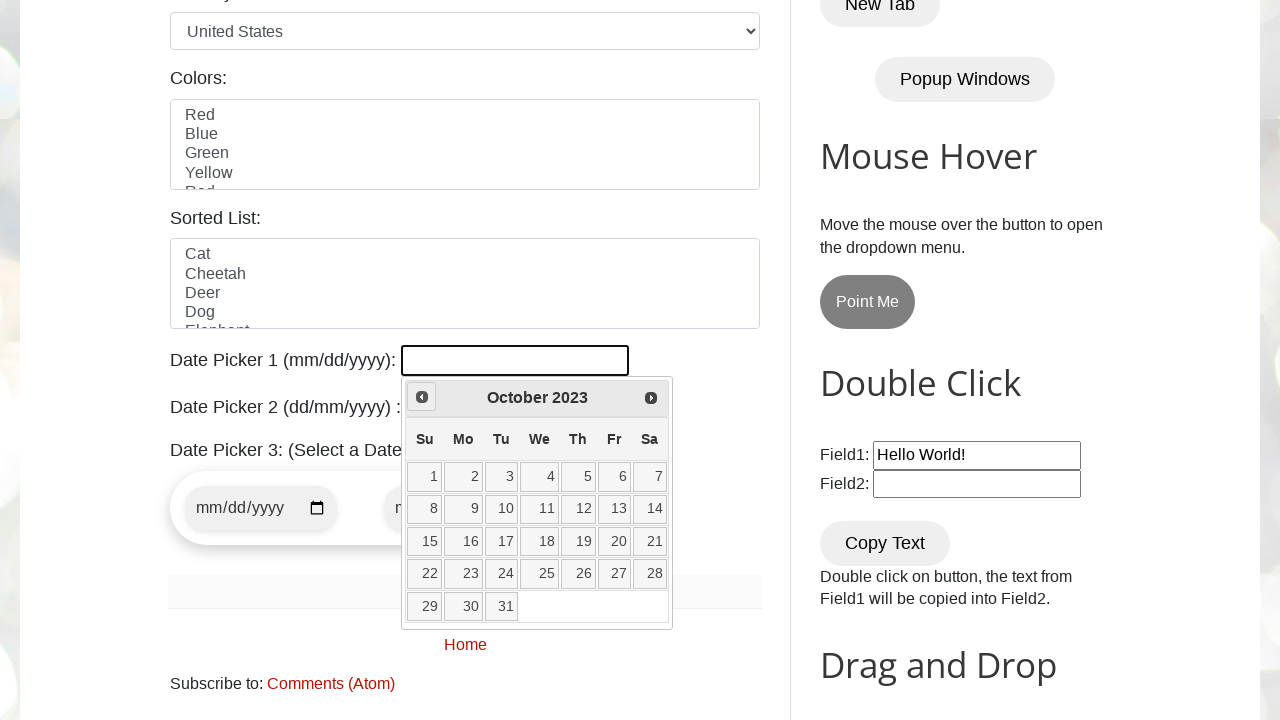

Clicked date 13 in the calendar to select October 13, 2023 at (614, 509) on xpath=//table[@class='ui-datepicker-calendar']/tbody/tr/td/a >> nth=12
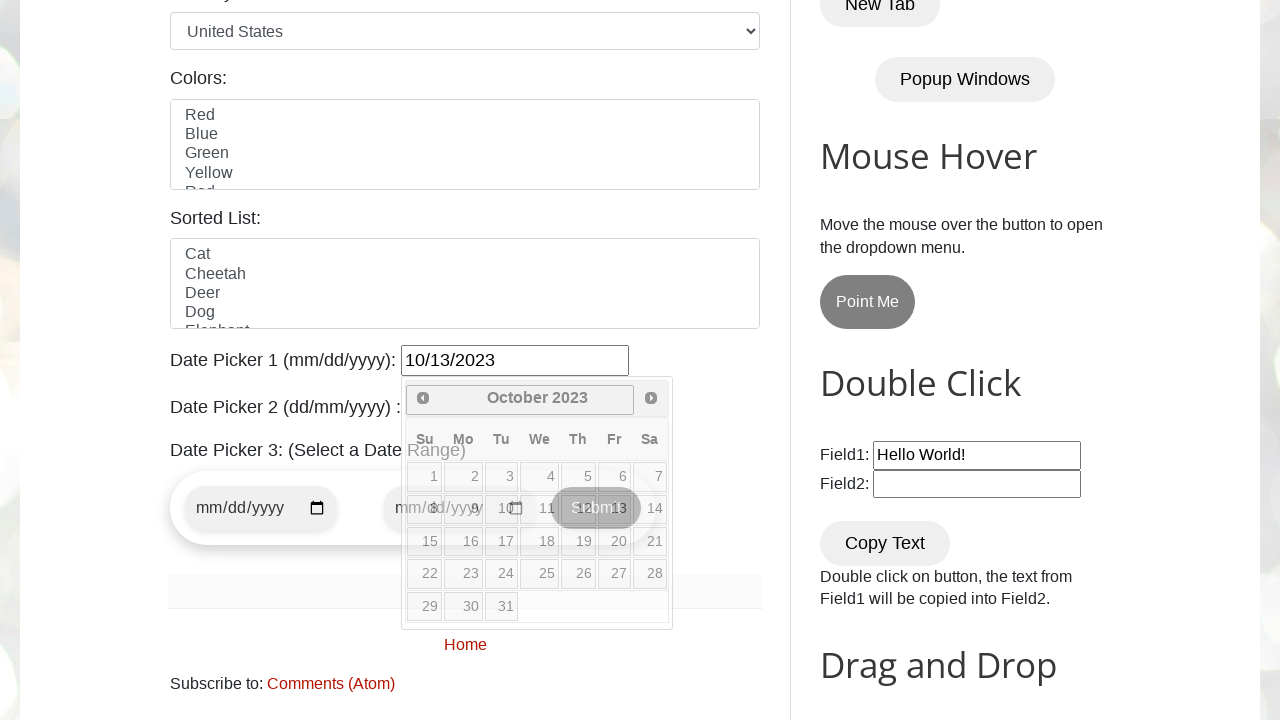

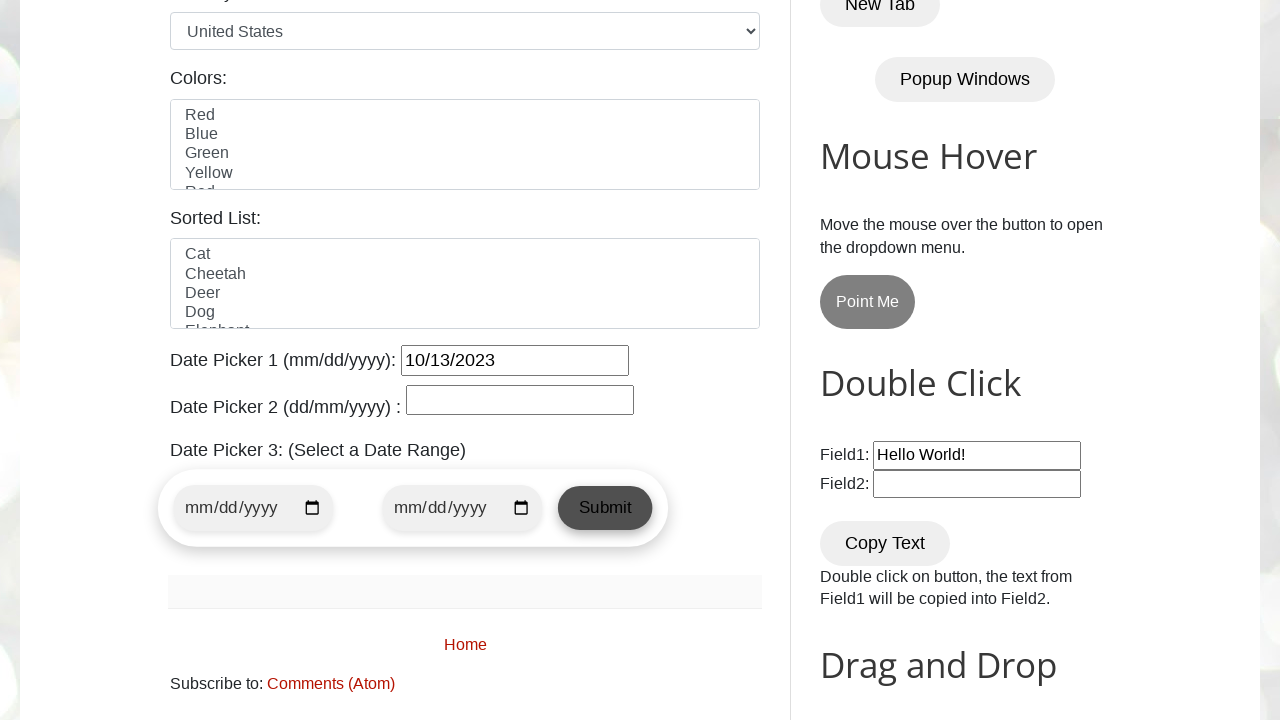